Tests filling a large form by entering text into all text input fields and submitting the form by clicking the submit button.

Starting URL: http://suninjuly.github.io/huge_form.html

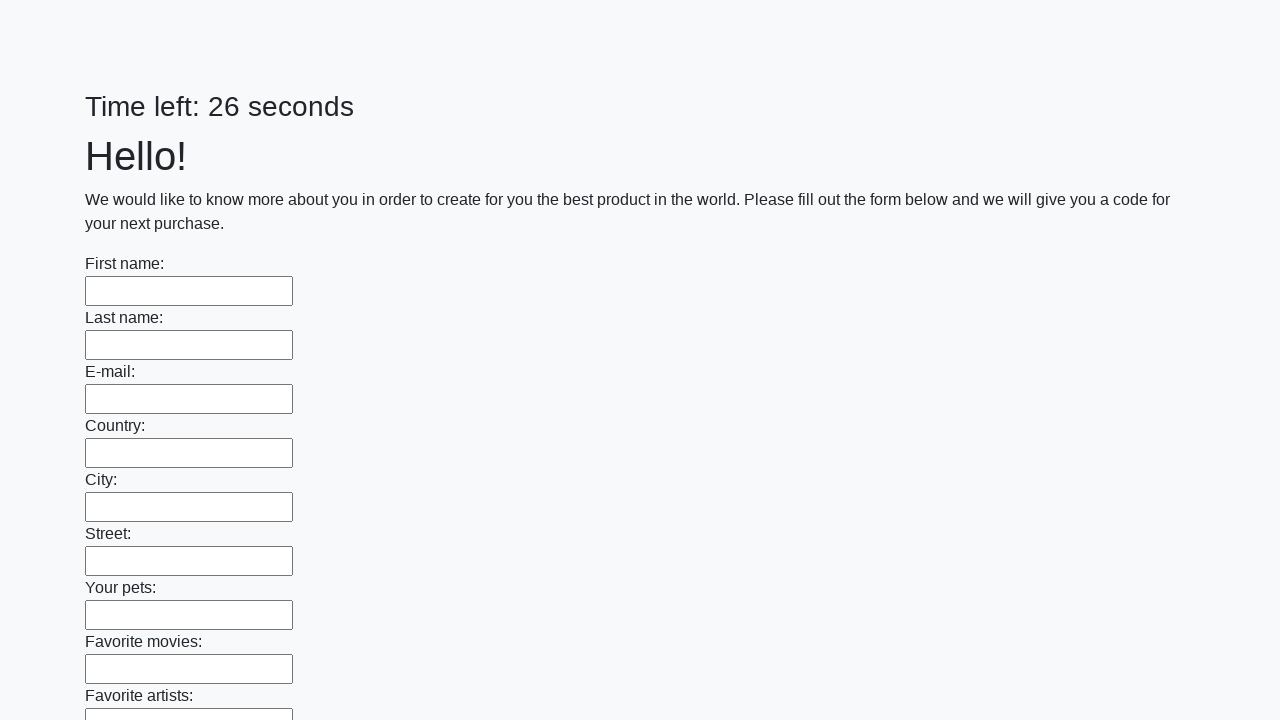

Located all text input fields on the form
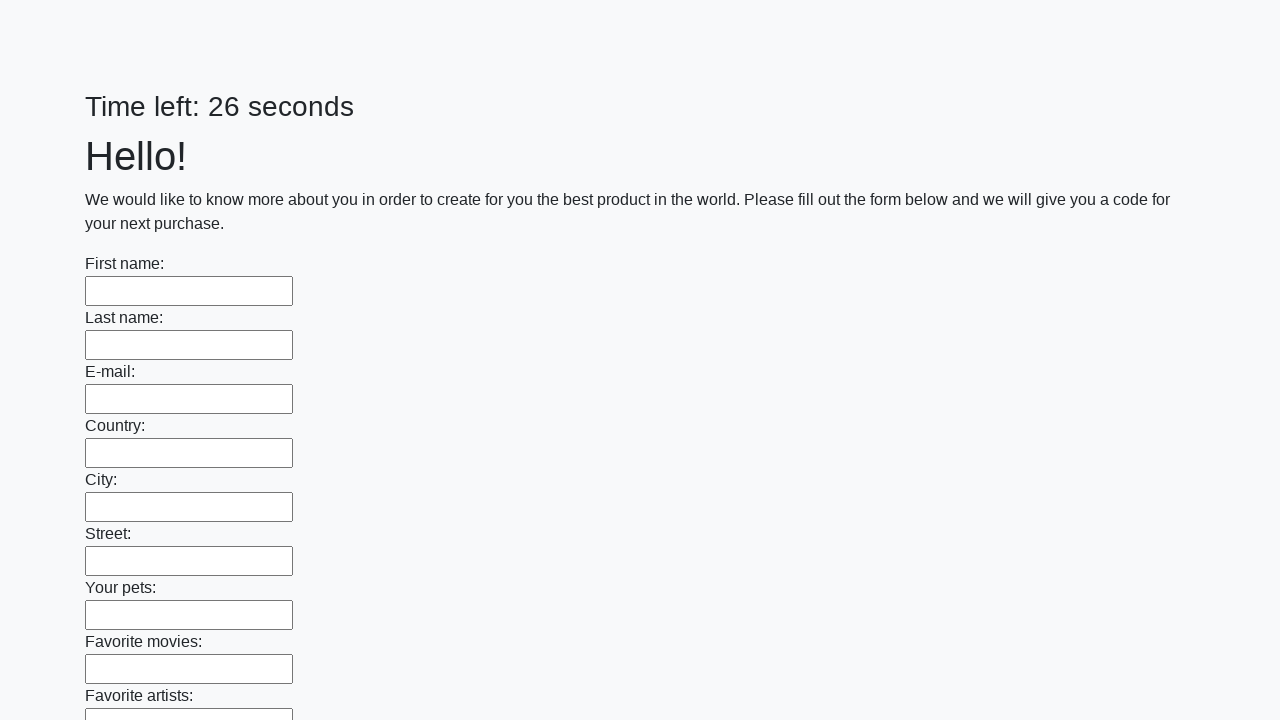

Counted 100 text input fields
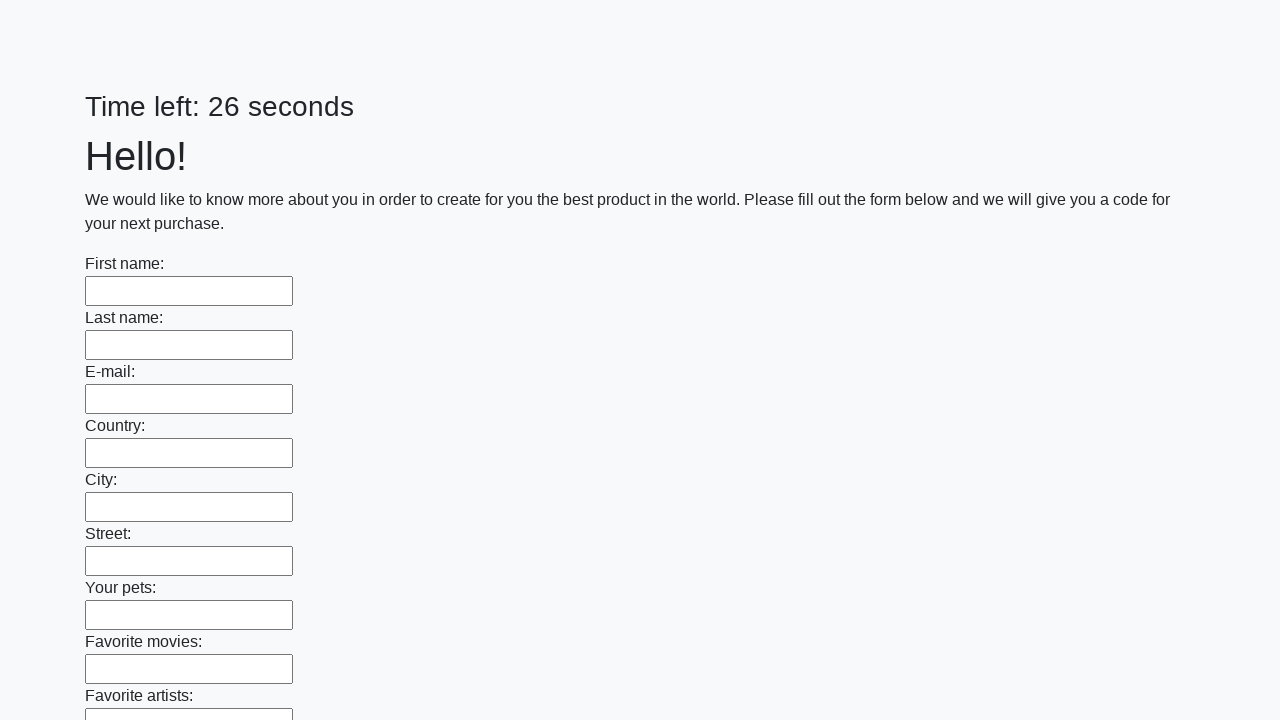

Filled text input field 1 of 100 with 'My answer' on [type="text"] >> nth=0
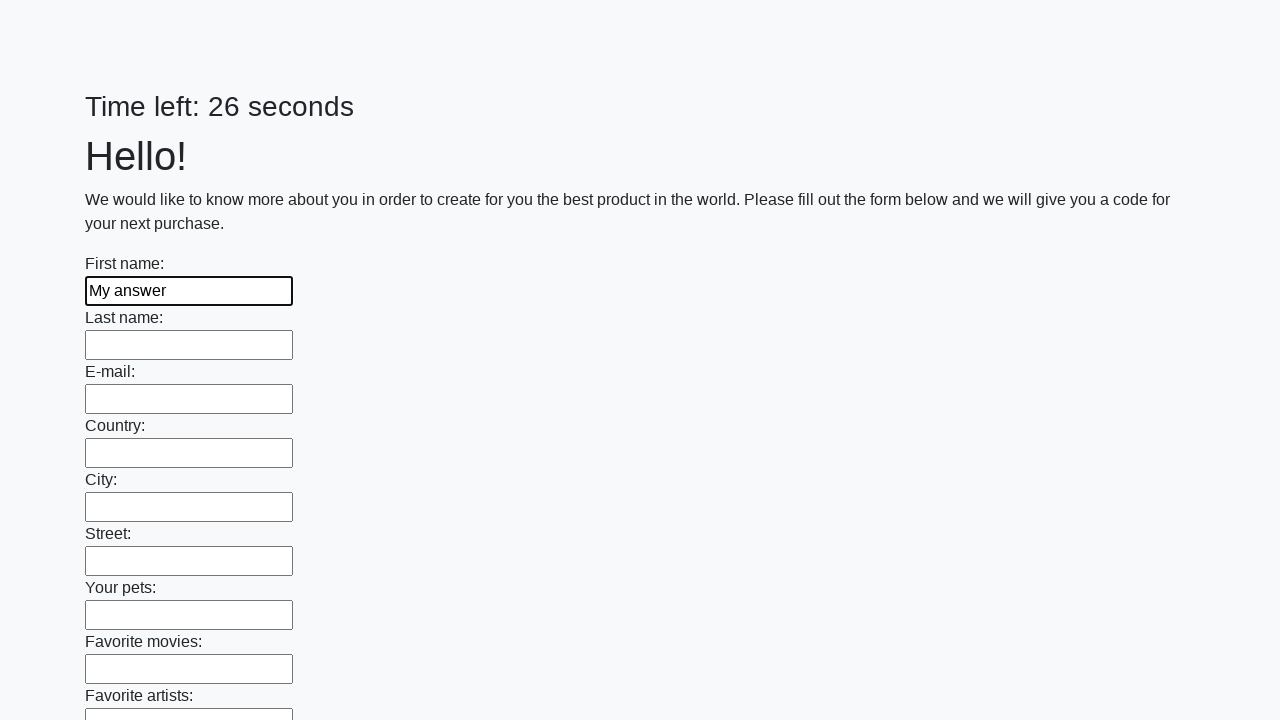

Filled text input field 2 of 100 with 'My answer' on [type="text"] >> nth=1
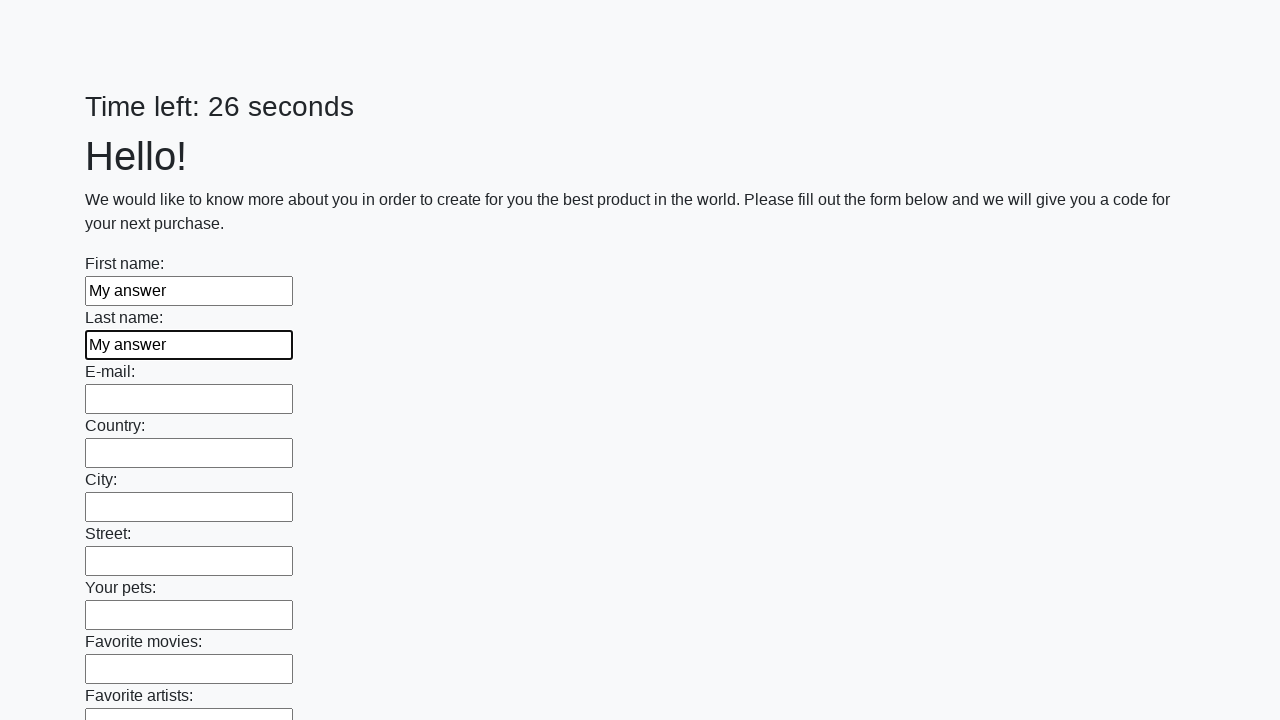

Filled text input field 3 of 100 with 'My answer' on [type="text"] >> nth=2
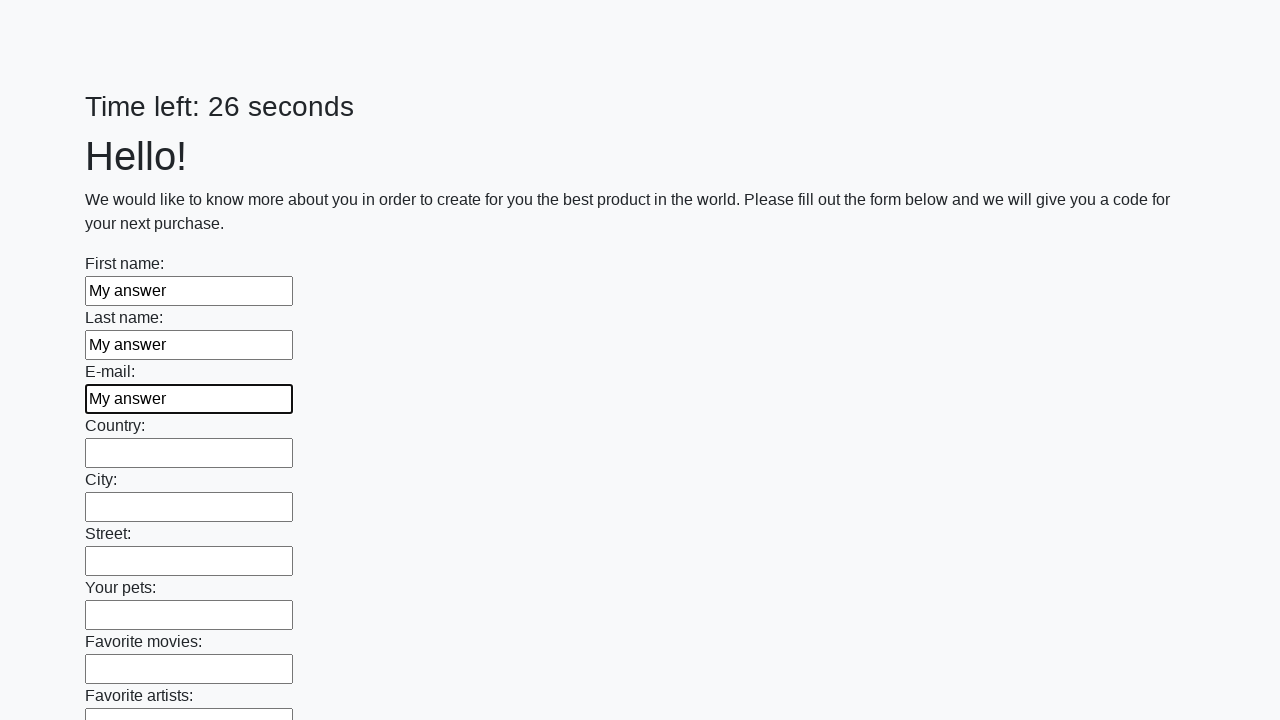

Filled text input field 4 of 100 with 'My answer' on [type="text"] >> nth=3
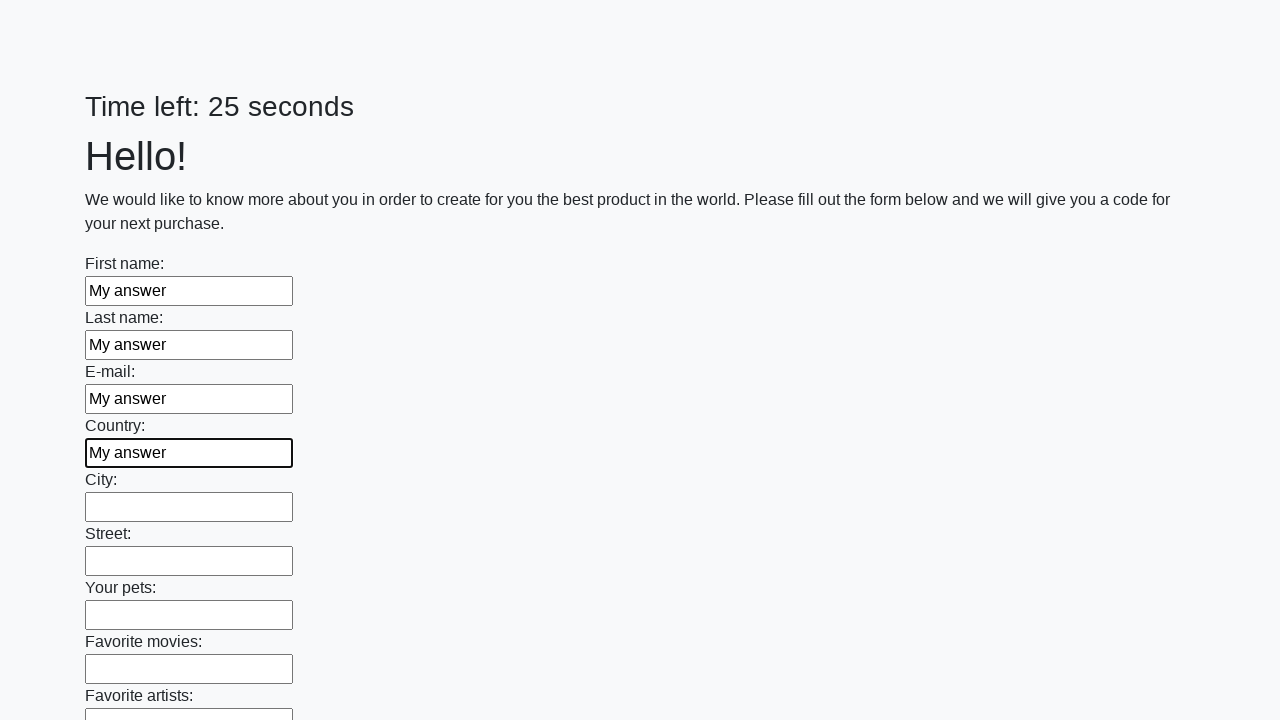

Filled text input field 5 of 100 with 'My answer' on [type="text"] >> nth=4
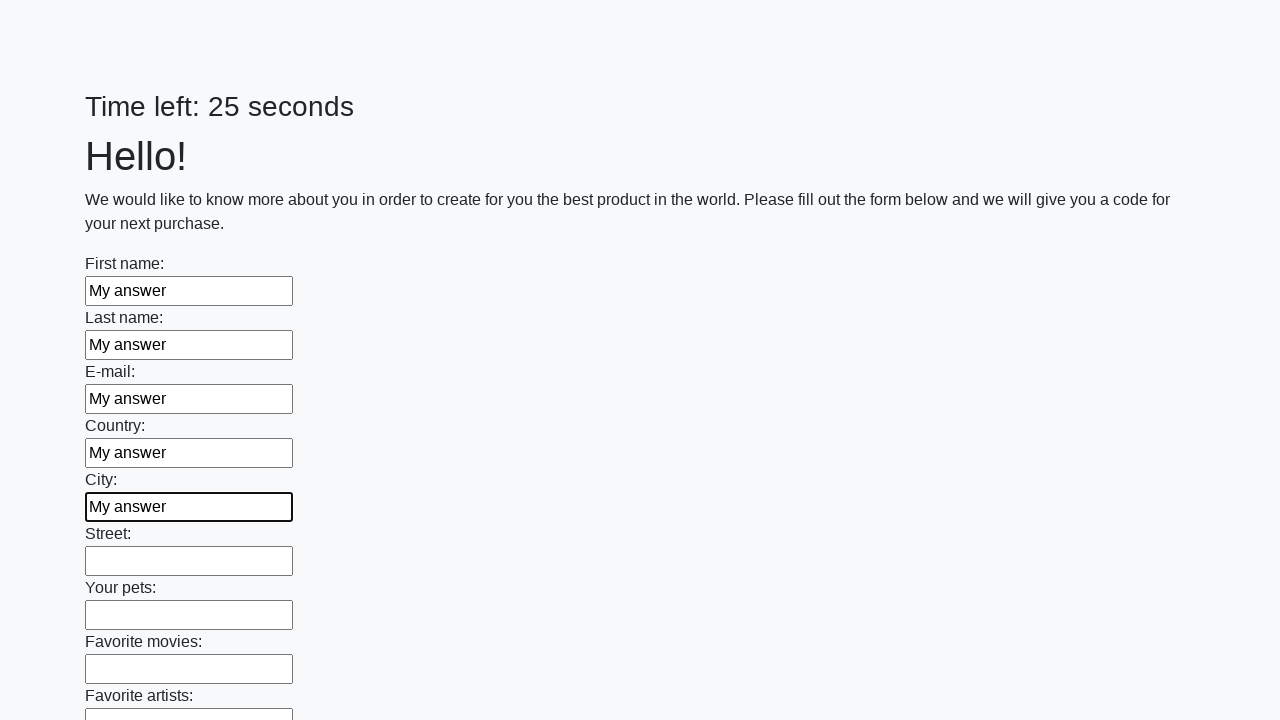

Filled text input field 6 of 100 with 'My answer' on [type="text"] >> nth=5
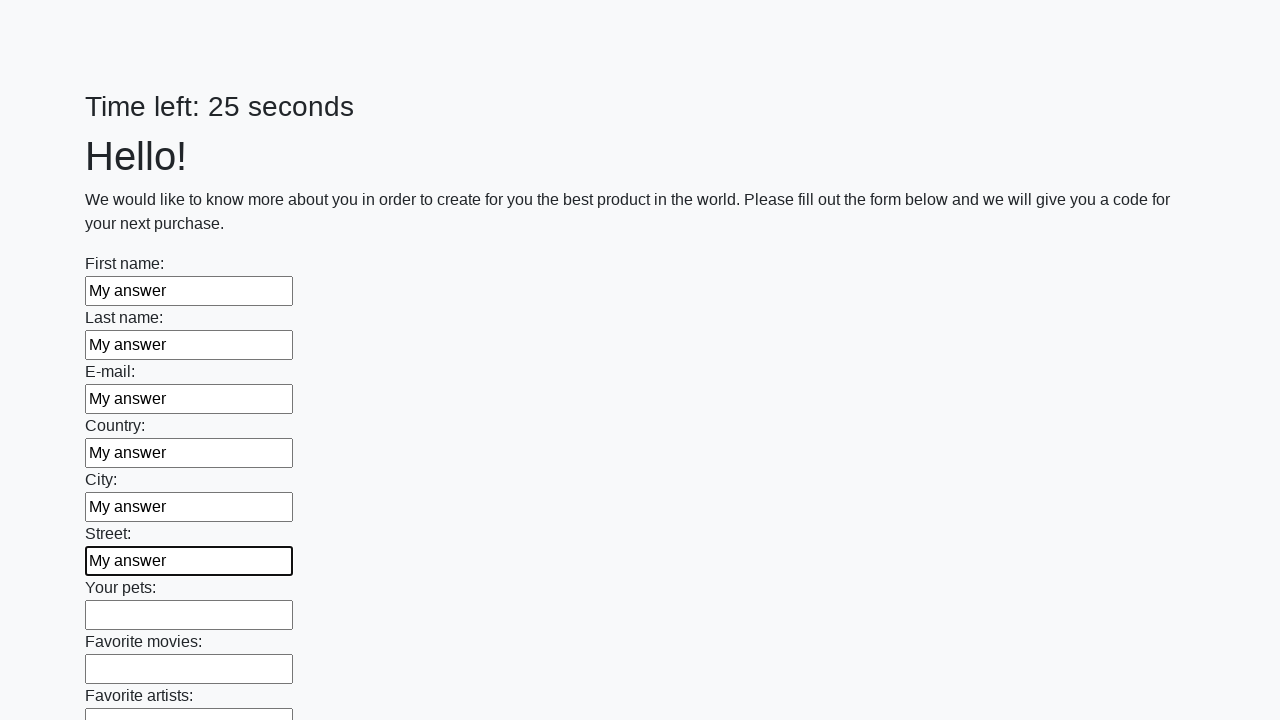

Filled text input field 7 of 100 with 'My answer' on [type="text"] >> nth=6
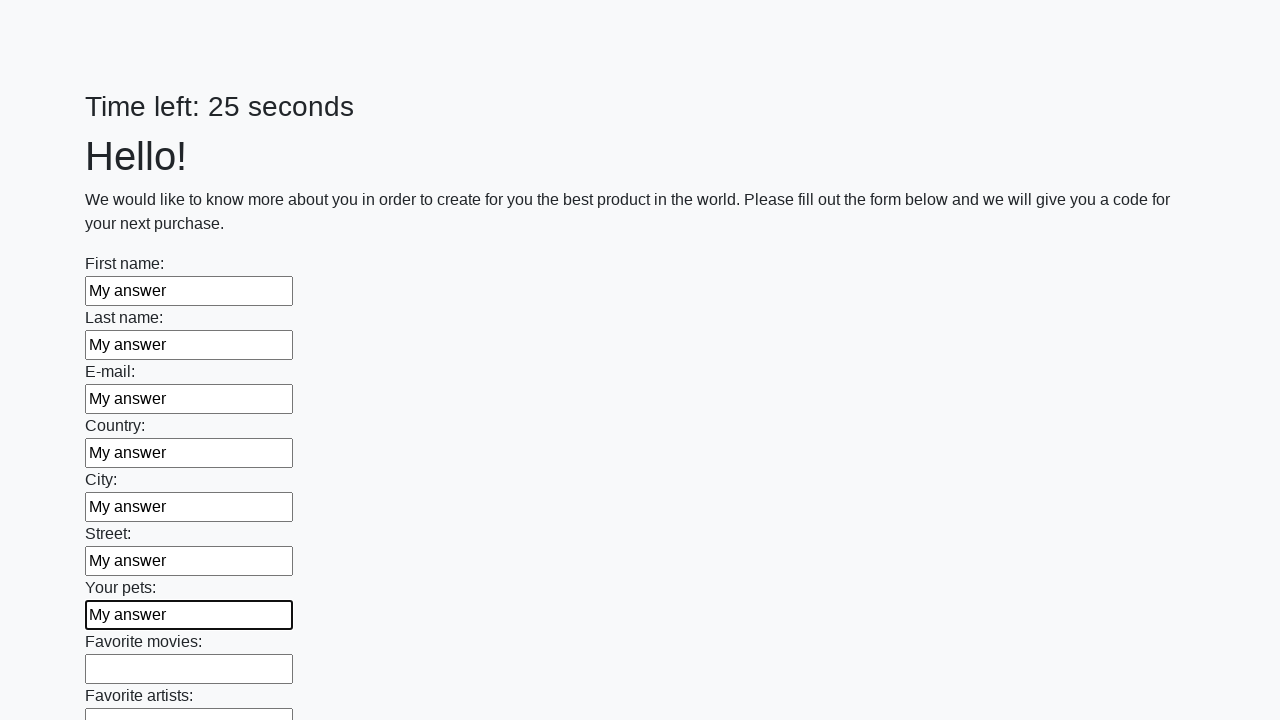

Filled text input field 8 of 100 with 'My answer' on [type="text"] >> nth=7
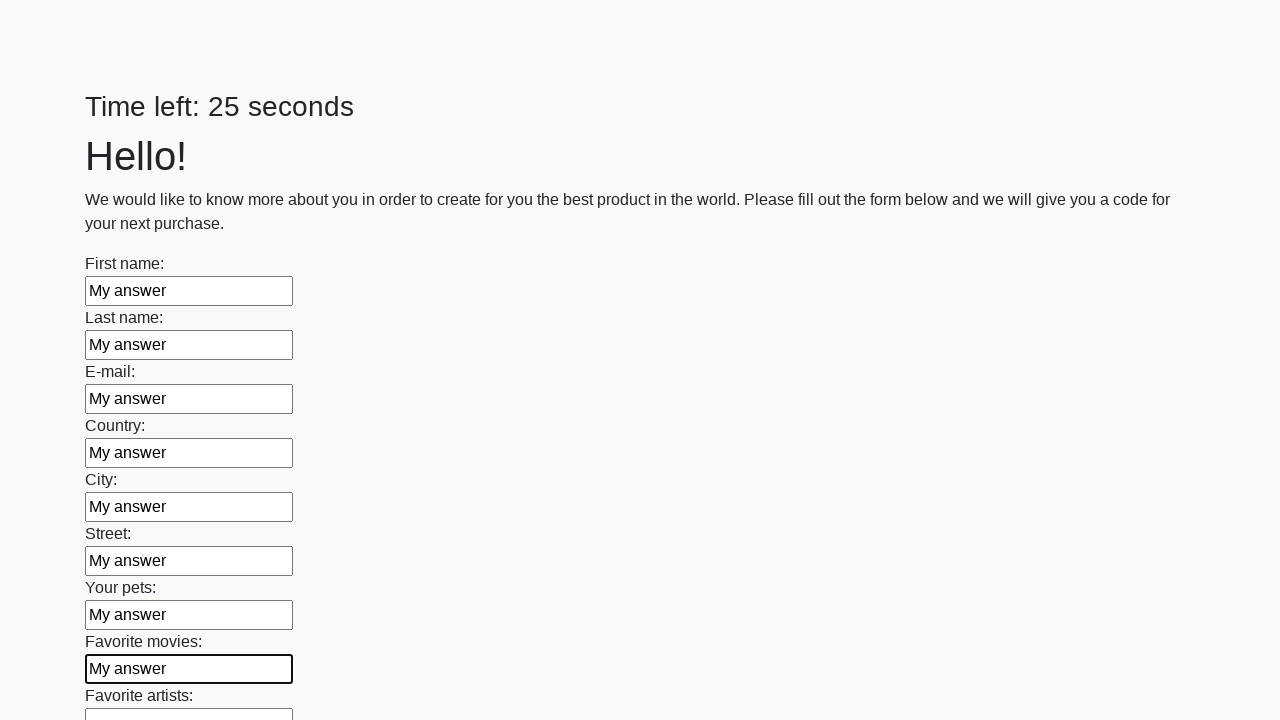

Filled text input field 9 of 100 with 'My answer' on [type="text"] >> nth=8
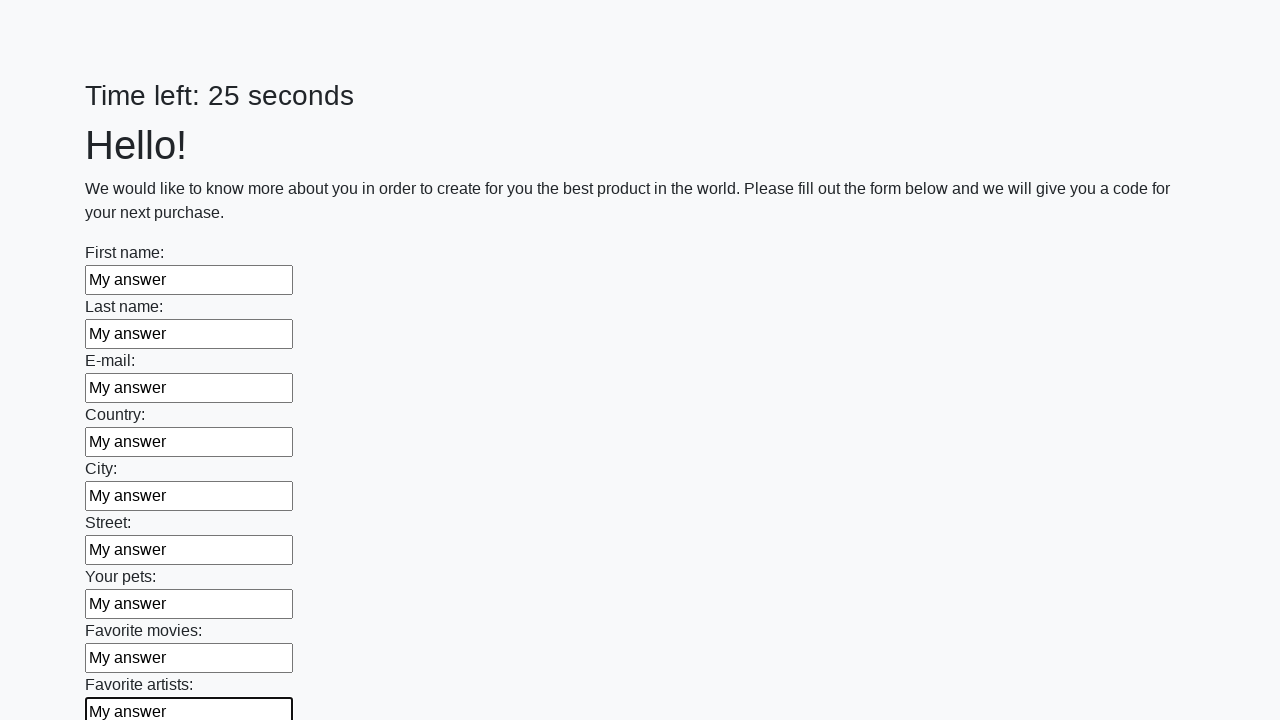

Filled text input field 10 of 100 with 'My answer' on [type="text"] >> nth=9
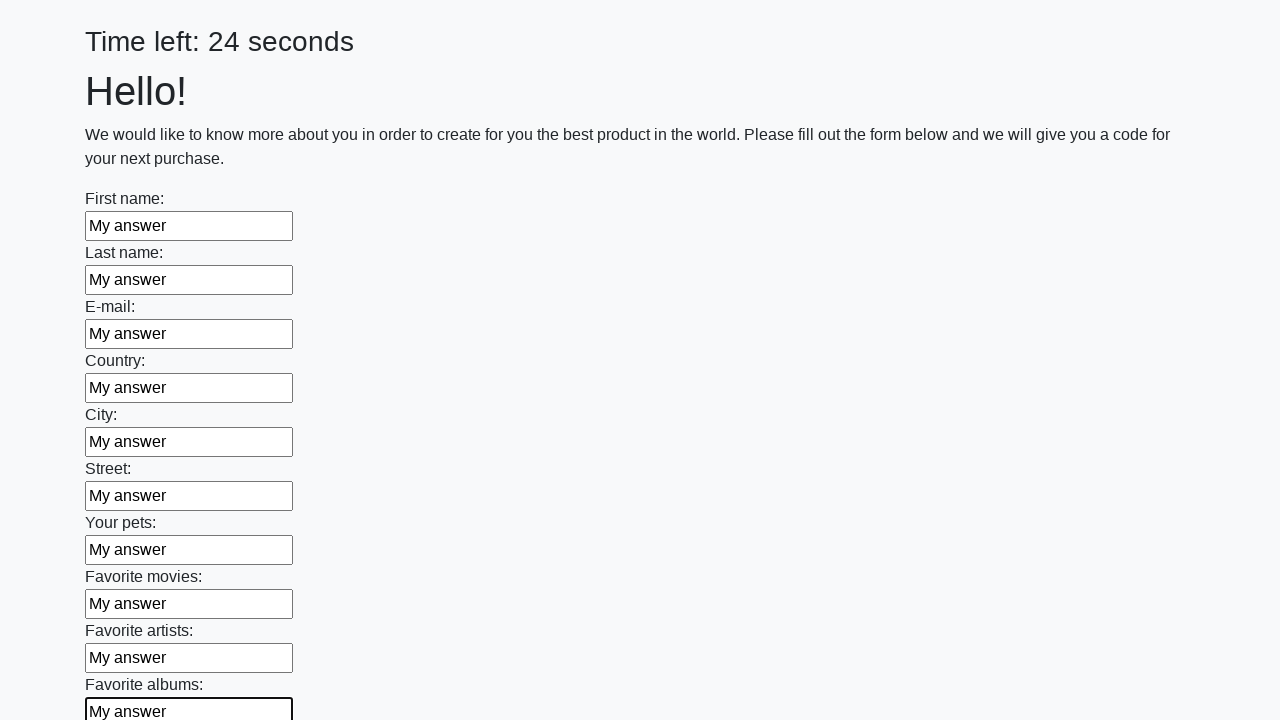

Filled text input field 11 of 100 with 'My answer' on [type="text"] >> nth=10
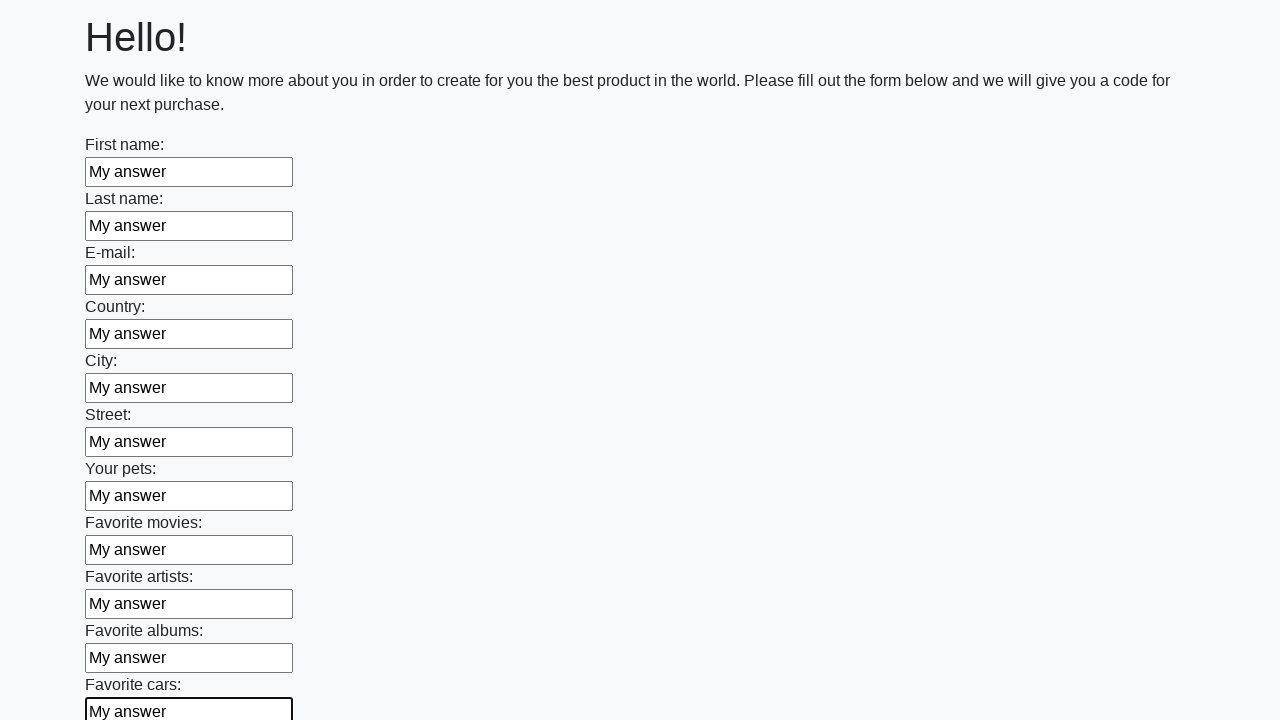

Filled text input field 12 of 100 with 'My answer' on [type="text"] >> nth=11
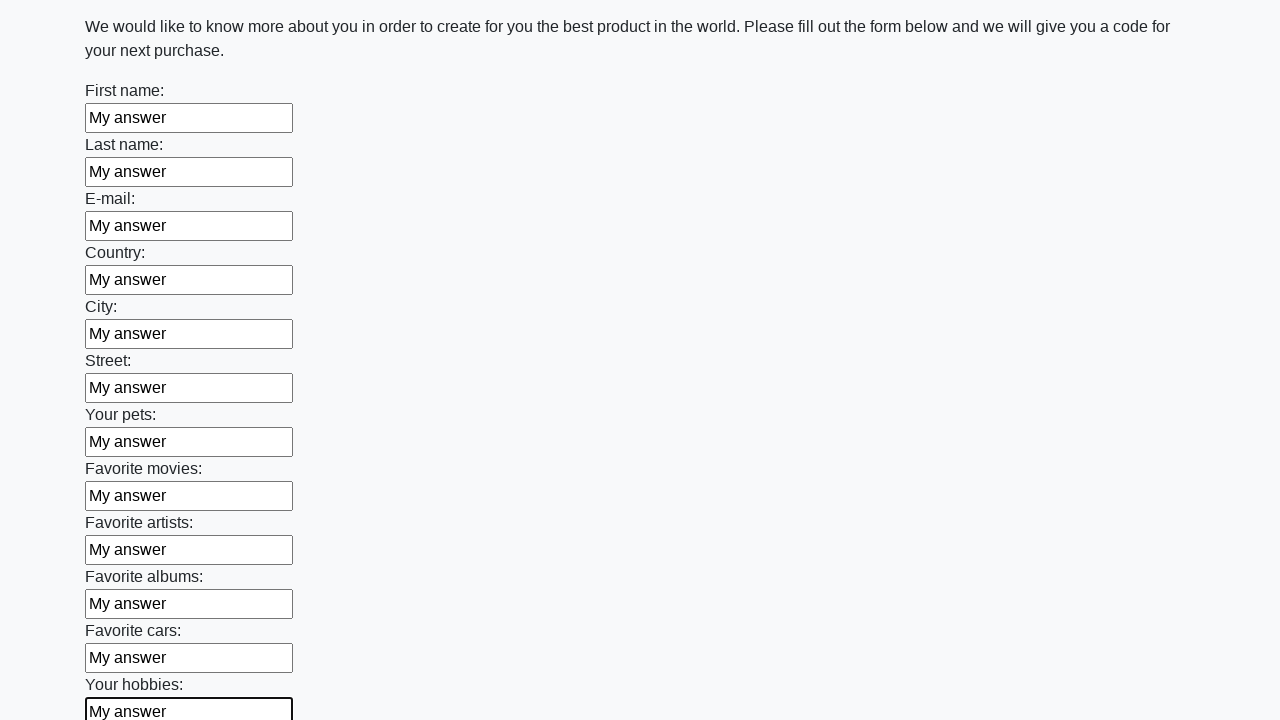

Filled text input field 13 of 100 with 'My answer' on [type="text"] >> nth=12
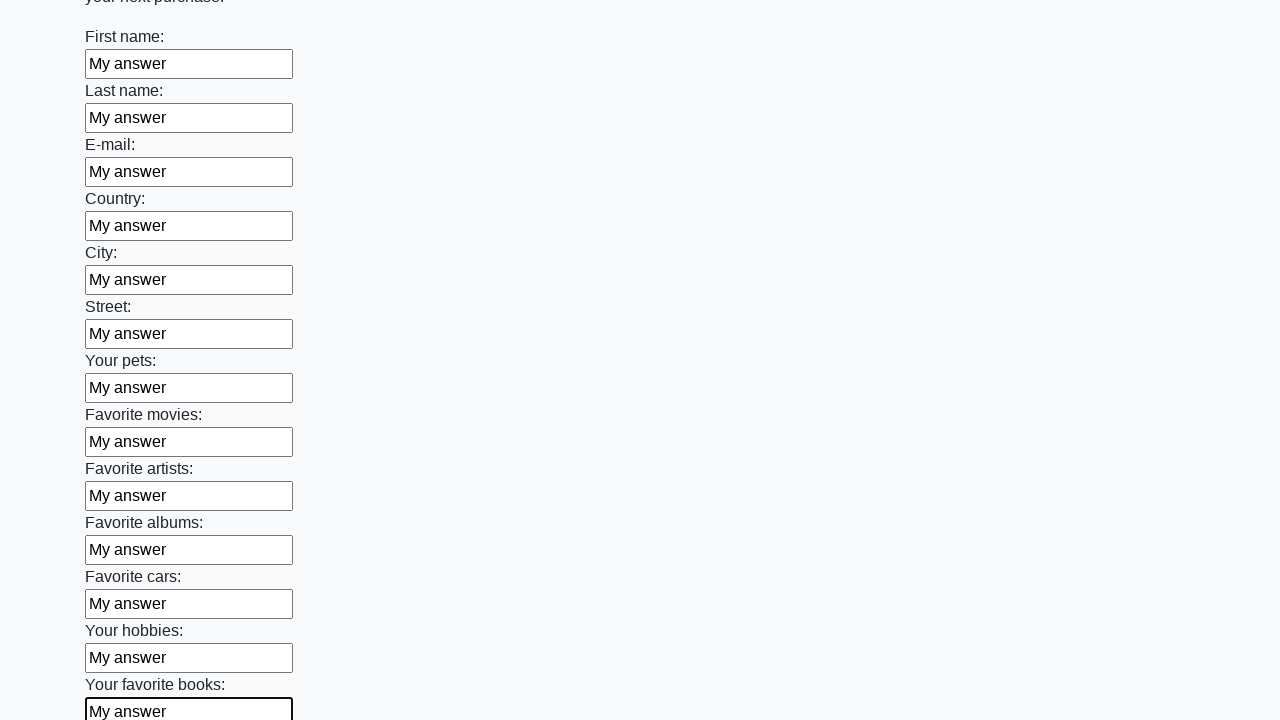

Filled text input field 14 of 100 with 'My answer' on [type="text"] >> nth=13
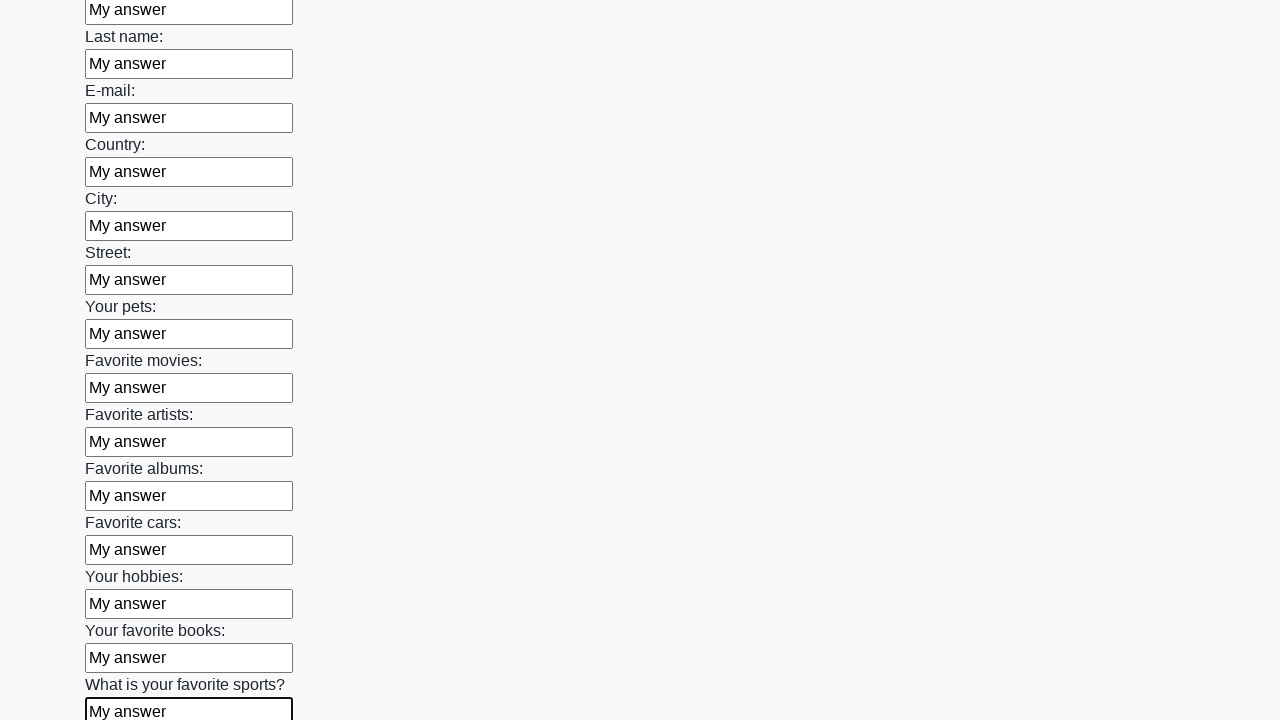

Filled text input field 15 of 100 with 'My answer' on [type="text"] >> nth=14
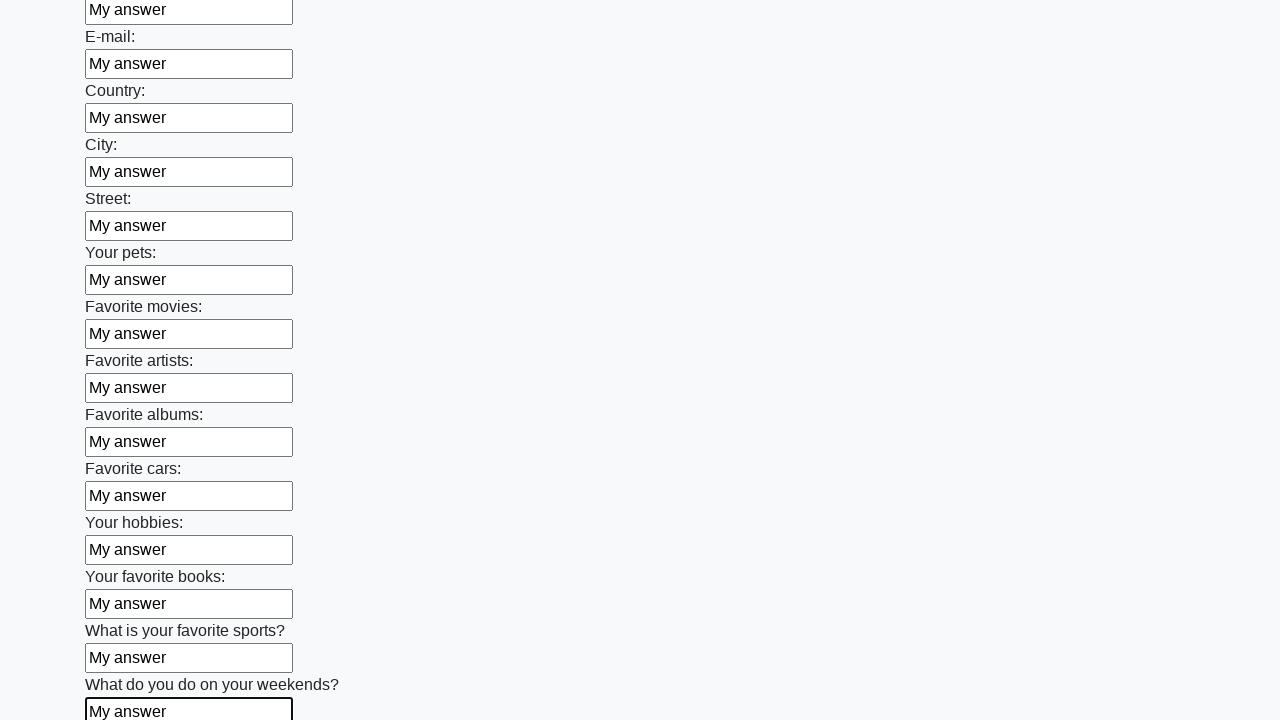

Filled text input field 16 of 100 with 'My answer' on [type="text"] >> nth=15
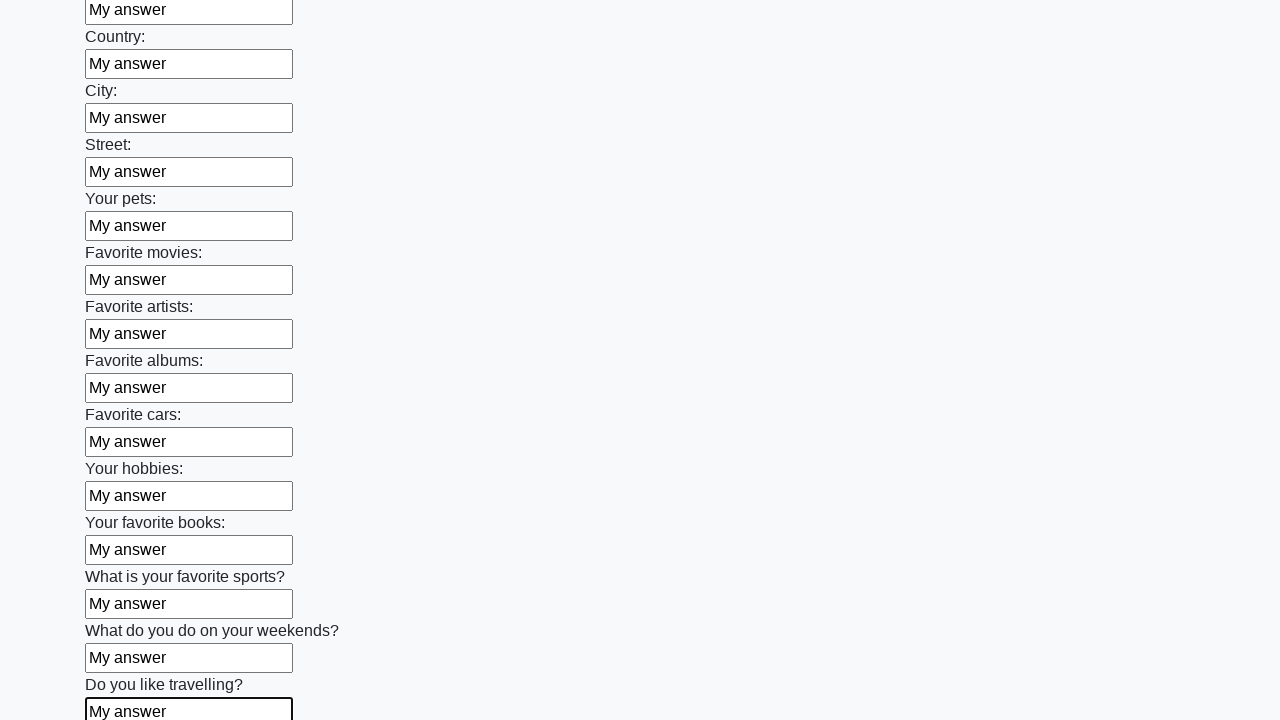

Filled text input field 17 of 100 with 'My answer' on [type="text"] >> nth=16
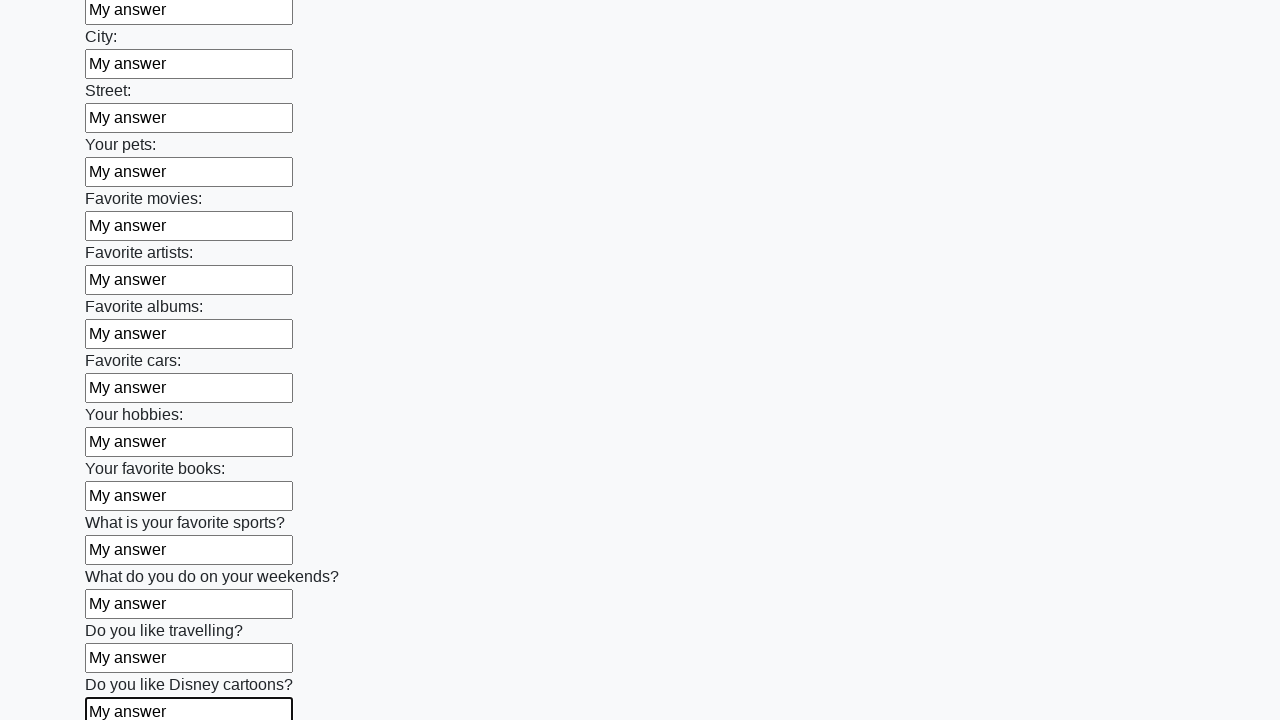

Filled text input field 18 of 100 with 'My answer' on [type="text"] >> nth=17
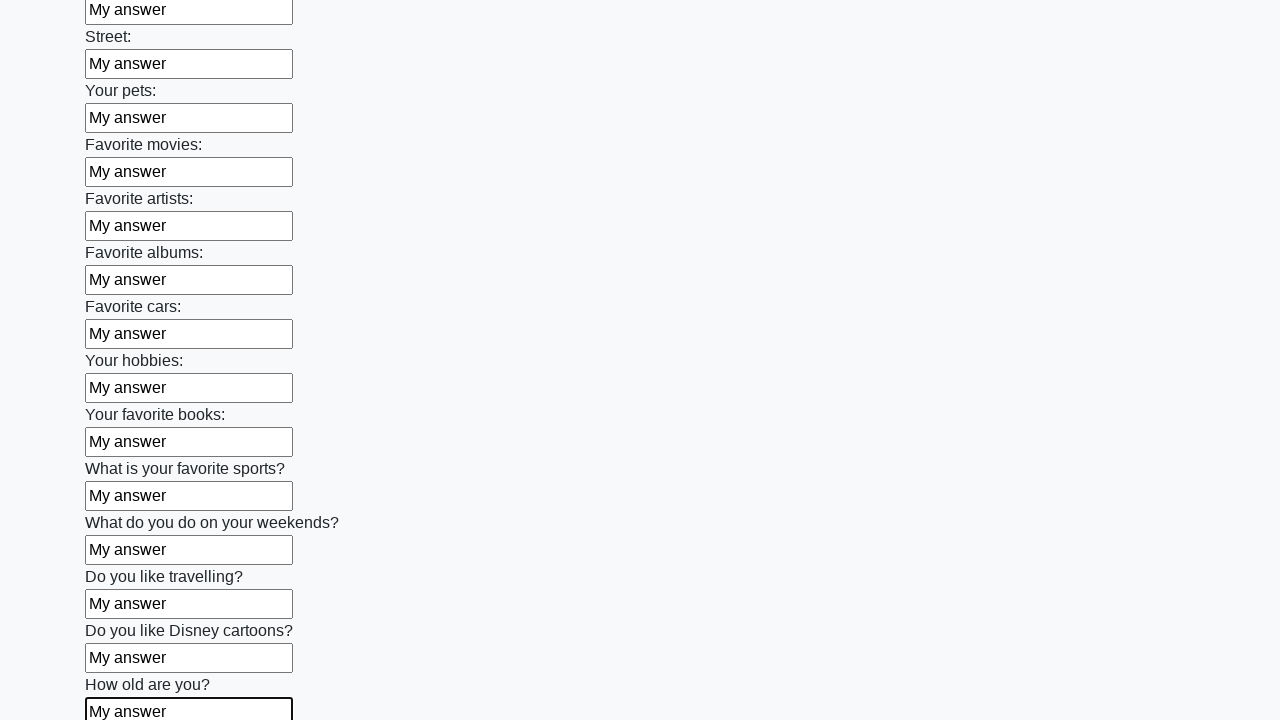

Filled text input field 19 of 100 with 'My answer' on [type="text"] >> nth=18
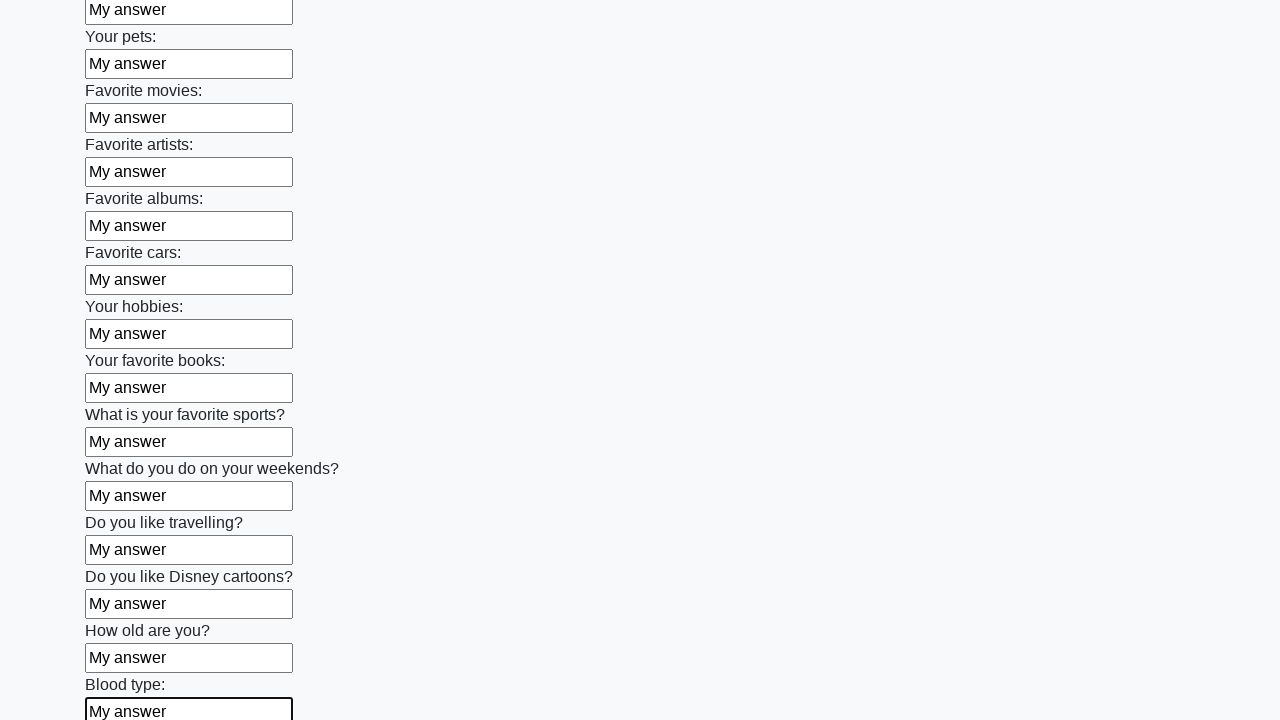

Filled text input field 20 of 100 with 'My answer' on [type="text"] >> nth=19
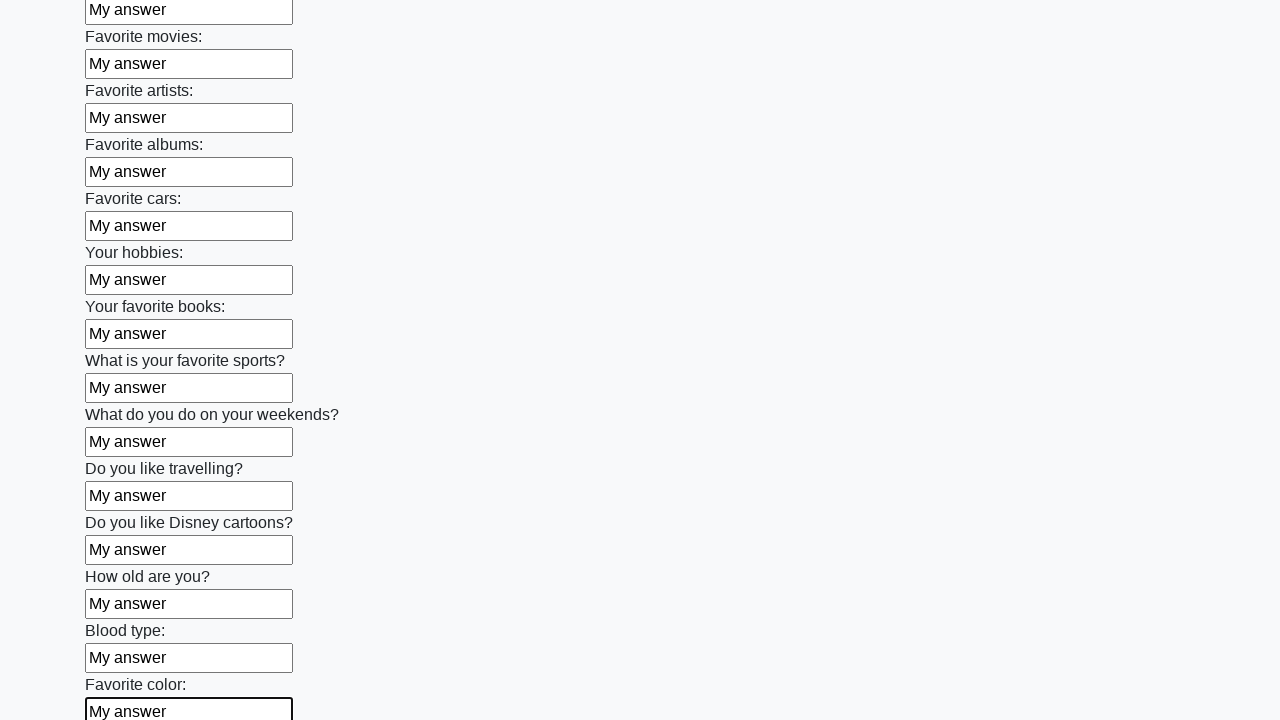

Filled text input field 21 of 100 with 'My answer' on [type="text"] >> nth=20
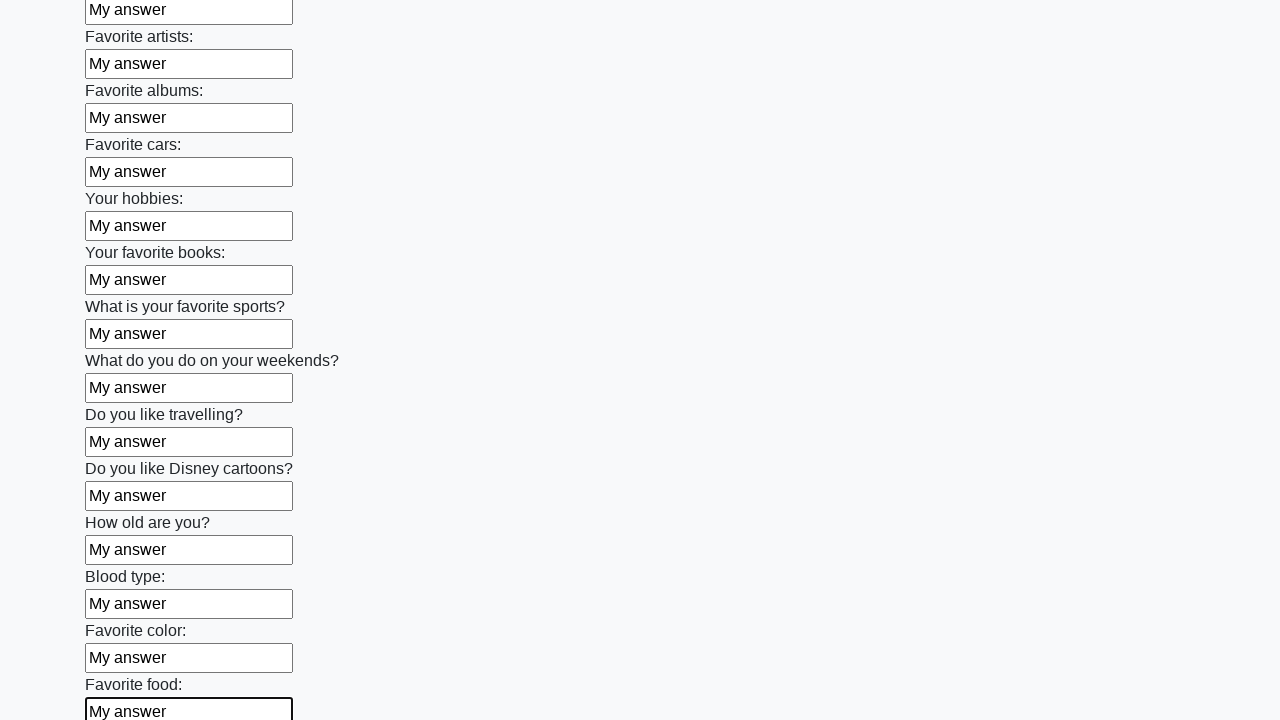

Filled text input field 22 of 100 with 'My answer' on [type="text"] >> nth=21
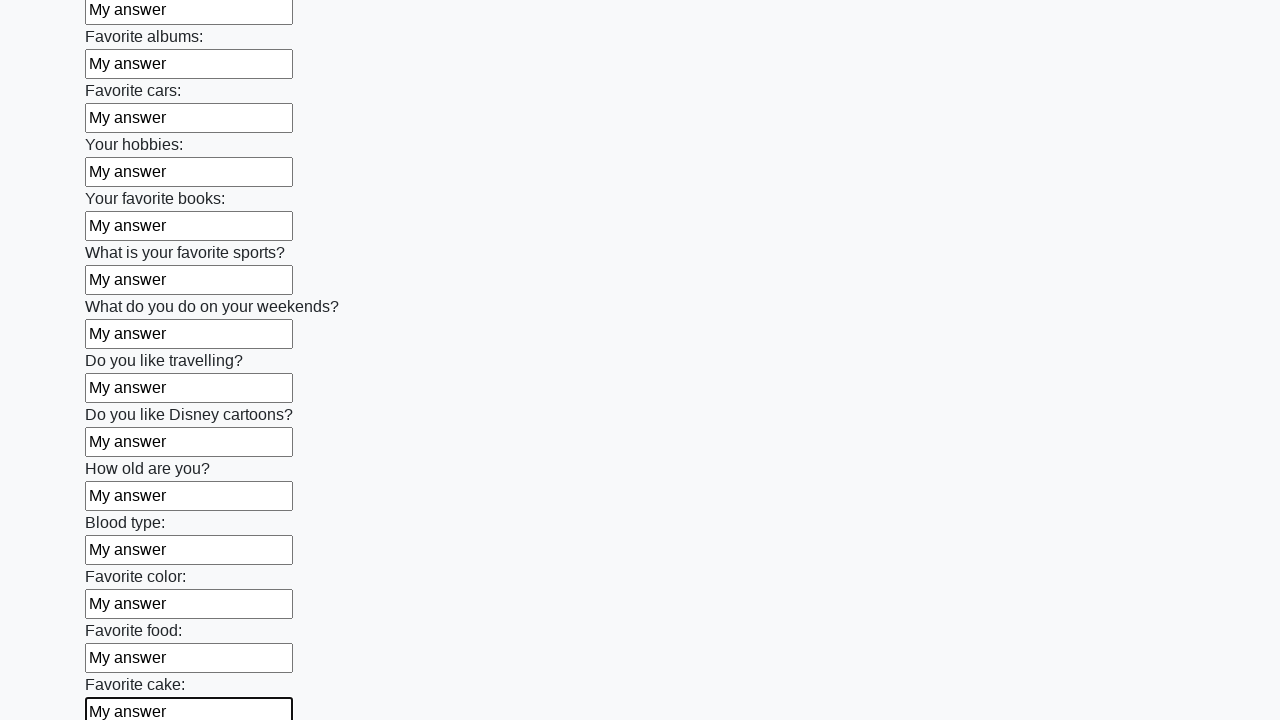

Filled text input field 23 of 100 with 'My answer' on [type="text"] >> nth=22
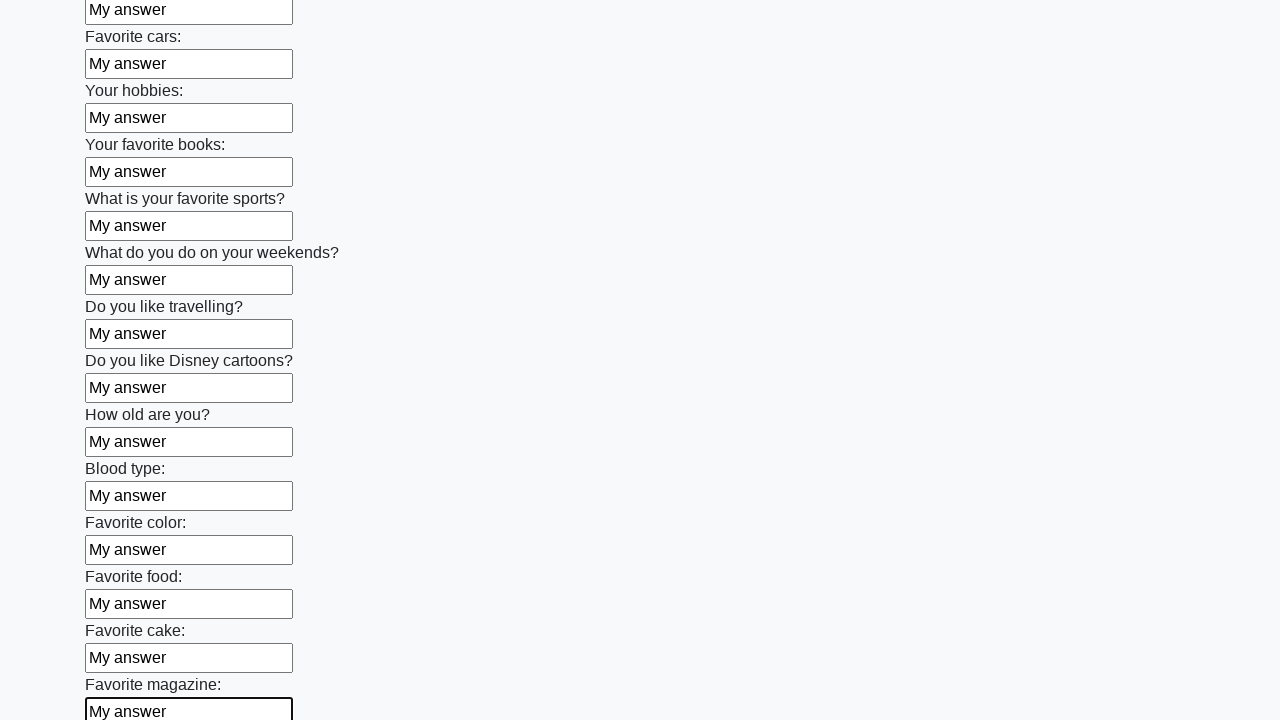

Filled text input field 24 of 100 with 'My answer' on [type="text"] >> nth=23
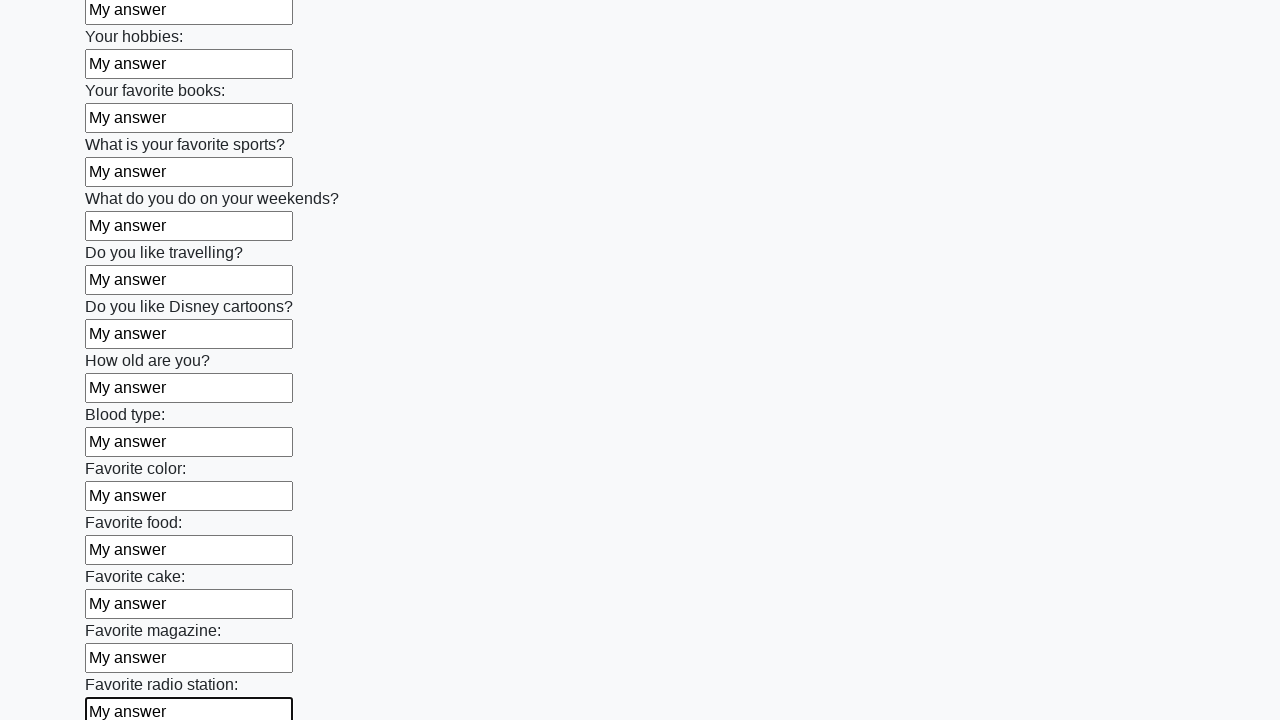

Filled text input field 25 of 100 with 'My answer' on [type="text"] >> nth=24
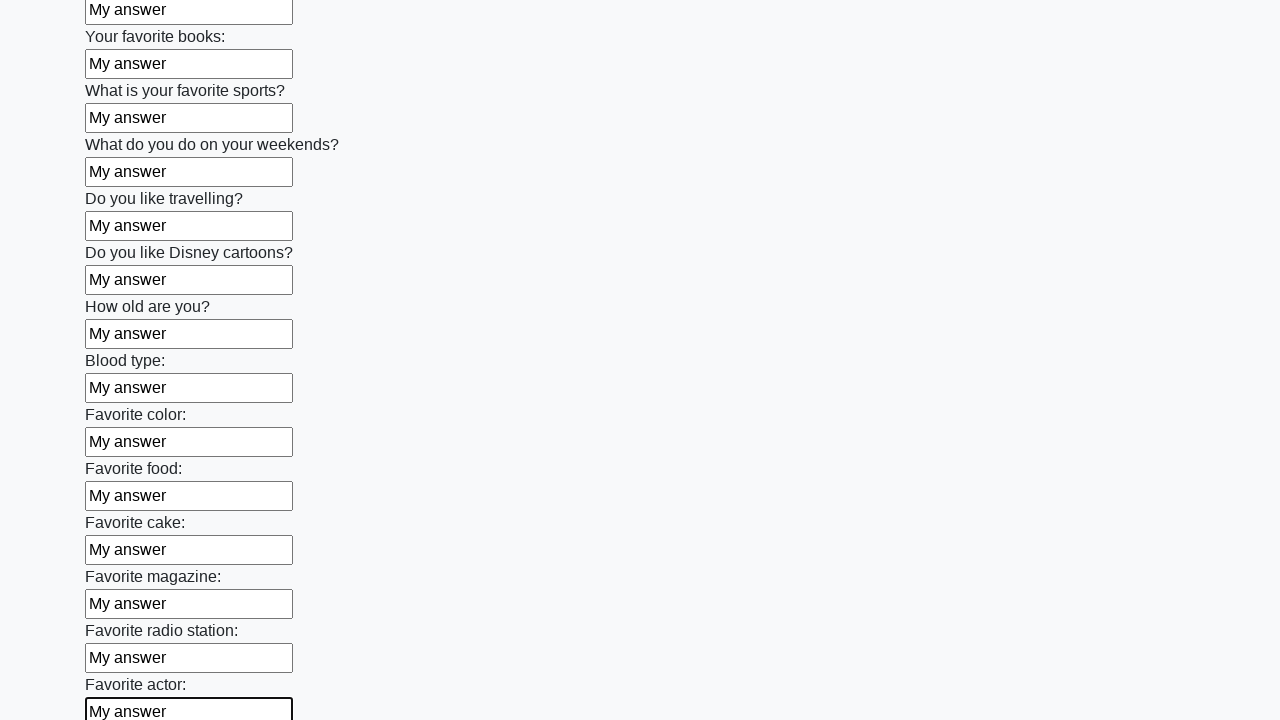

Filled text input field 26 of 100 with 'My answer' on [type="text"] >> nth=25
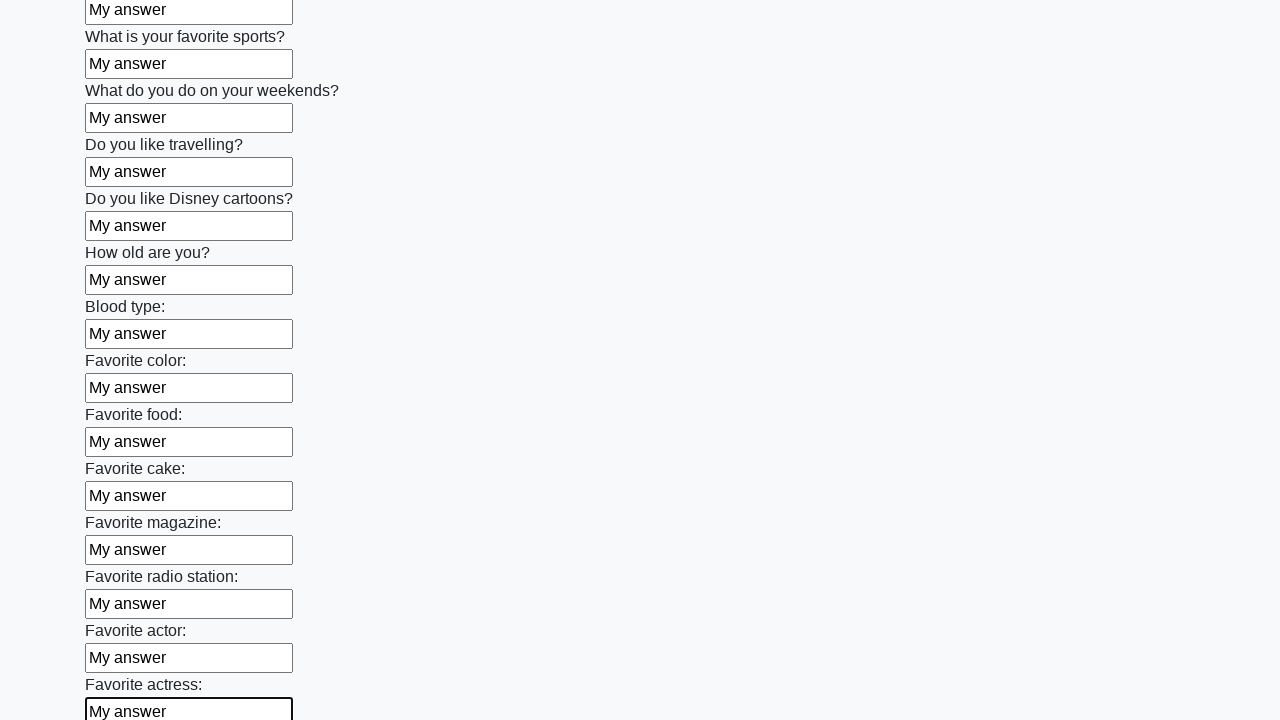

Filled text input field 27 of 100 with 'My answer' on [type="text"] >> nth=26
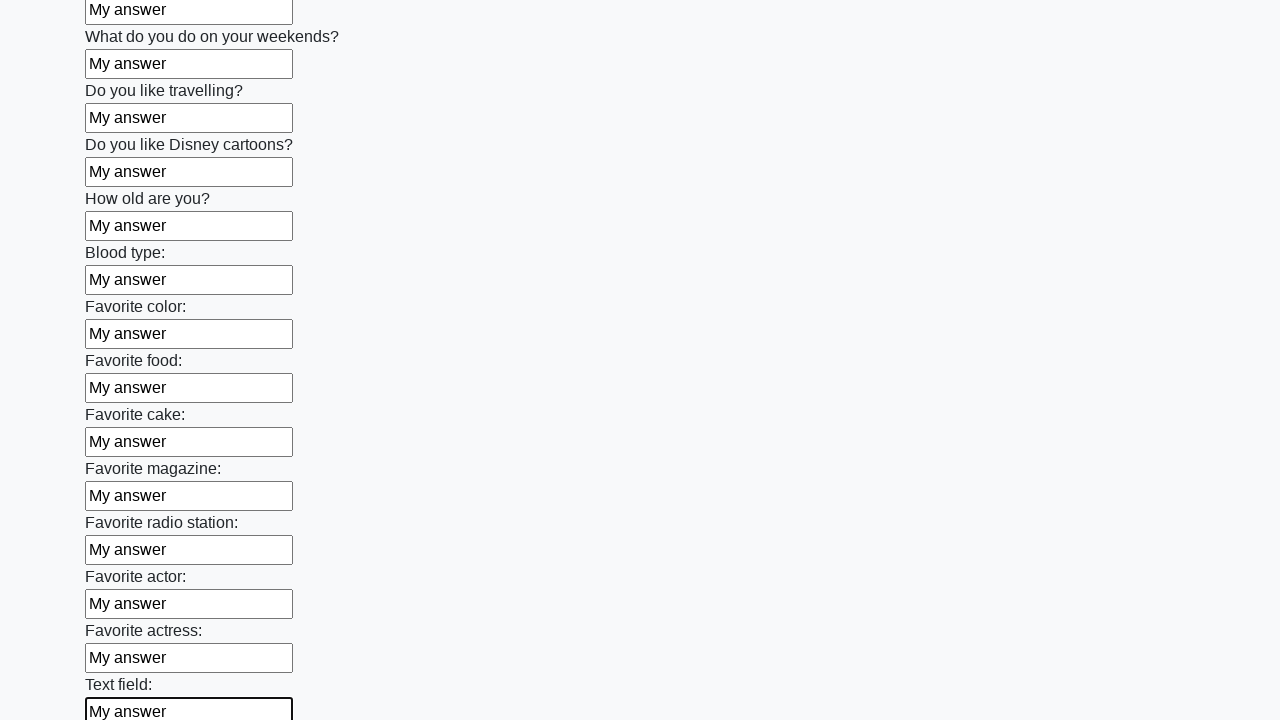

Filled text input field 28 of 100 with 'My answer' on [type="text"] >> nth=27
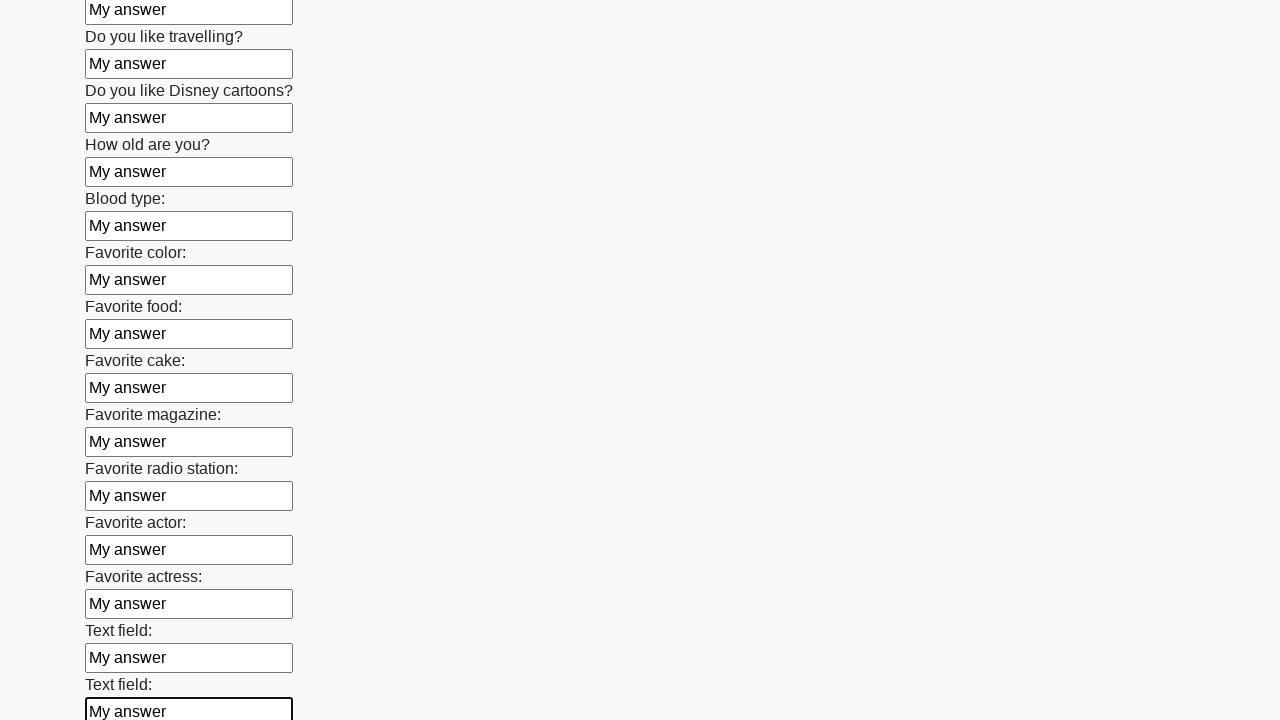

Filled text input field 29 of 100 with 'My answer' on [type="text"] >> nth=28
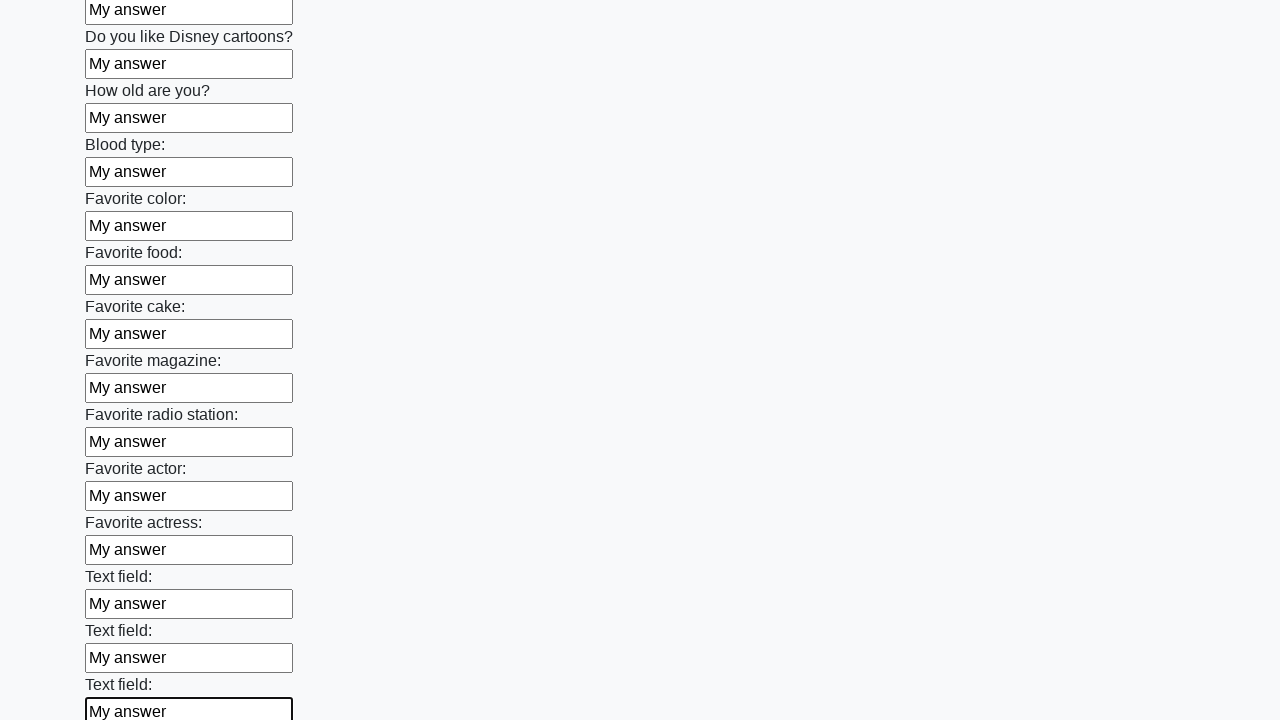

Filled text input field 30 of 100 with 'My answer' on [type="text"] >> nth=29
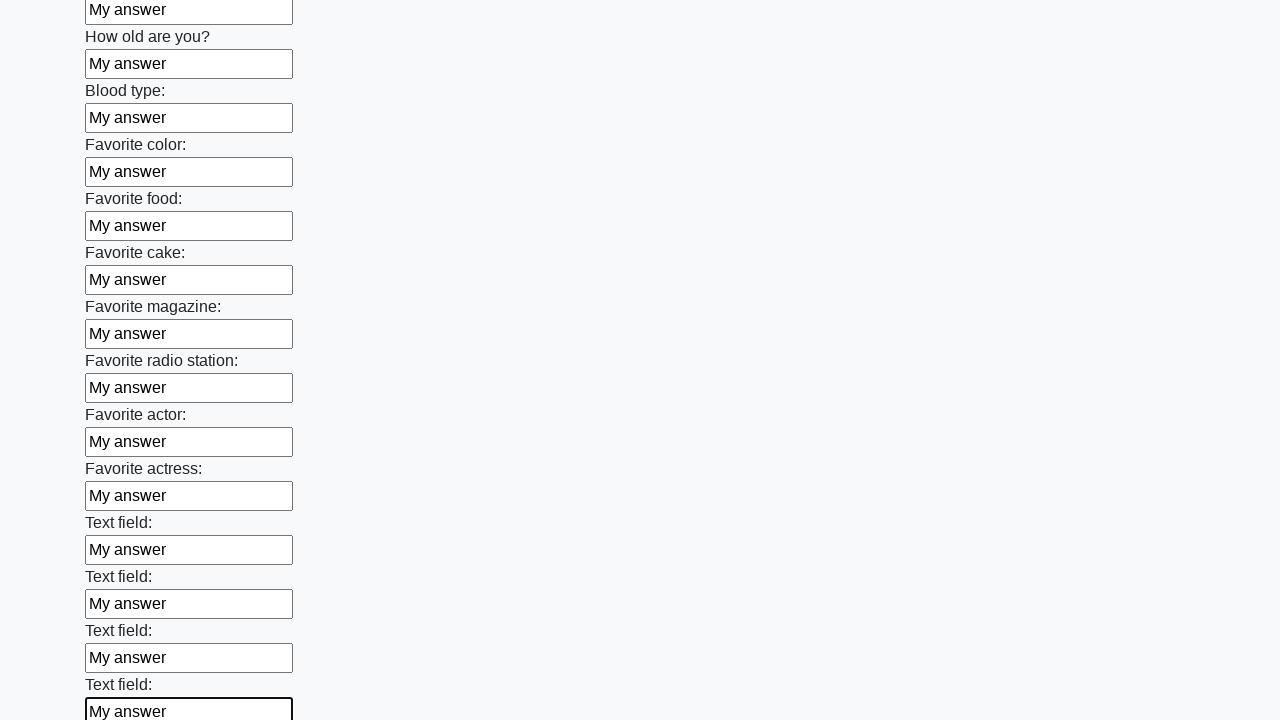

Filled text input field 31 of 100 with 'My answer' on [type="text"] >> nth=30
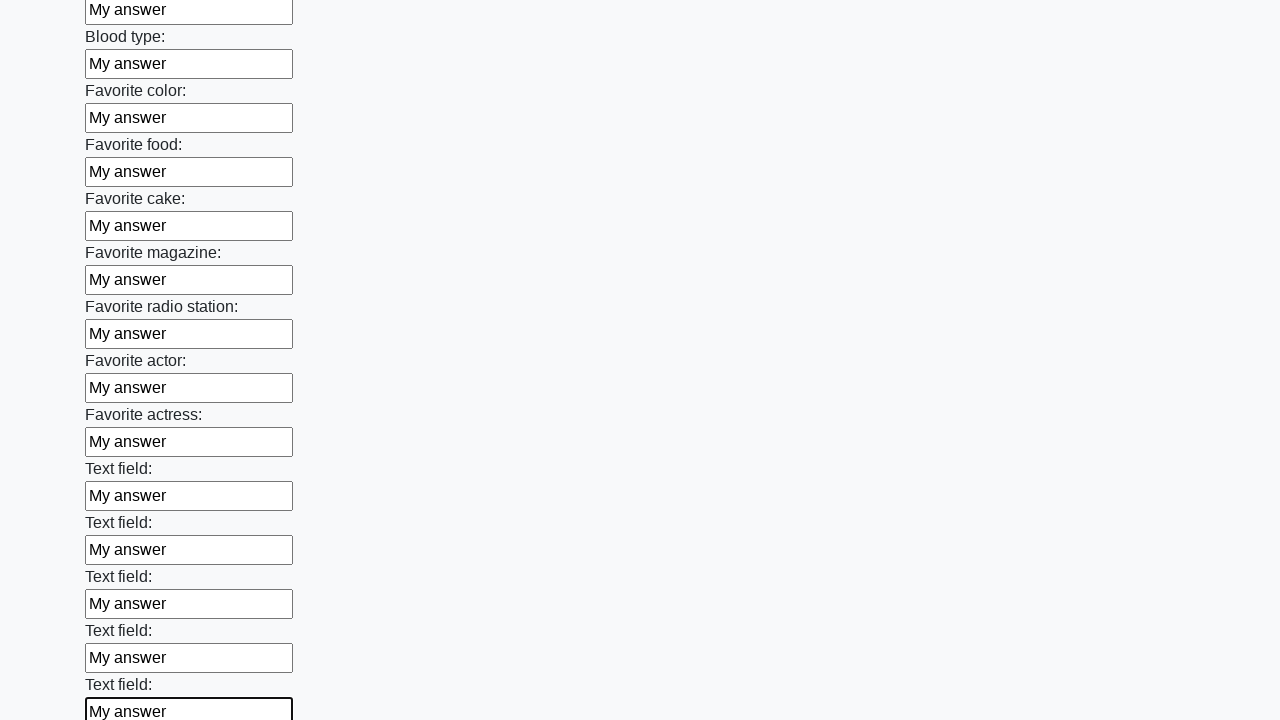

Filled text input field 32 of 100 with 'My answer' on [type="text"] >> nth=31
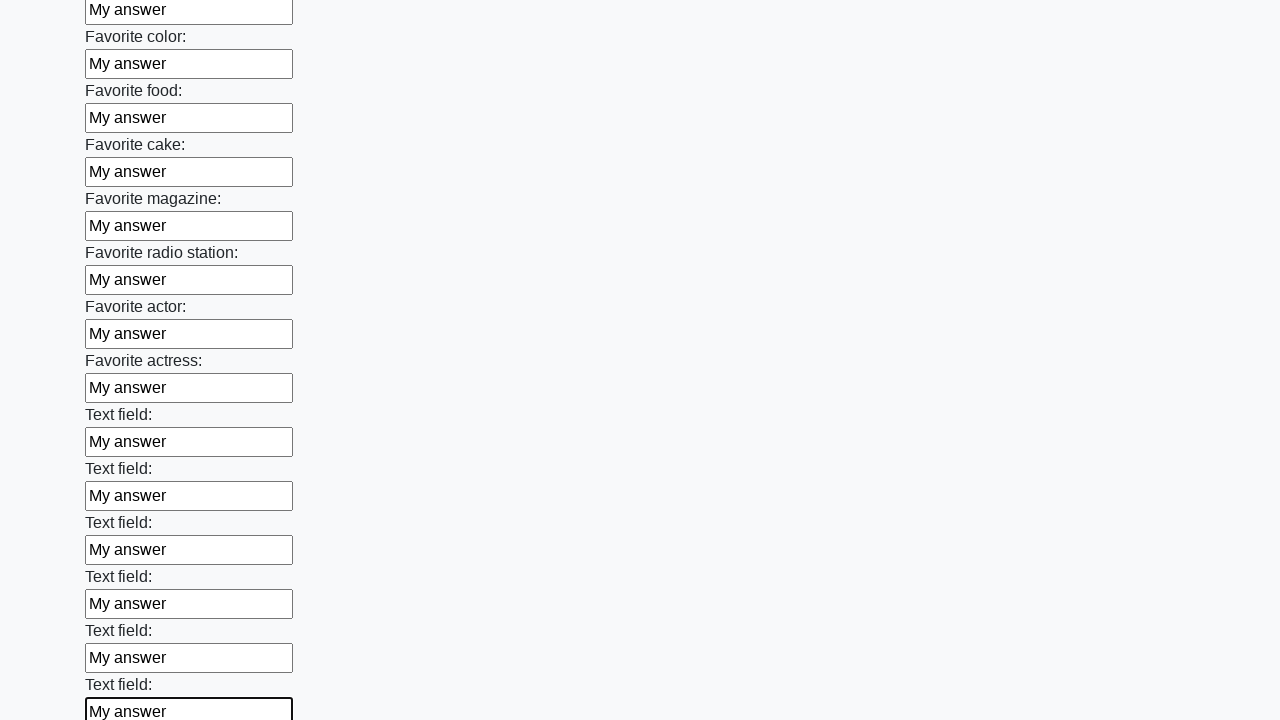

Filled text input field 33 of 100 with 'My answer' on [type="text"] >> nth=32
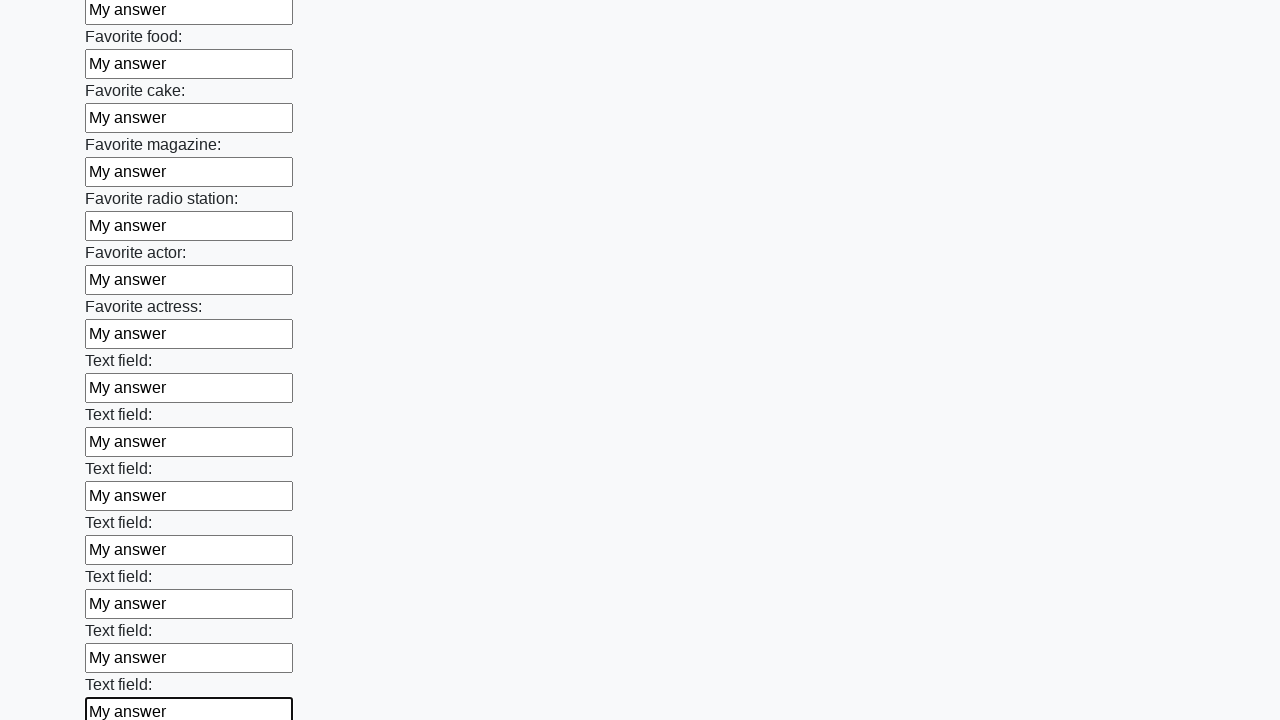

Filled text input field 34 of 100 with 'My answer' on [type="text"] >> nth=33
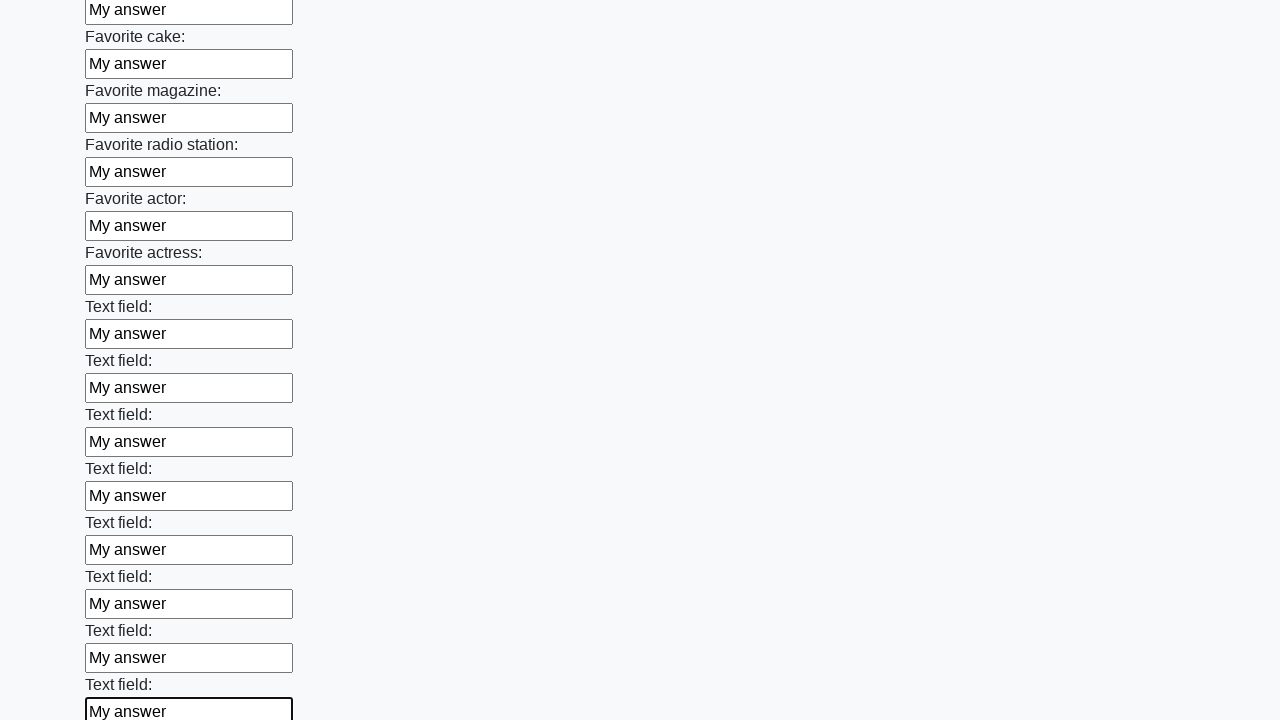

Filled text input field 35 of 100 with 'My answer' on [type="text"] >> nth=34
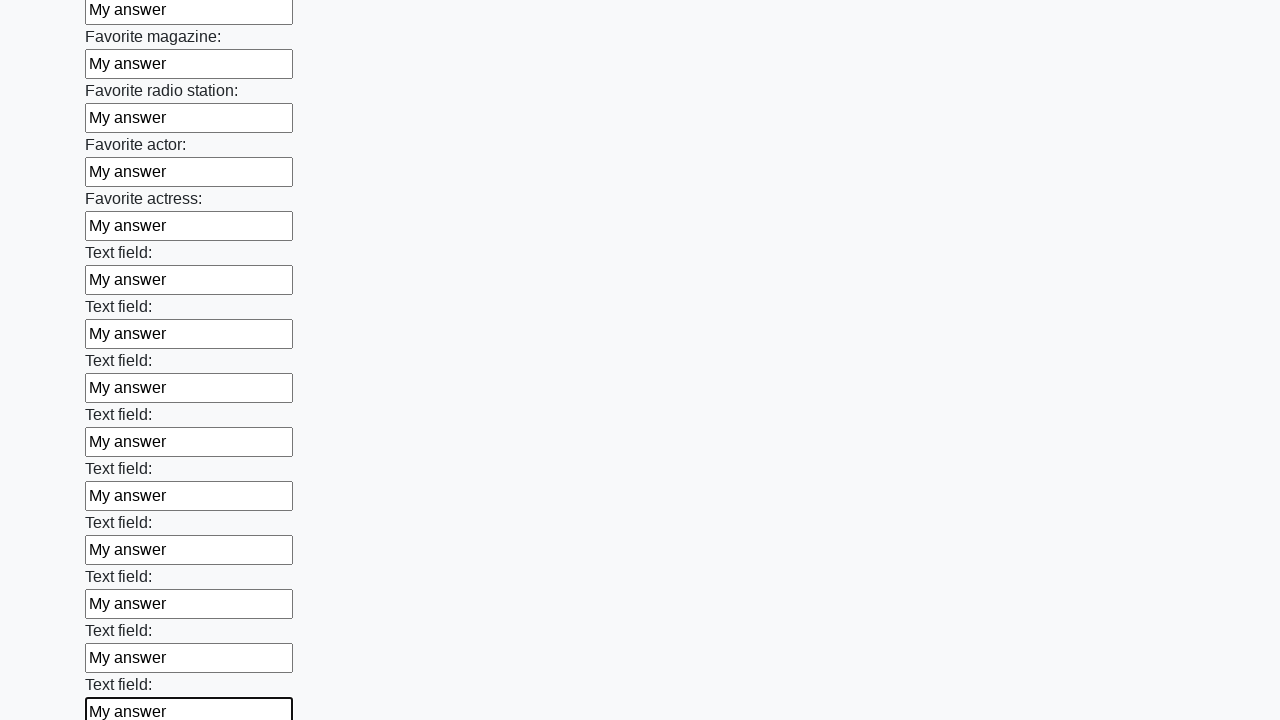

Filled text input field 36 of 100 with 'My answer' on [type="text"] >> nth=35
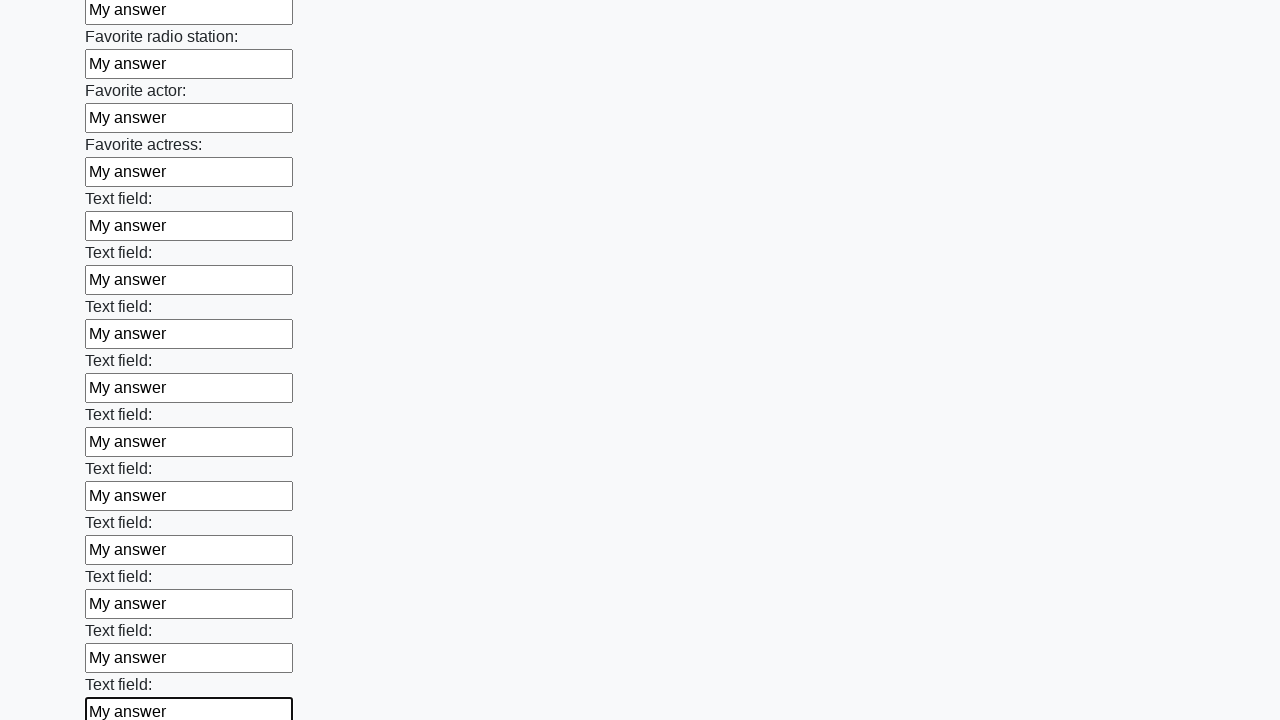

Filled text input field 37 of 100 with 'My answer' on [type="text"] >> nth=36
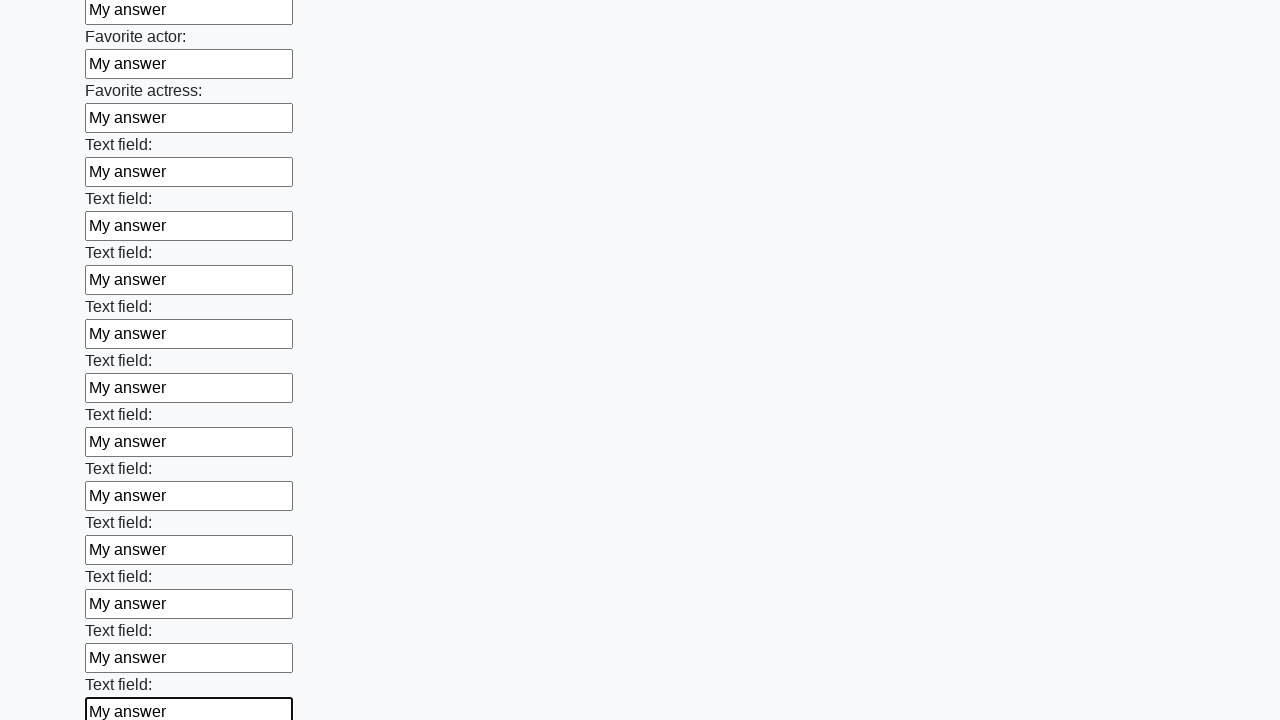

Filled text input field 38 of 100 with 'My answer' on [type="text"] >> nth=37
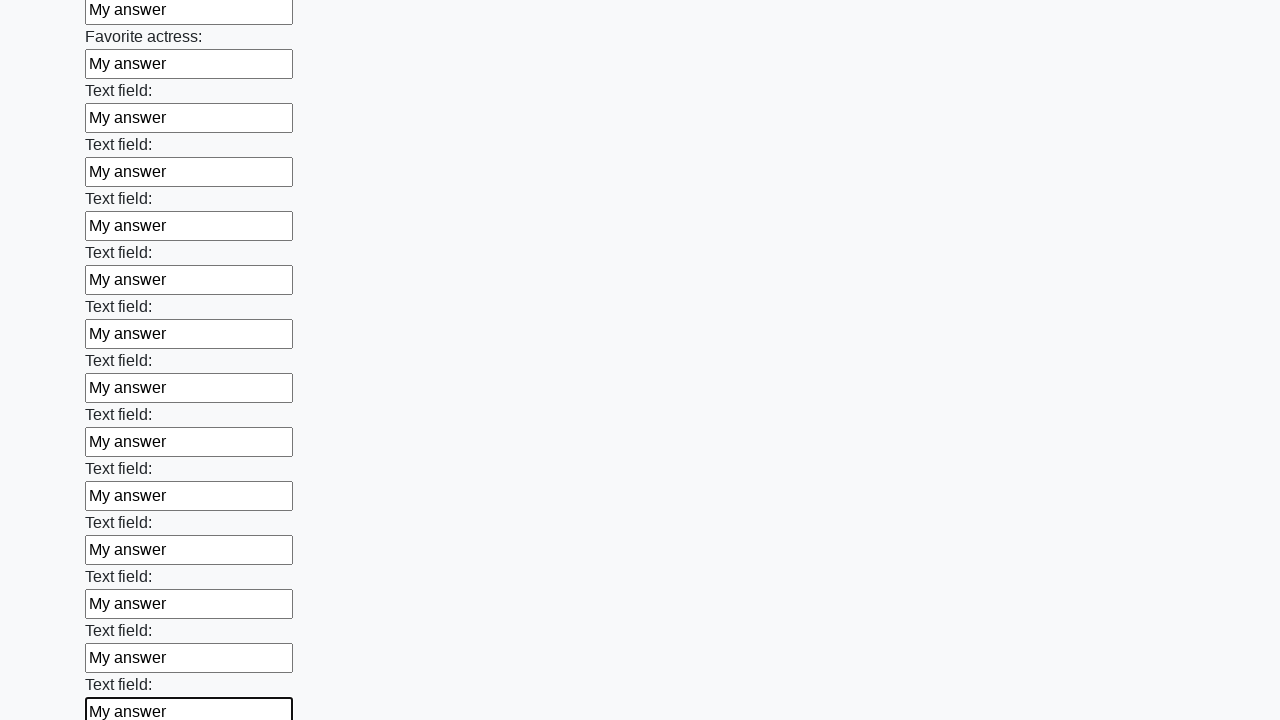

Filled text input field 39 of 100 with 'My answer' on [type="text"] >> nth=38
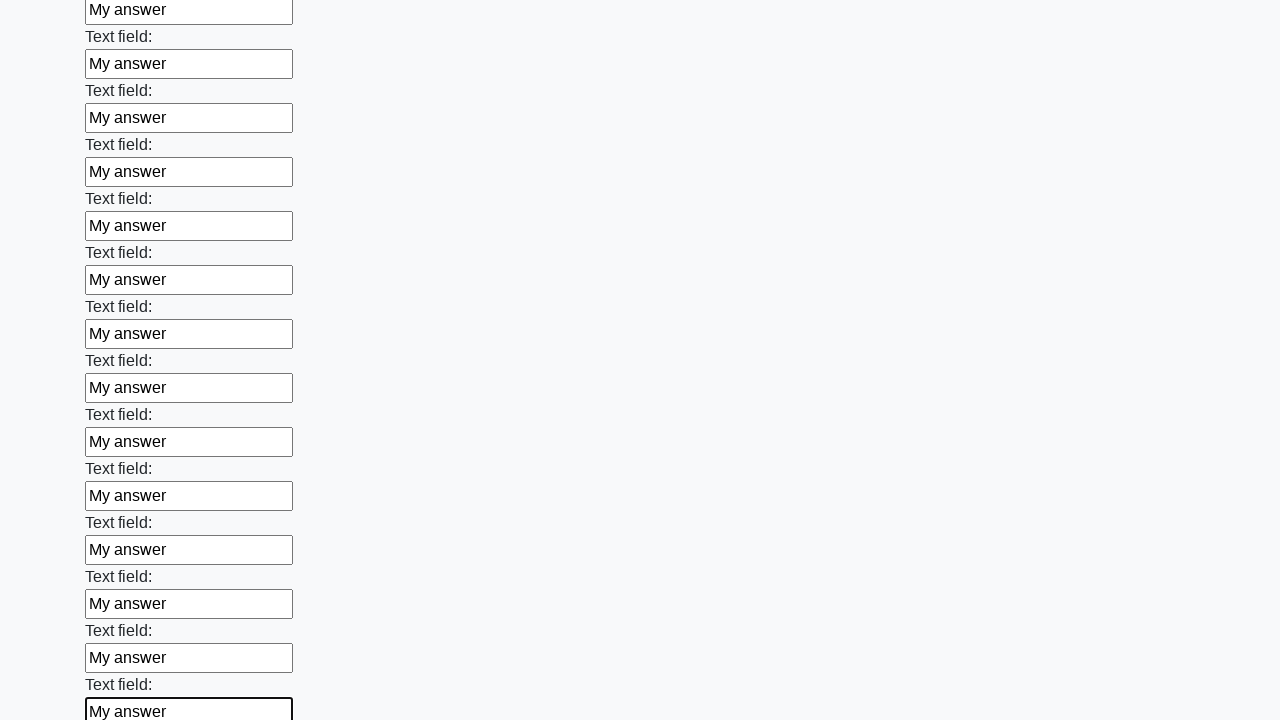

Filled text input field 40 of 100 with 'My answer' on [type="text"] >> nth=39
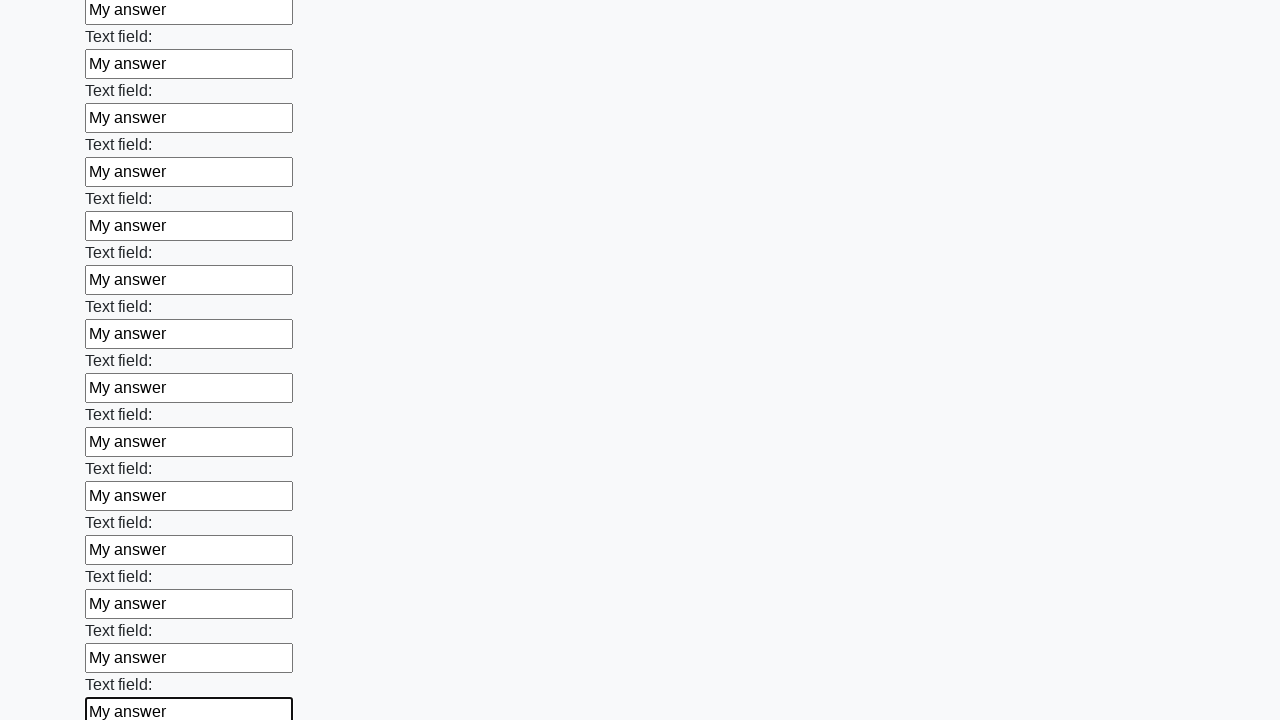

Filled text input field 41 of 100 with 'My answer' on [type="text"] >> nth=40
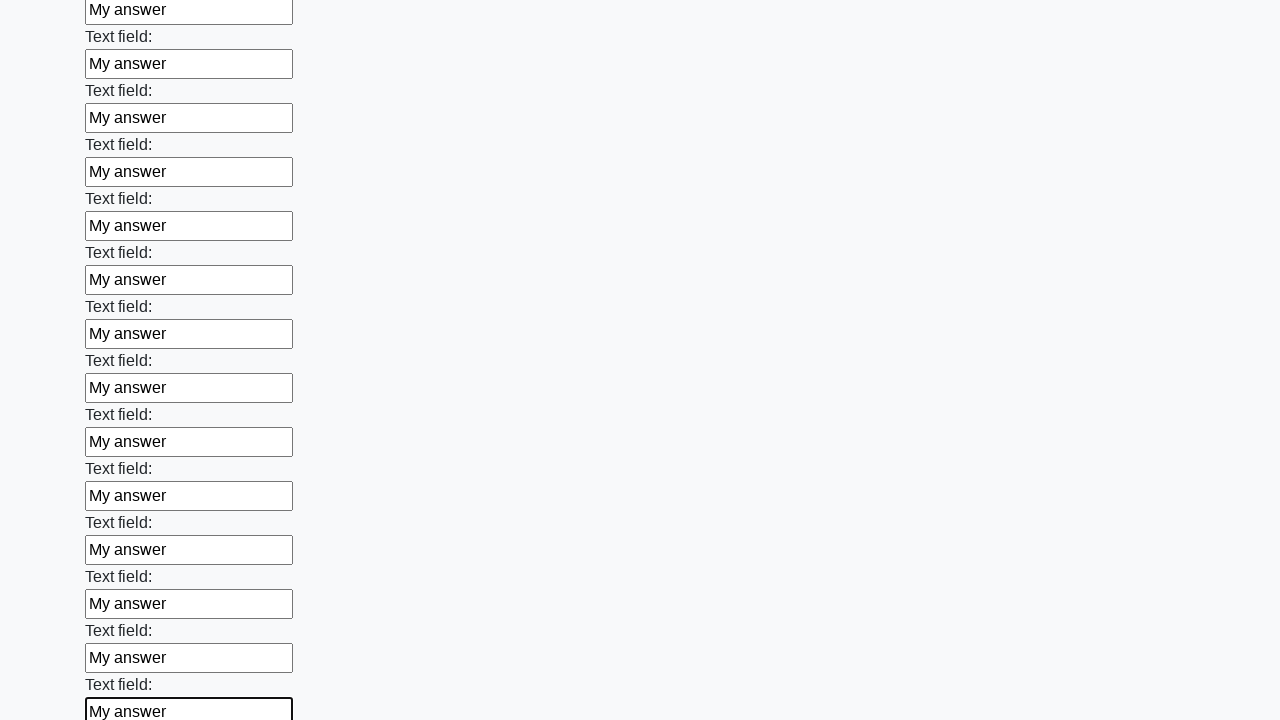

Filled text input field 42 of 100 with 'My answer' on [type="text"] >> nth=41
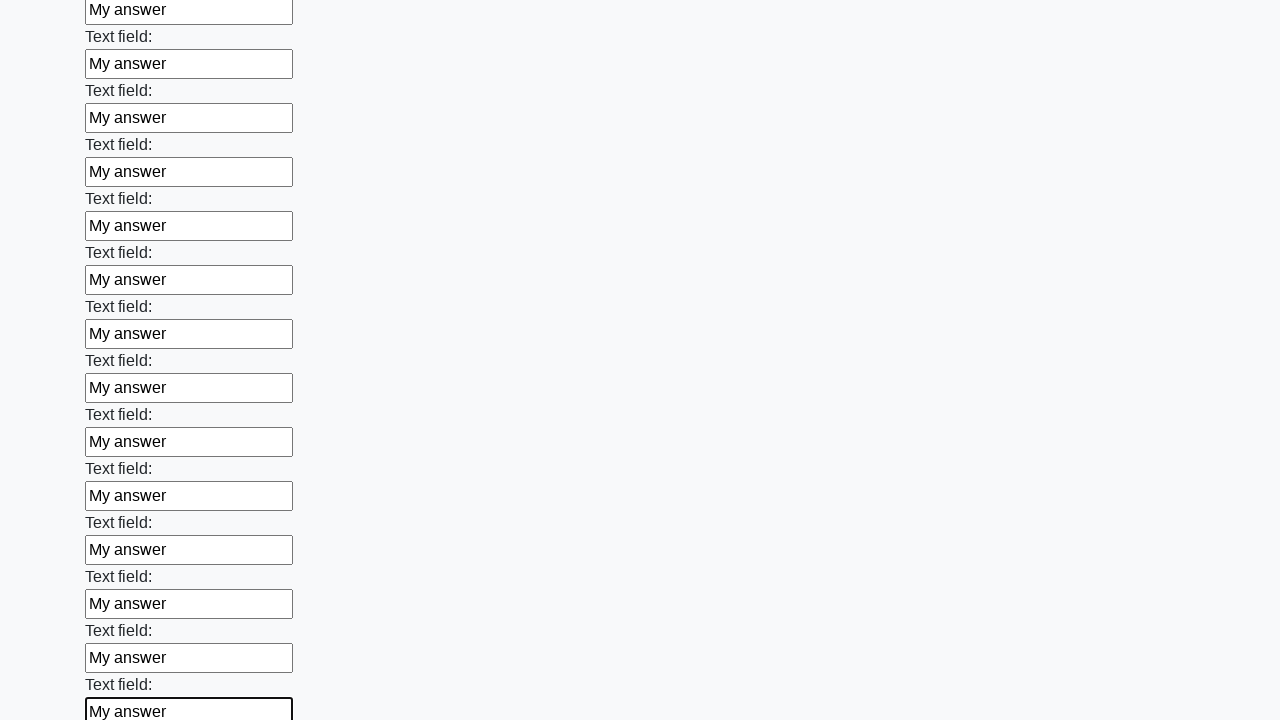

Filled text input field 43 of 100 with 'My answer' on [type="text"] >> nth=42
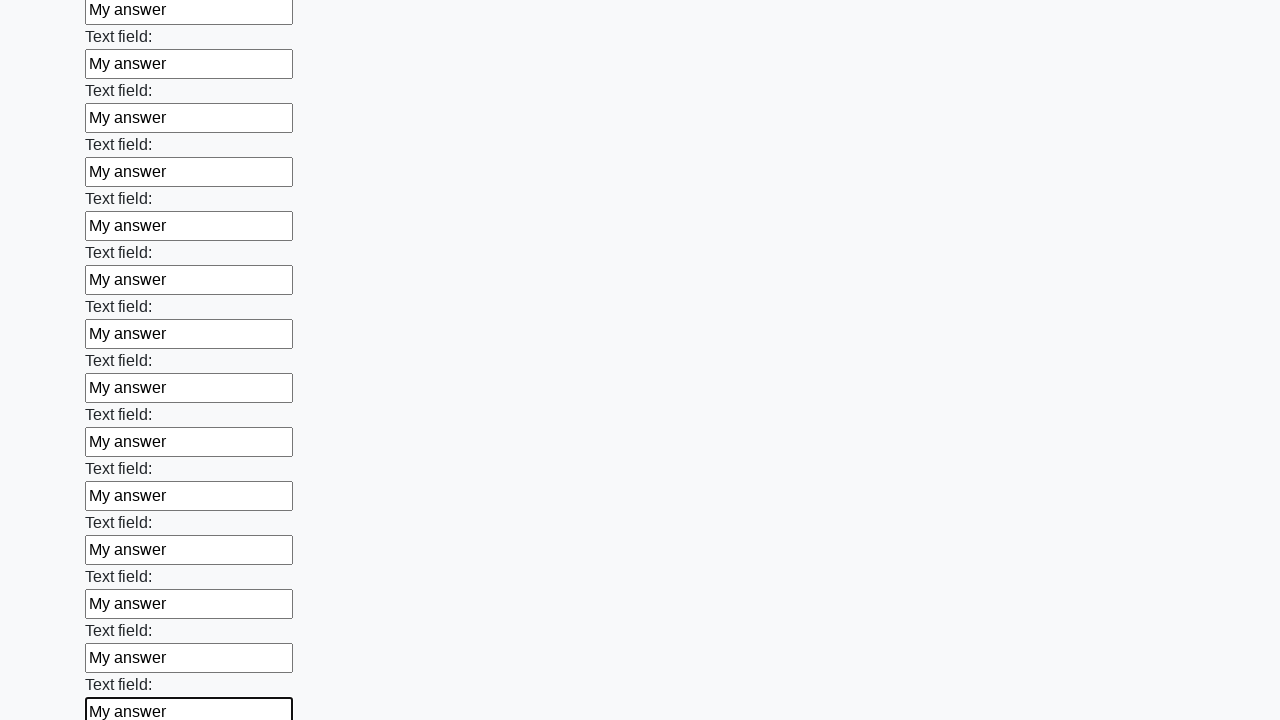

Filled text input field 44 of 100 with 'My answer' on [type="text"] >> nth=43
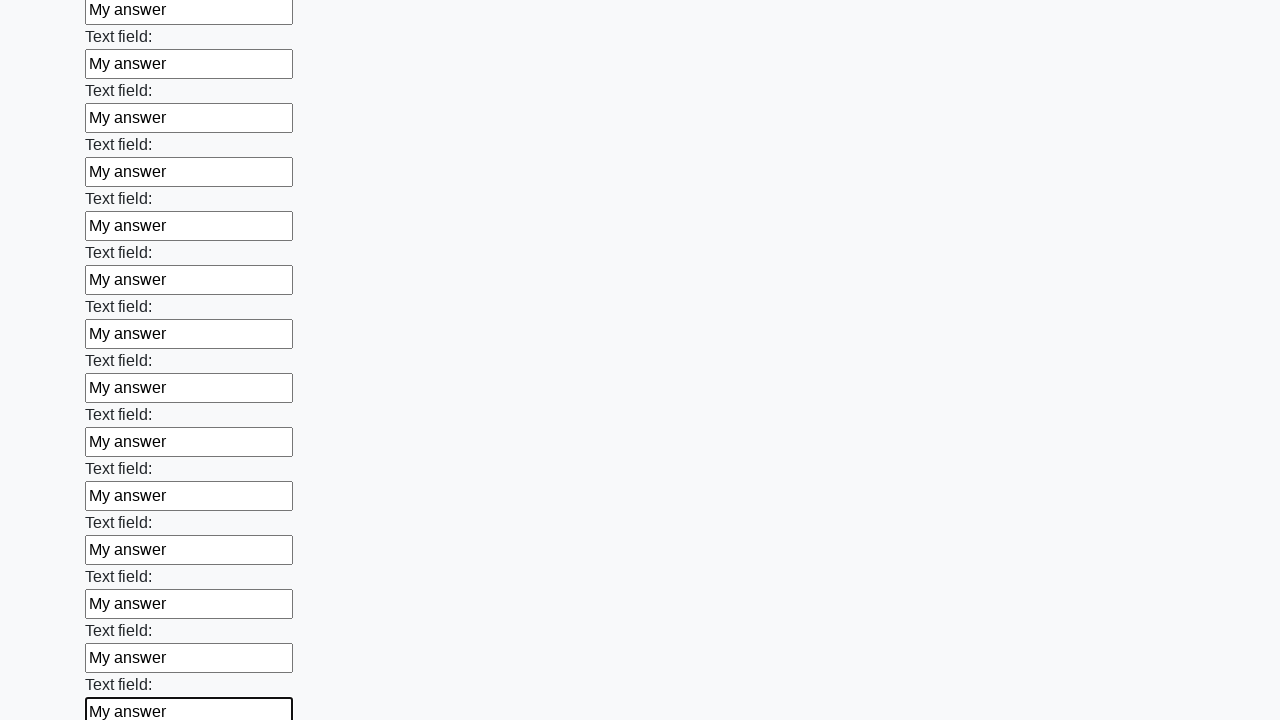

Filled text input field 45 of 100 with 'My answer' on [type="text"] >> nth=44
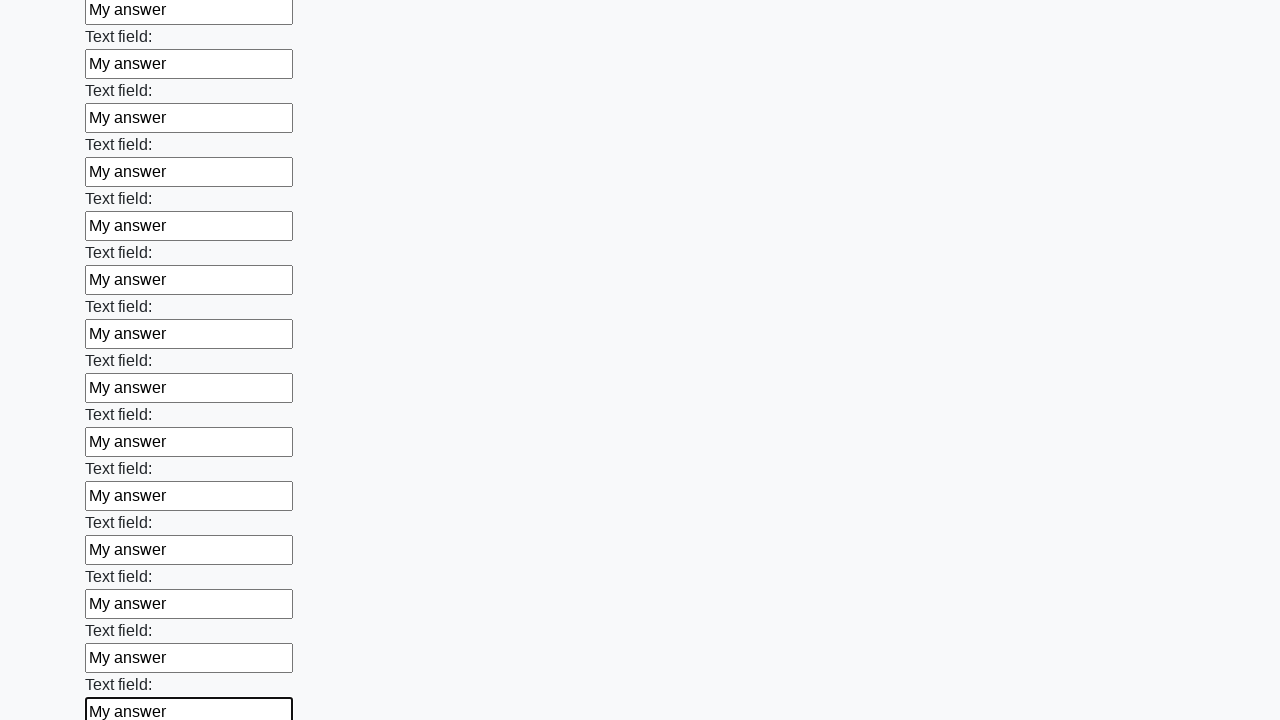

Filled text input field 46 of 100 with 'My answer' on [type="text"] >> nth=45
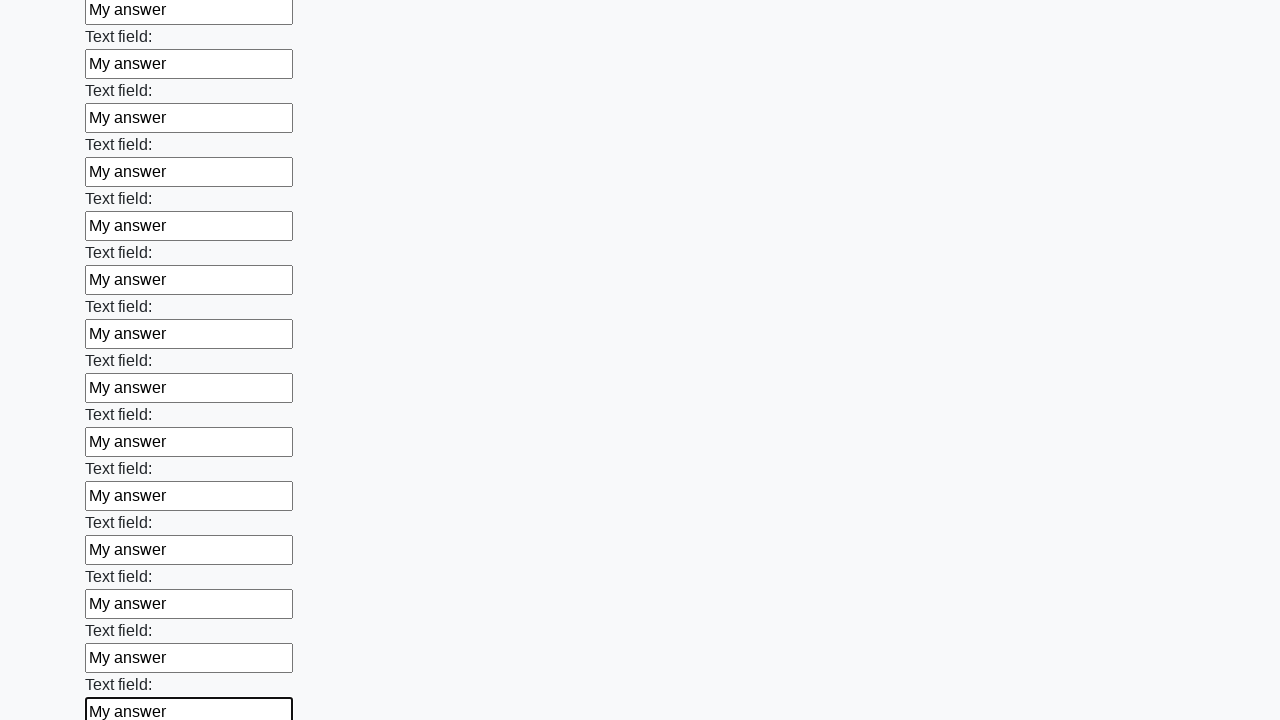

Filled text input field 47 of 100 with 'My answer' on [type="text"] >> nth=46
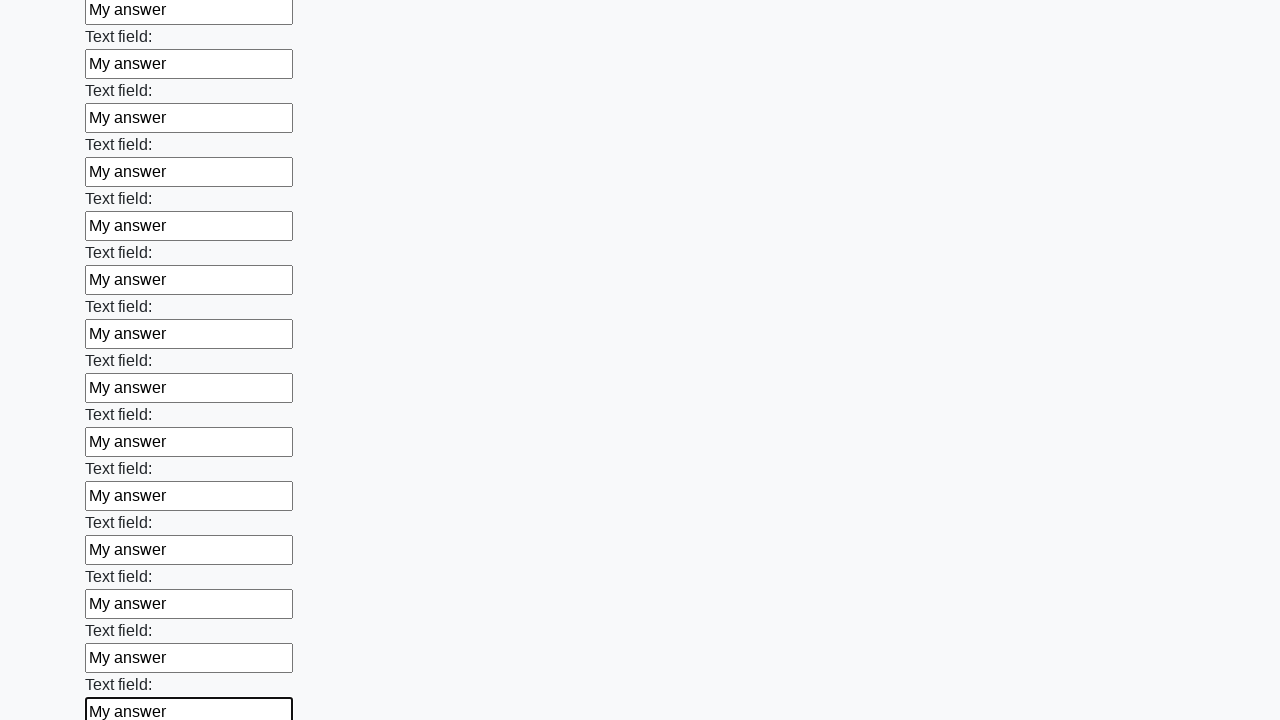

Filled text input field 48 of 100 with 'My answer' on [type="text"] >> nth=47
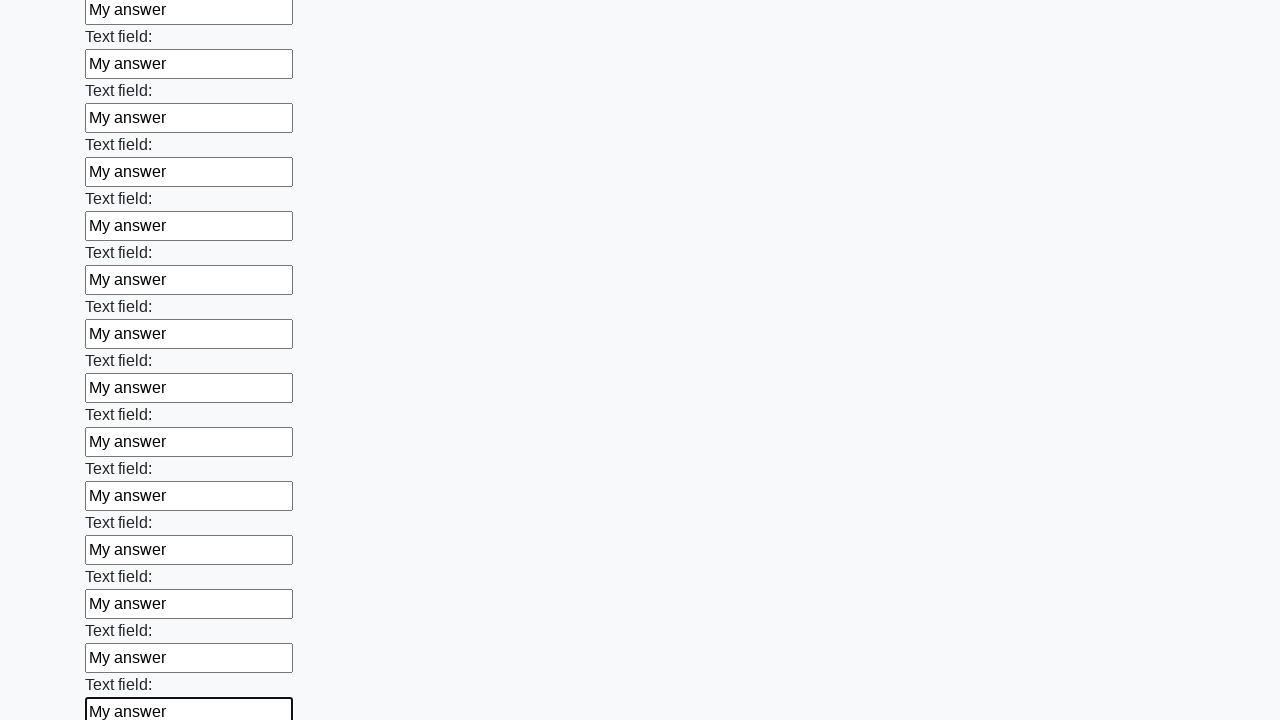

Filled text input field 49 of 100 with 'My answer' on [type="text"] >> nth=48
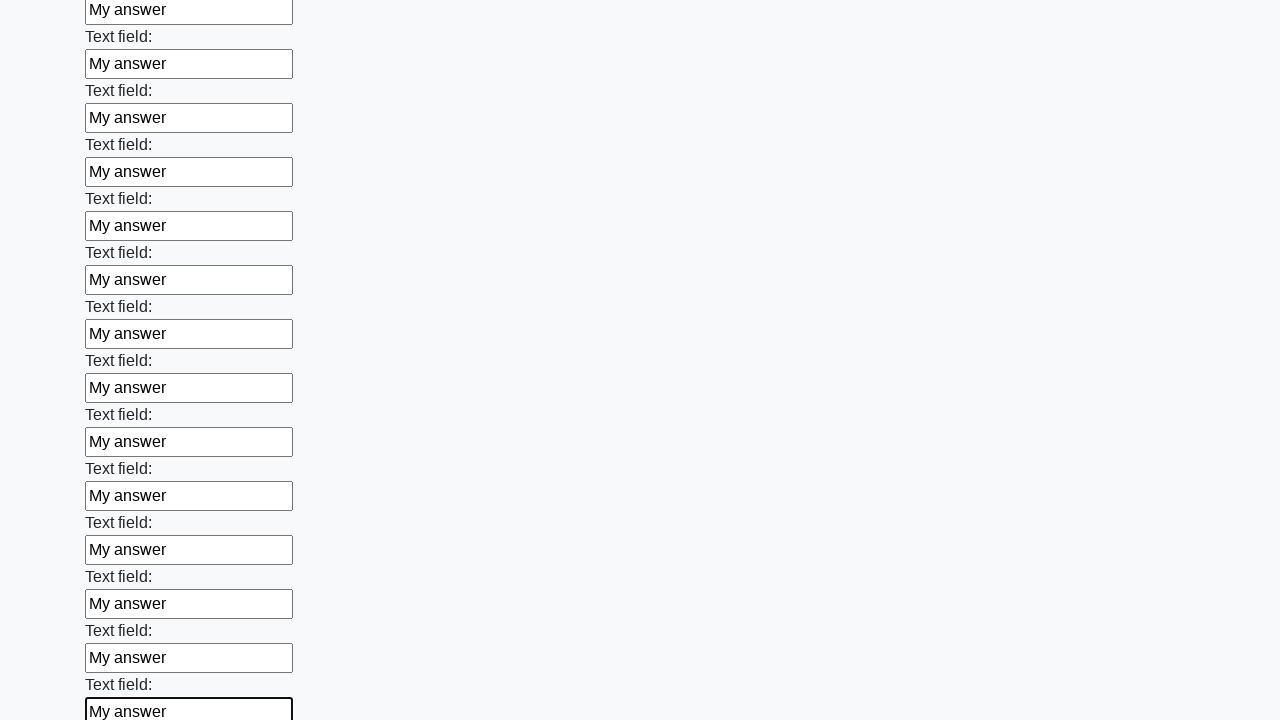

Filled text input field 50 of 100 with 'My answer' on [type="text"] >> nth=49
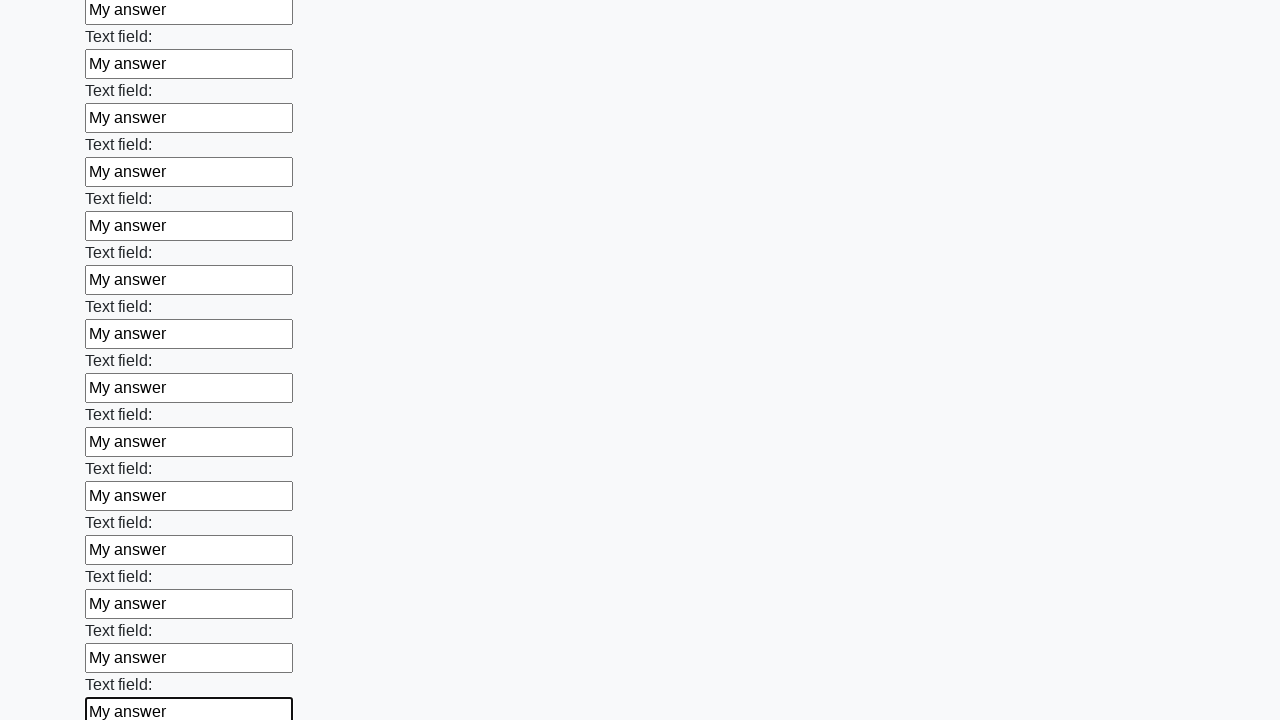

Filled text input field 51 of 100 with 'My answer' on [type="text"] >> nth=50
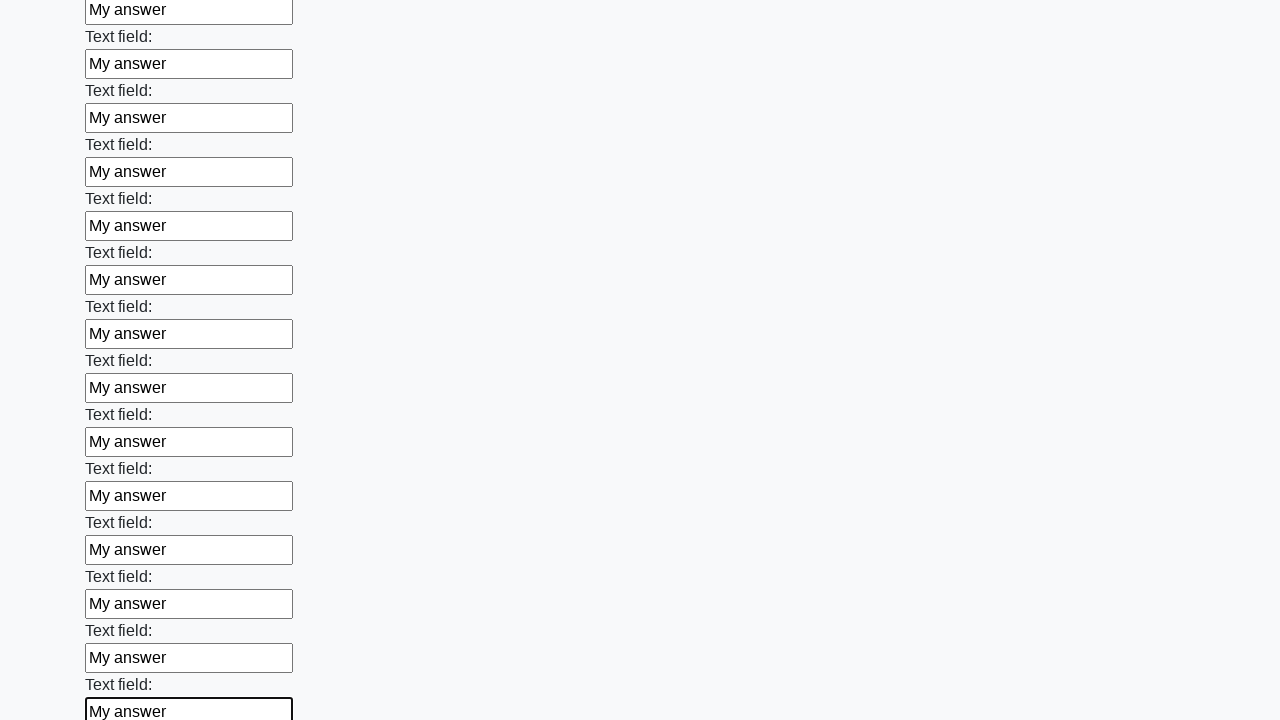

Filled text input field 52 of 100 with 'My answer' on [type="text"] >> nth=51
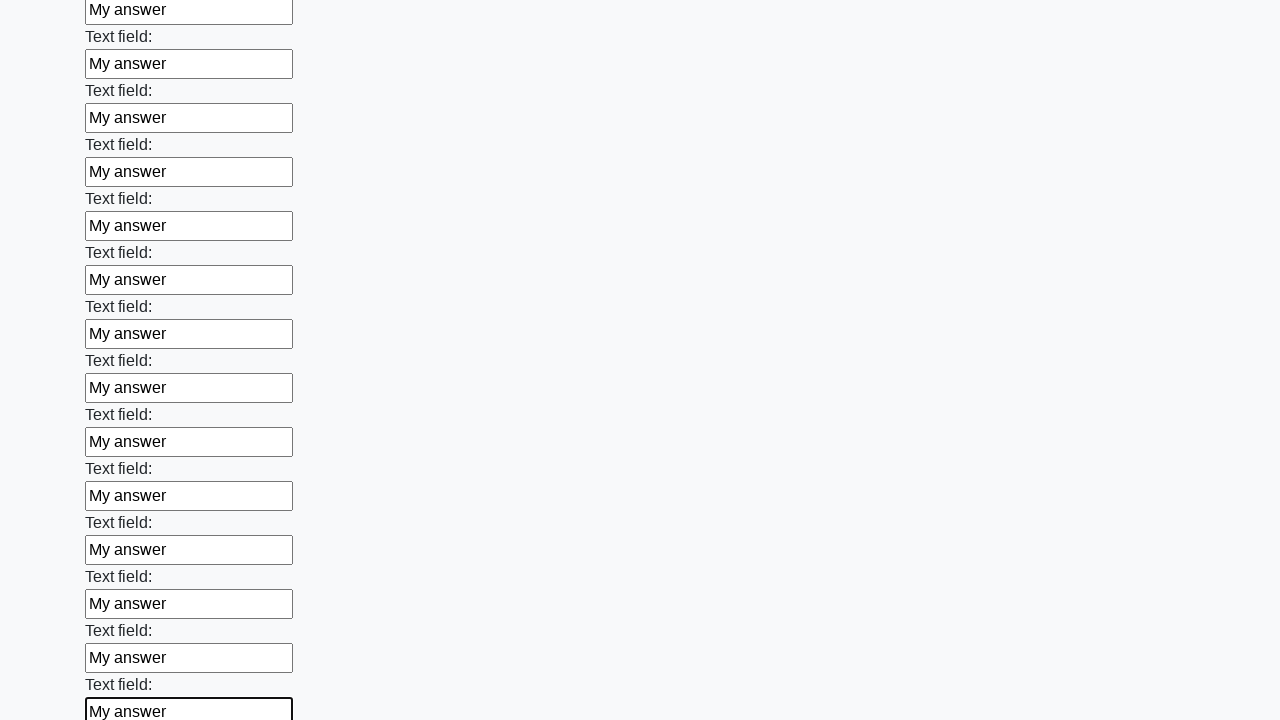

Filled text input field 53 of 100 with 'My answer' on [type="text"] >> nth=52
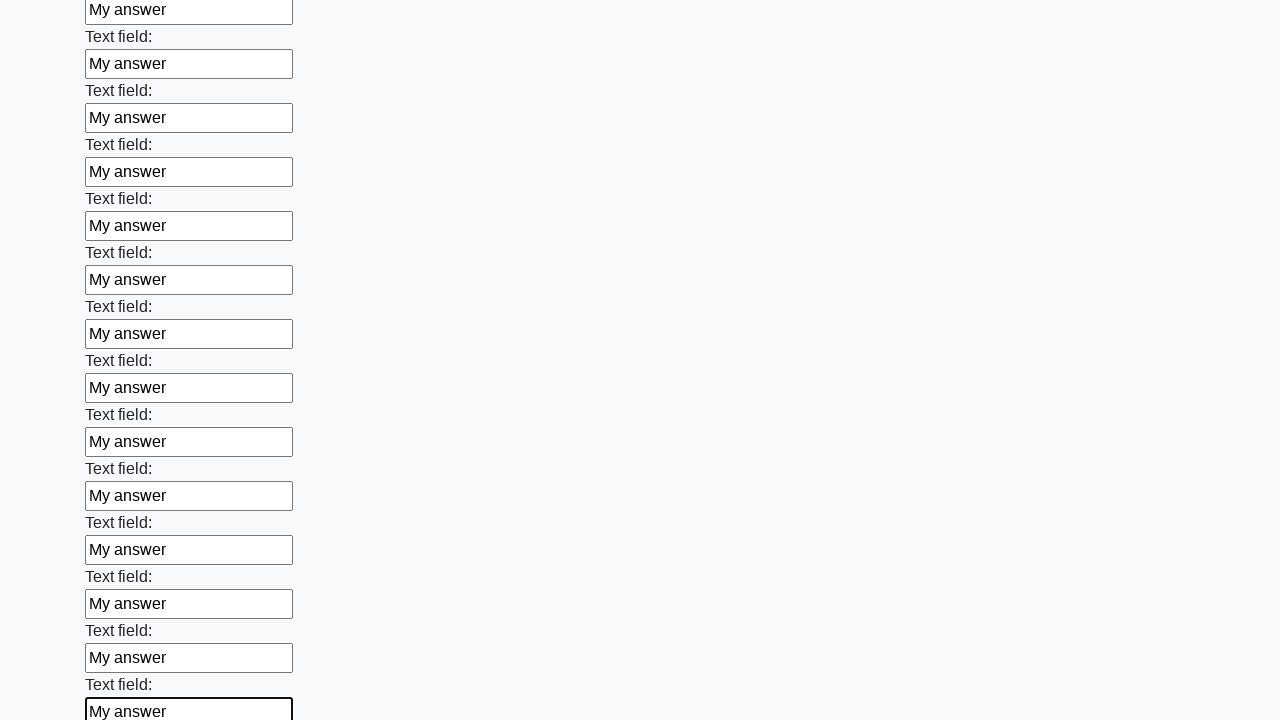

Filled text input field 54 of 100 with 'My answer' on [type="text"] >> nth=53
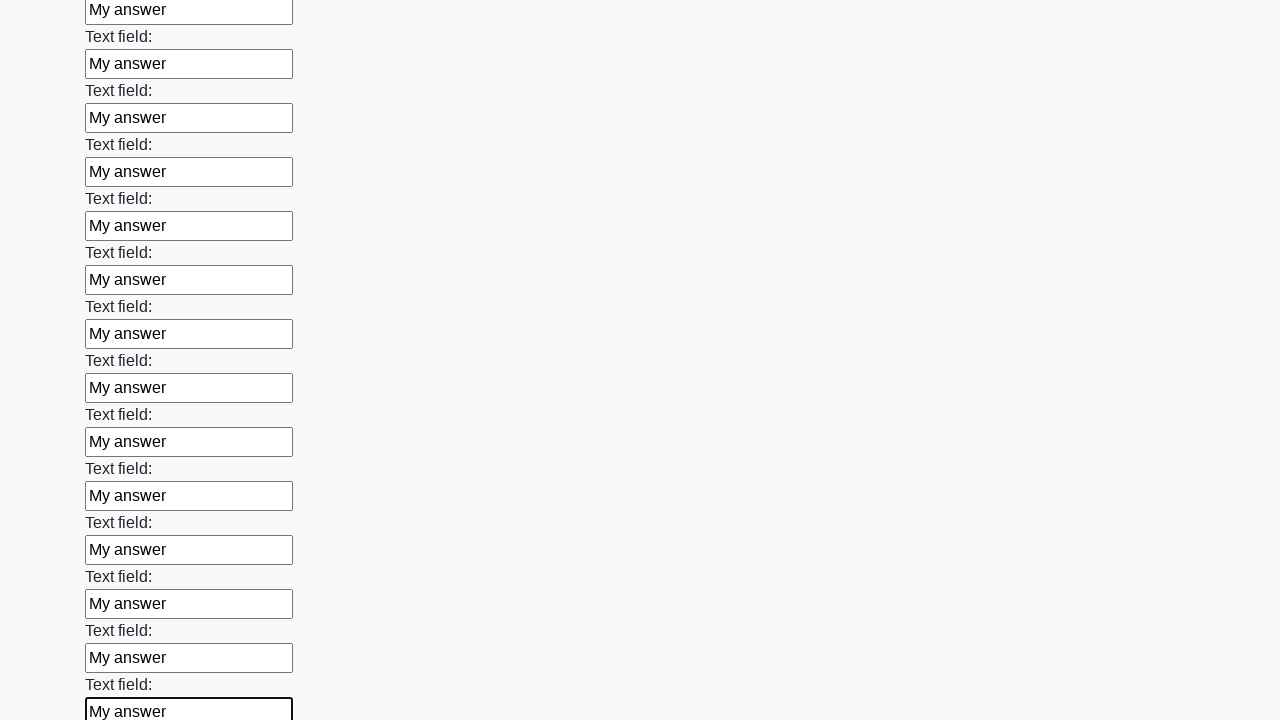

Filled text input field 55 of 100 with 'My answer' on [type="text"] >> nth=54
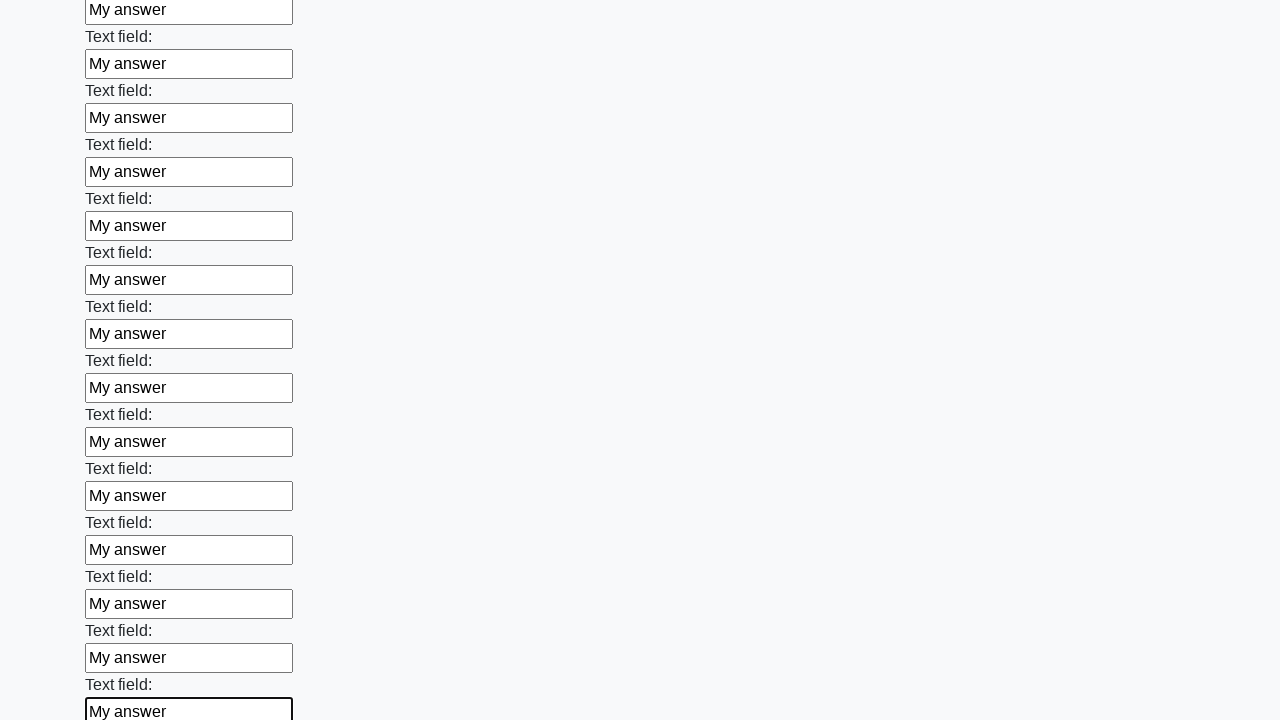

Filled text input field 56 of 100 with 'My answer' on [type="text"] >> nth=55
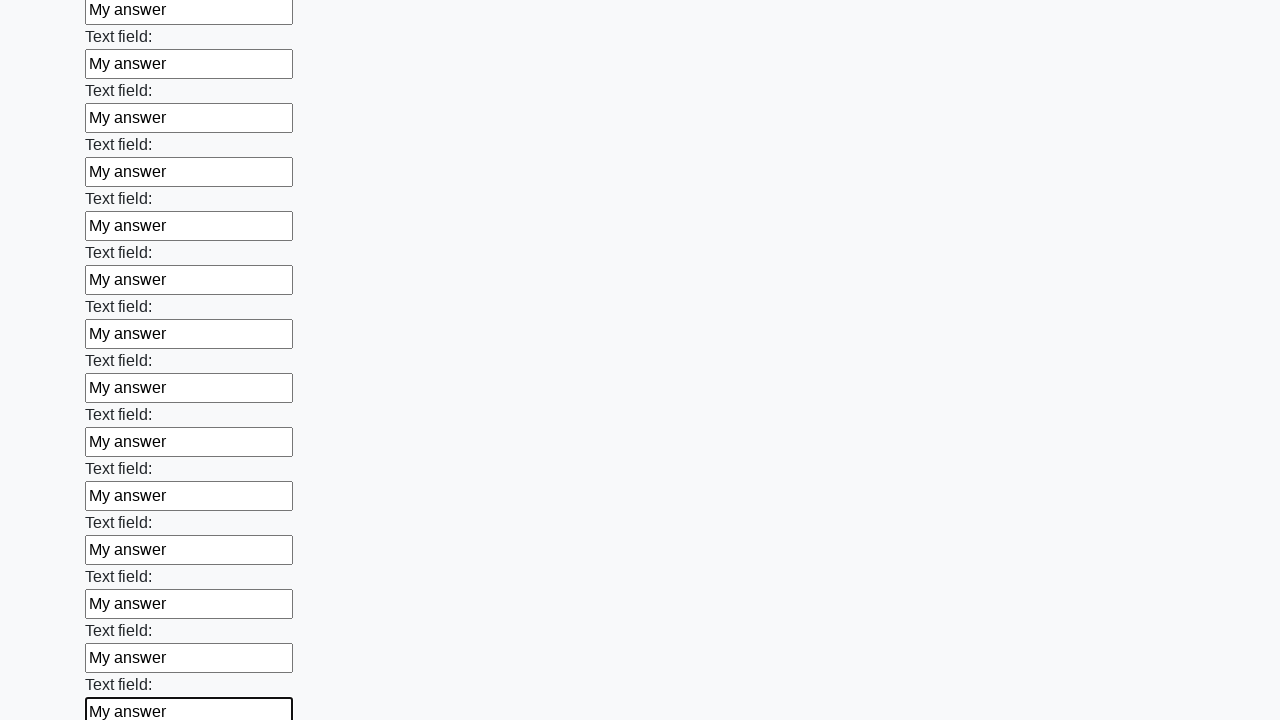

Filled text input field 57 of 100 with 'My answer' on [type="text"] >> nth=56
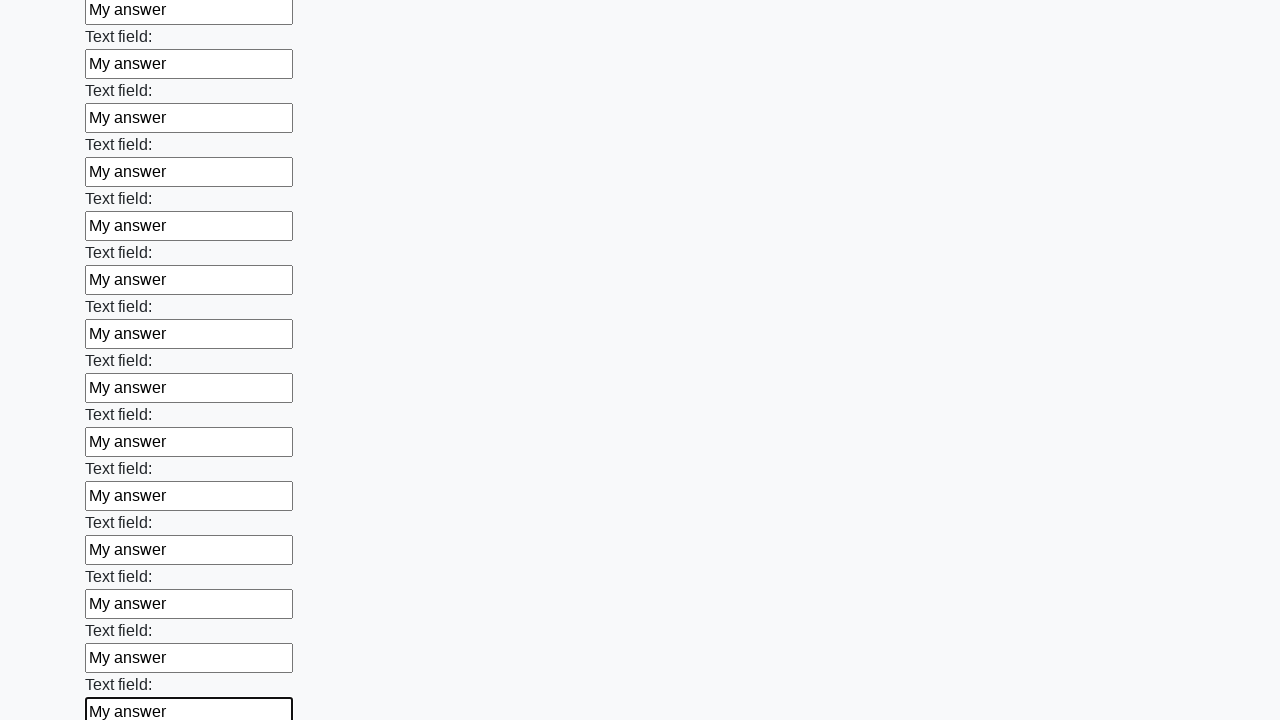

Filled text input field 58 of 100 with 'My answer' on [type="text"] >> nth=57
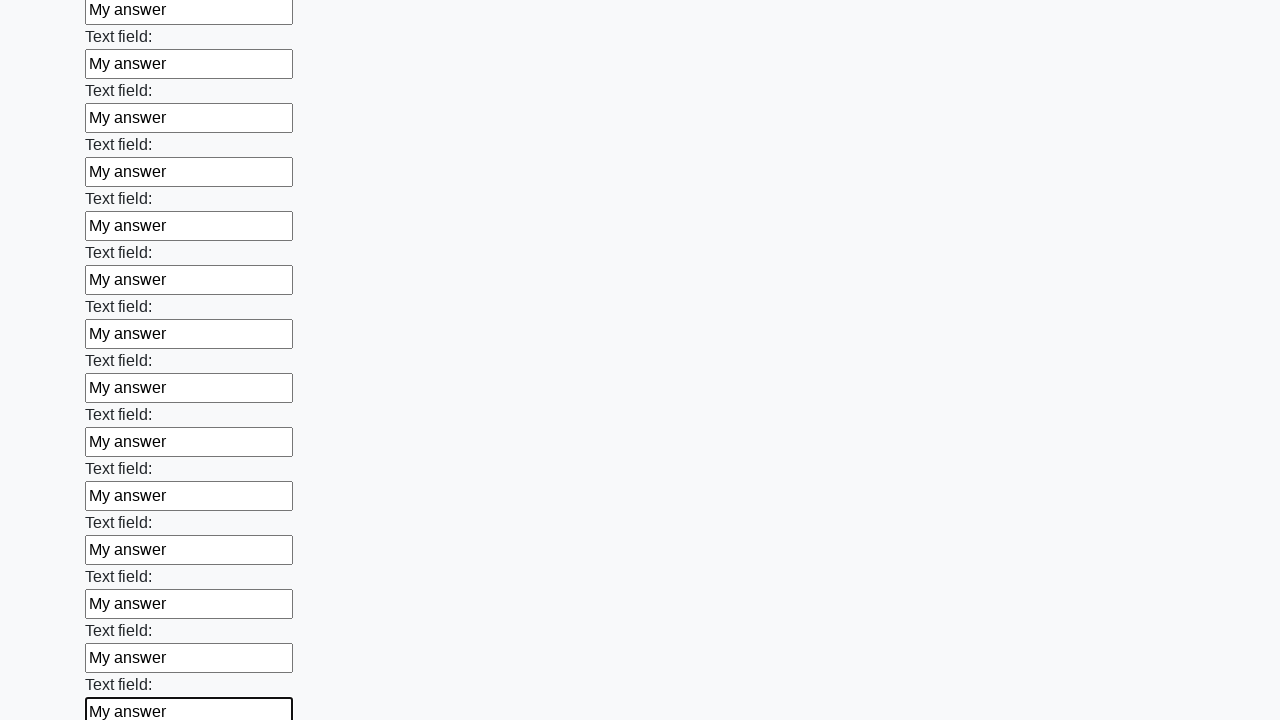

Filled text input field 59 of 100 with 'My answer' on [type="text"] >> nth=58
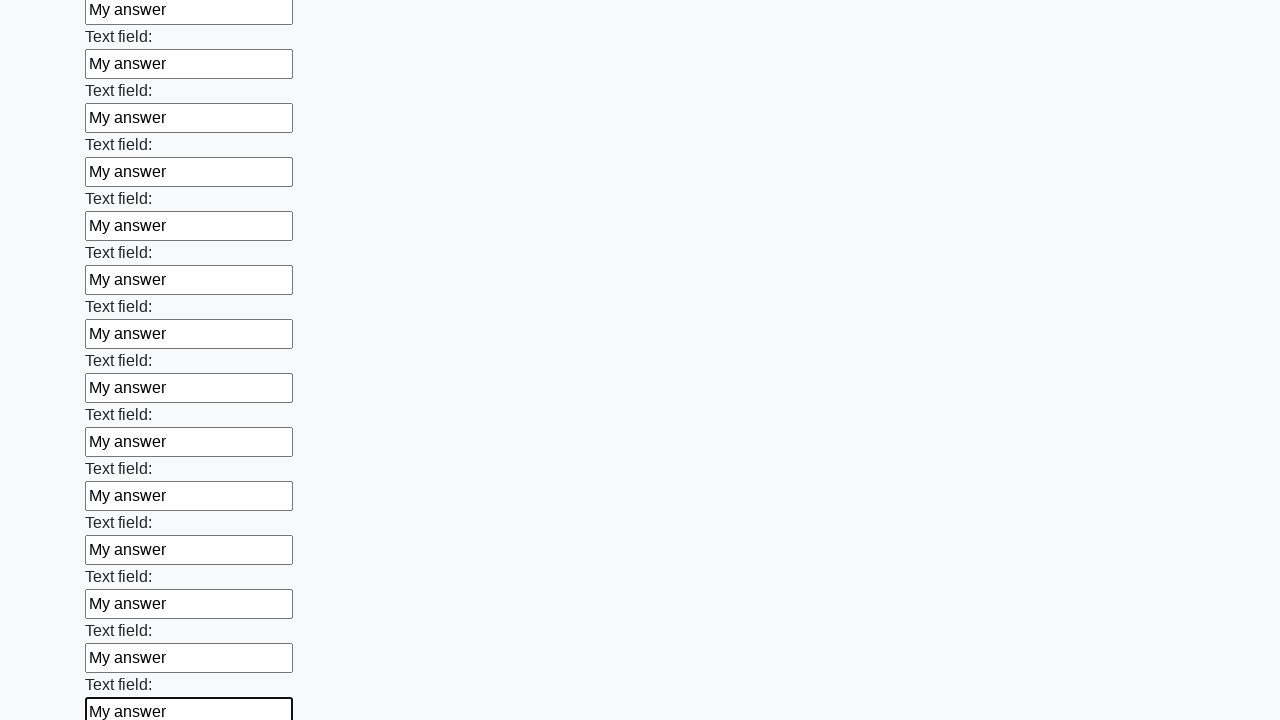

Filled text input field 60 of 100 with 'My answer' on [type="text"] >> nth=59
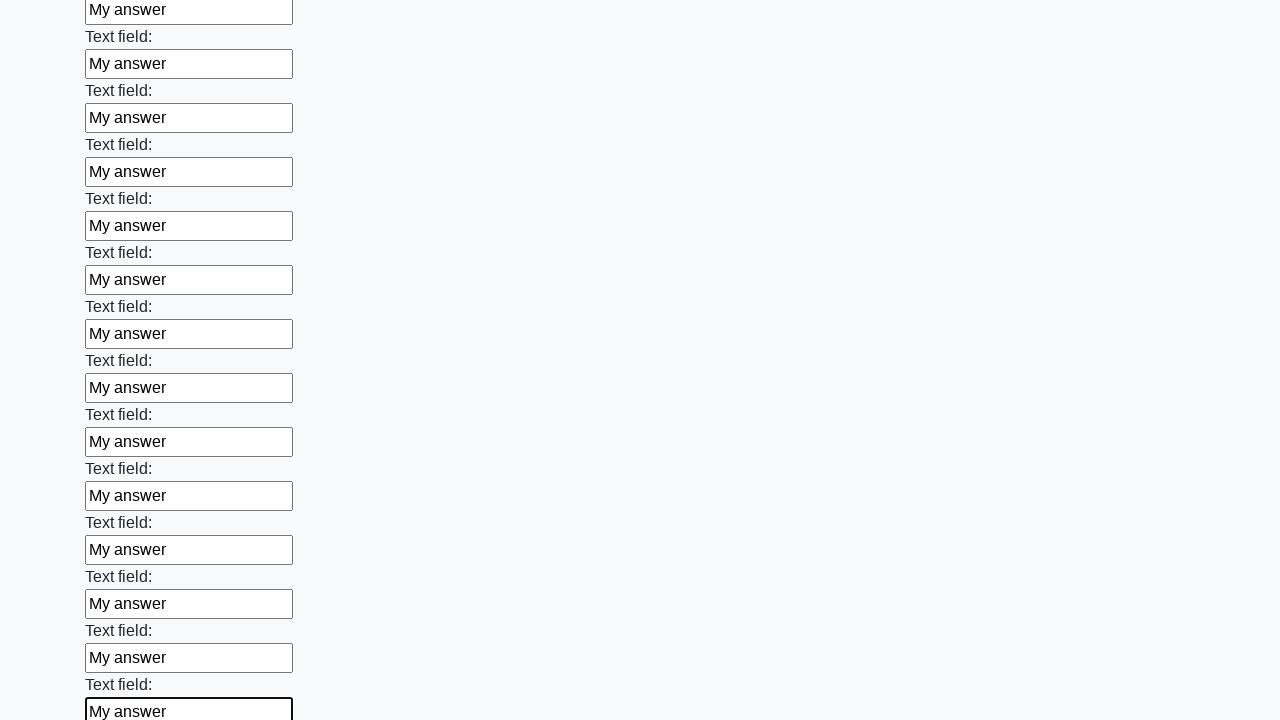

Filled text input field 61 of 100 with 'My answer' on [type="text"] >> nth=60
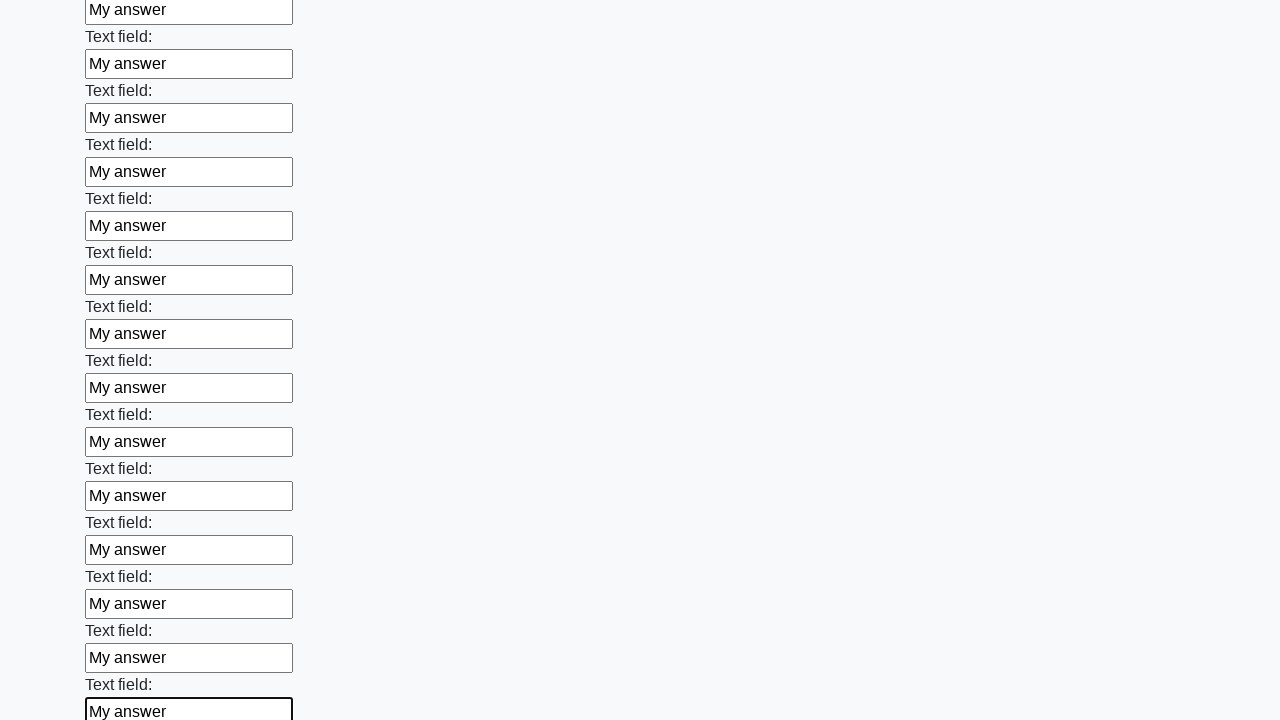

Filled text input field 62 of 100 with 'My answer' on [type="text"] >> nth=61
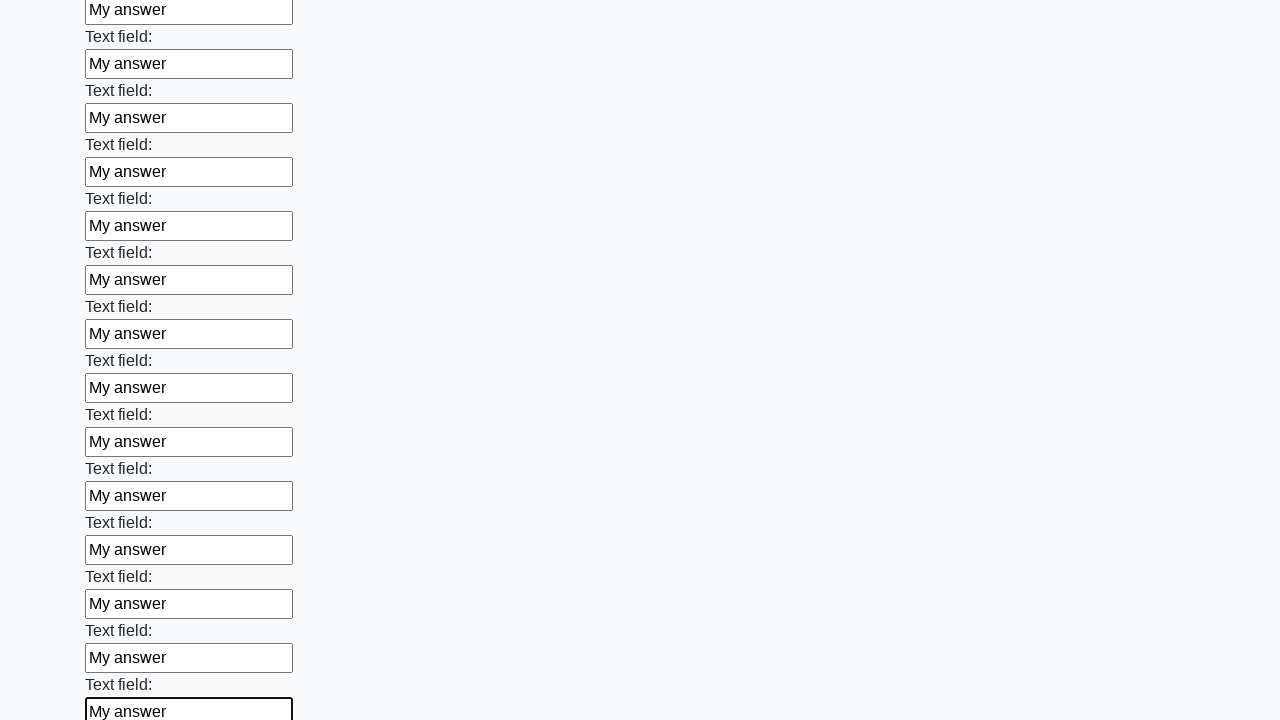

Filled text input field 63 of 100 with 'My answer' on [type="text"] >> nth=62
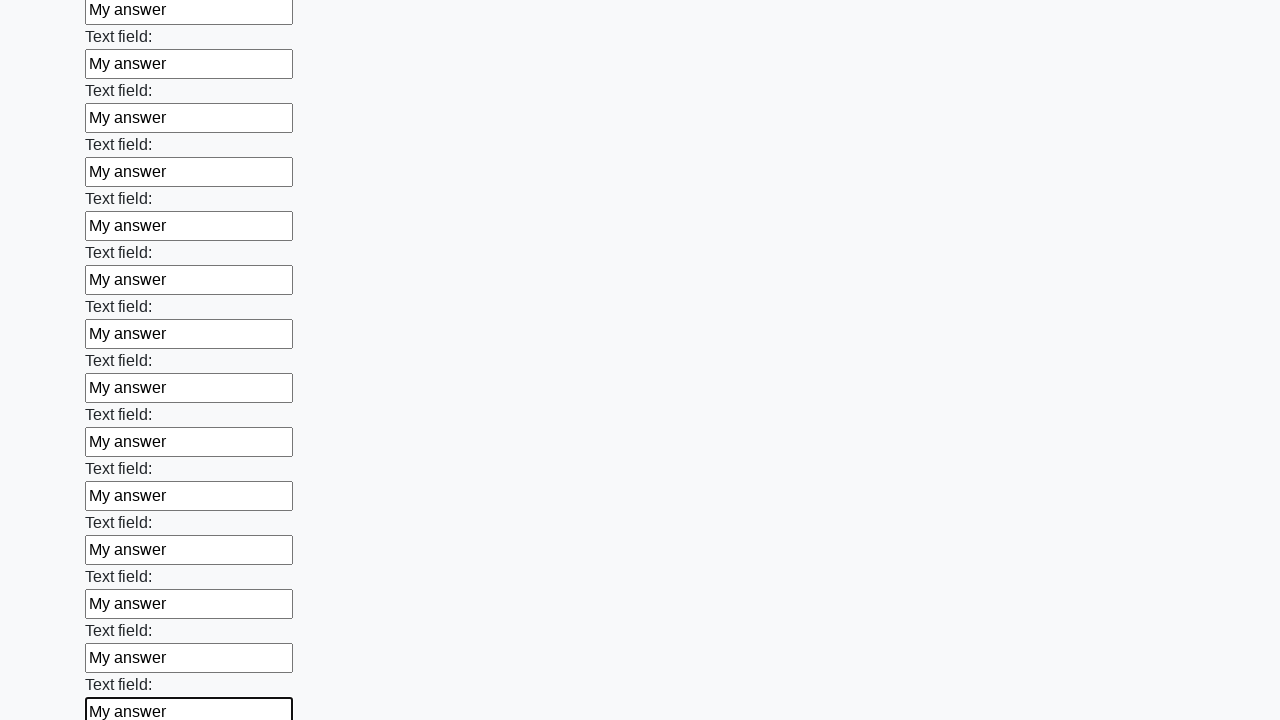

Filled text input field 64 of 100 with 'My answer' on [type="text"] >> nth=63
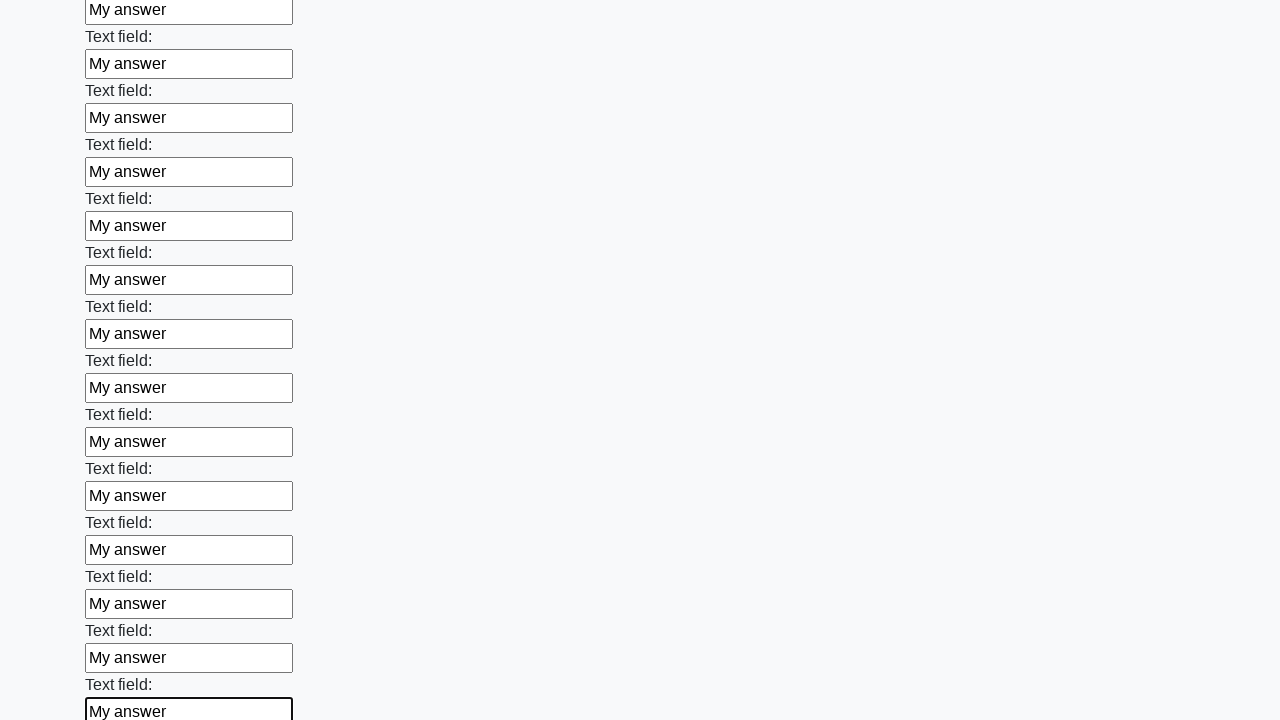

Filled text input field 65 of 100 with 'My answer' on [type="text"] >> nth=64
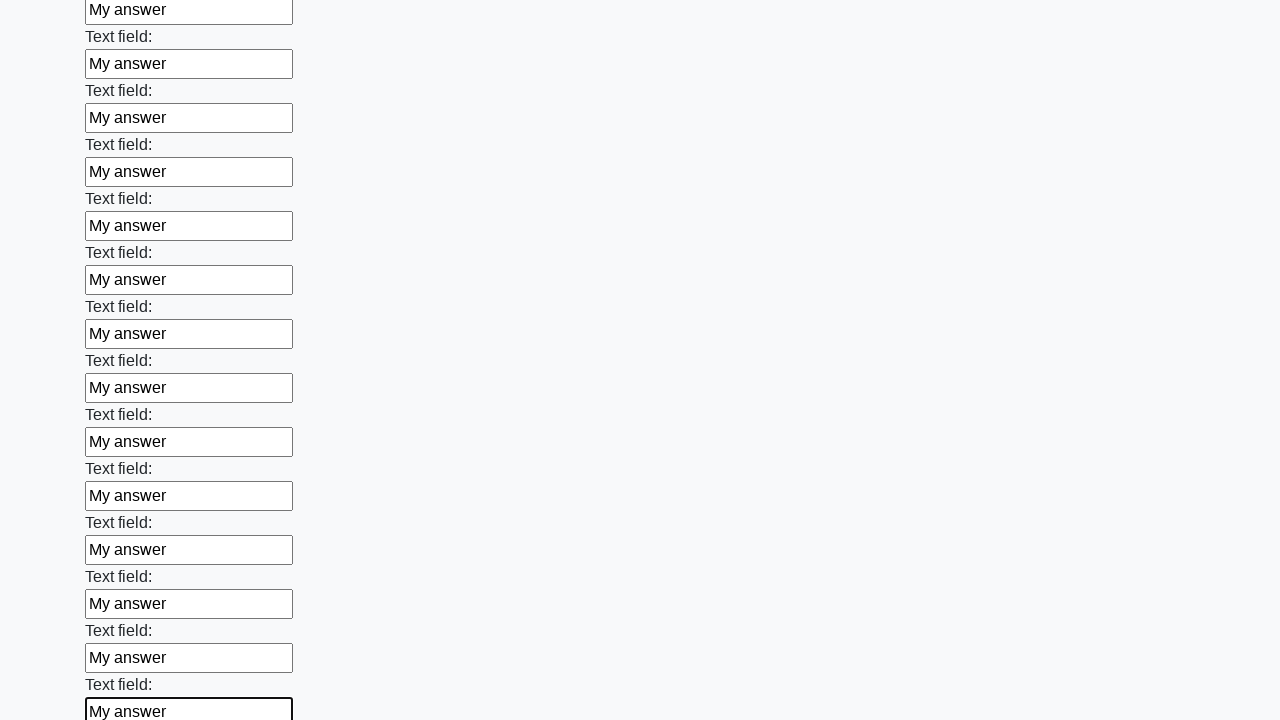

Filled text input field 66 of 100 with 'My answer' on [type="text"] >> nth=65
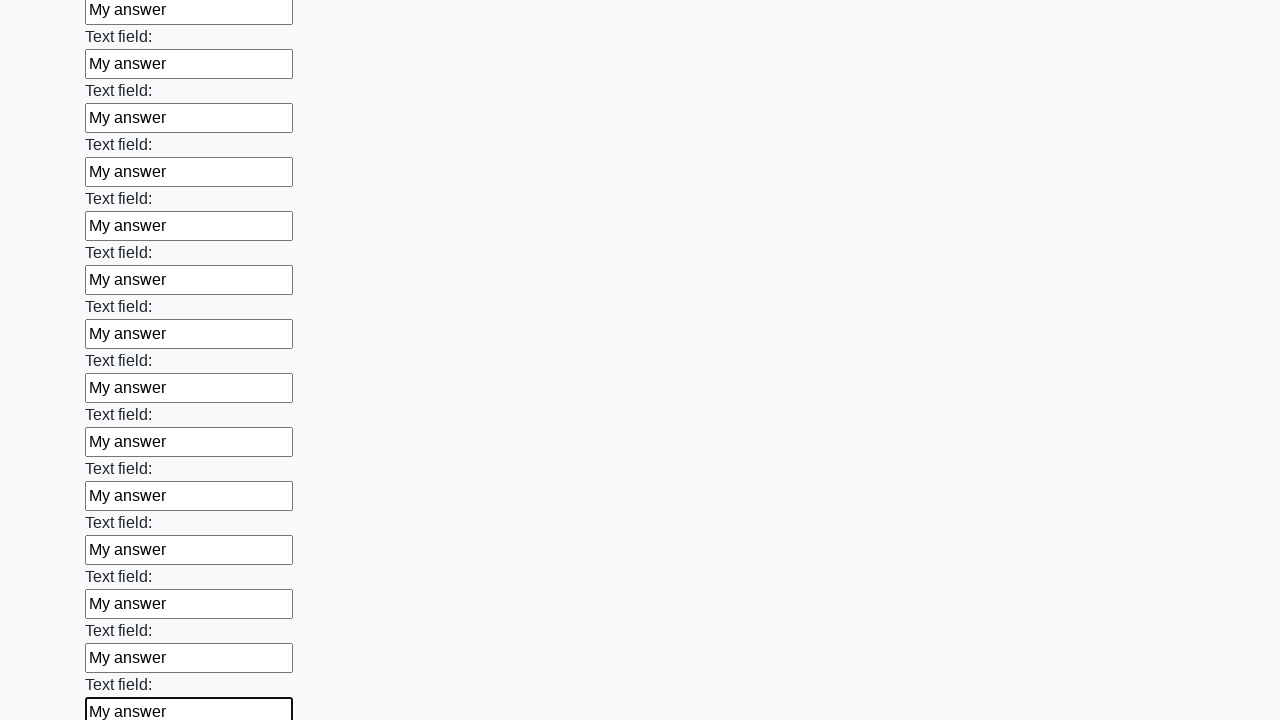

Filled text input field 67 of 100 with 'My answer' on [type="text"] >> nth=66
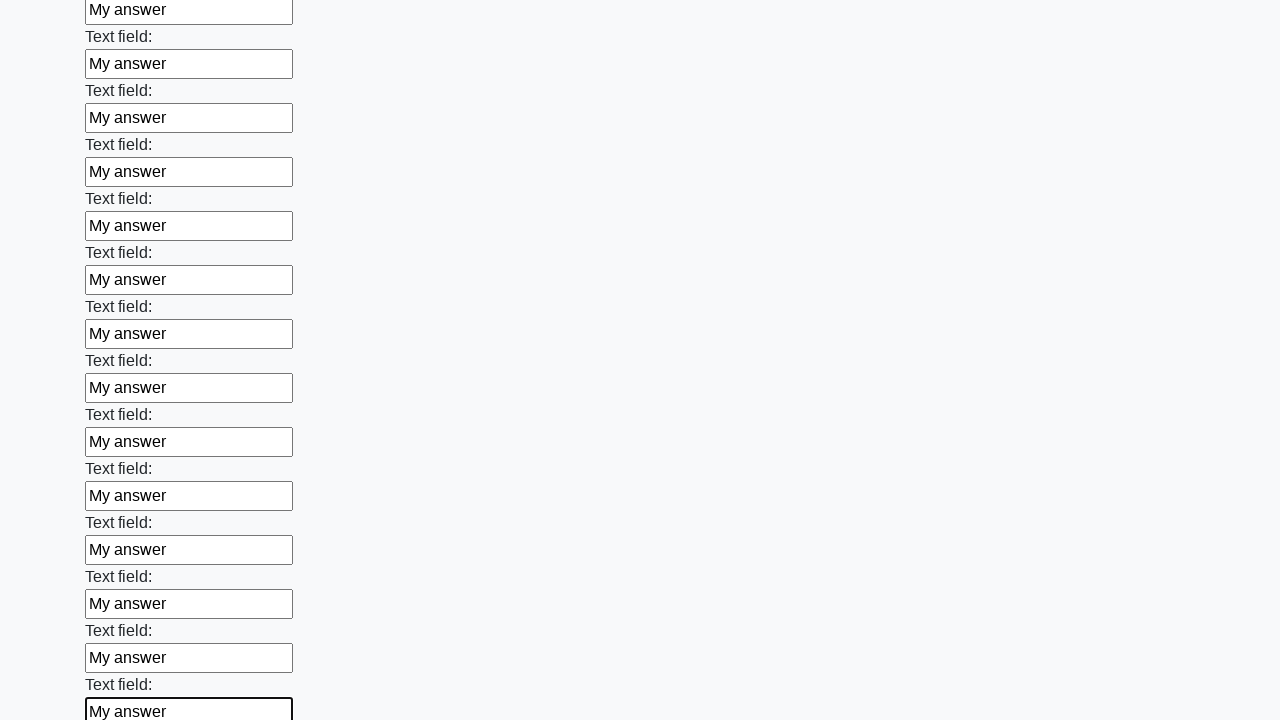

Filled text input field 68 of 100 with 'My answer' on [type="text"] >> nth=67
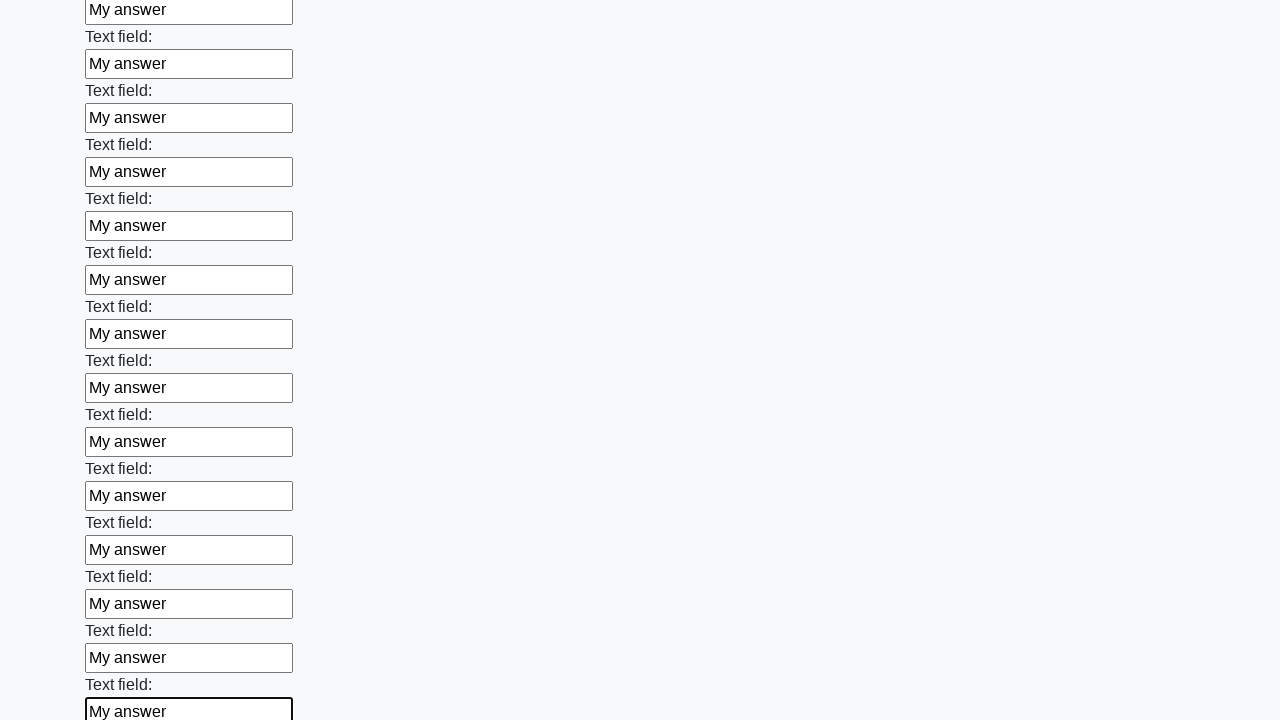

Filled text input field 69 of 100 with 'My answer' on [type="text"] >> nth=68
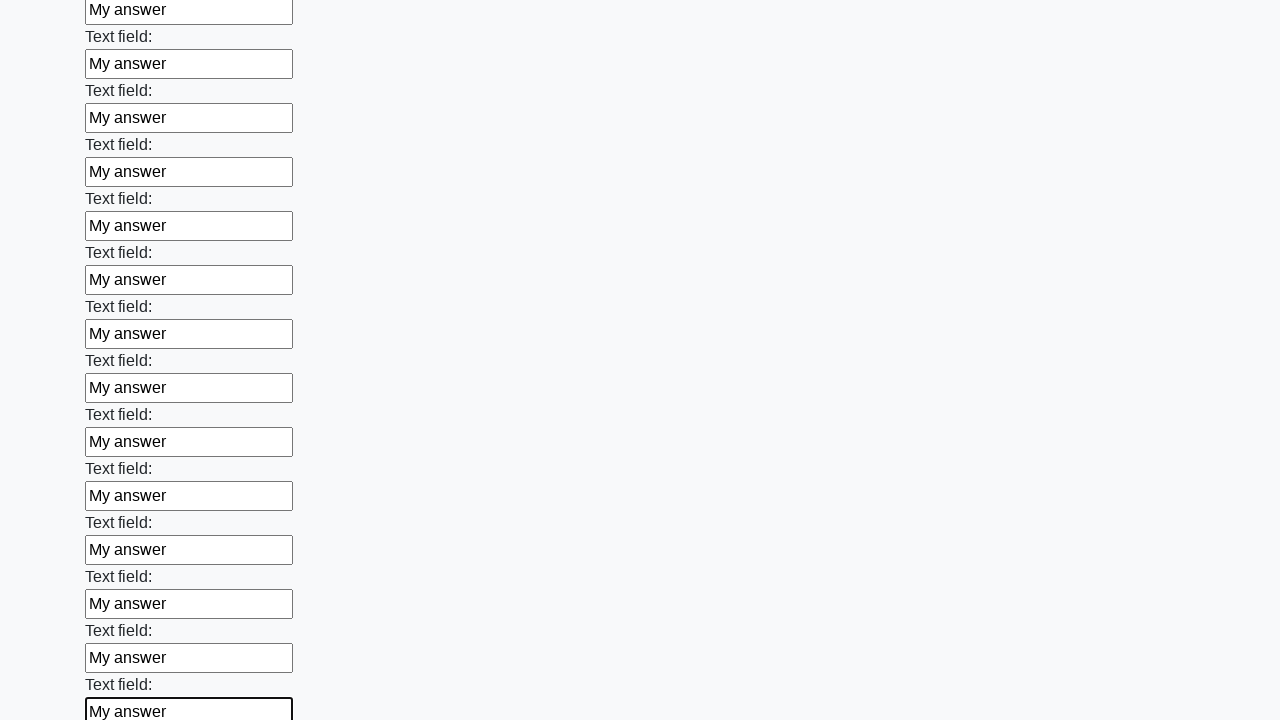

Filled text input field 70 of 100 with 'My answer' on [type="text"] >> nth=69
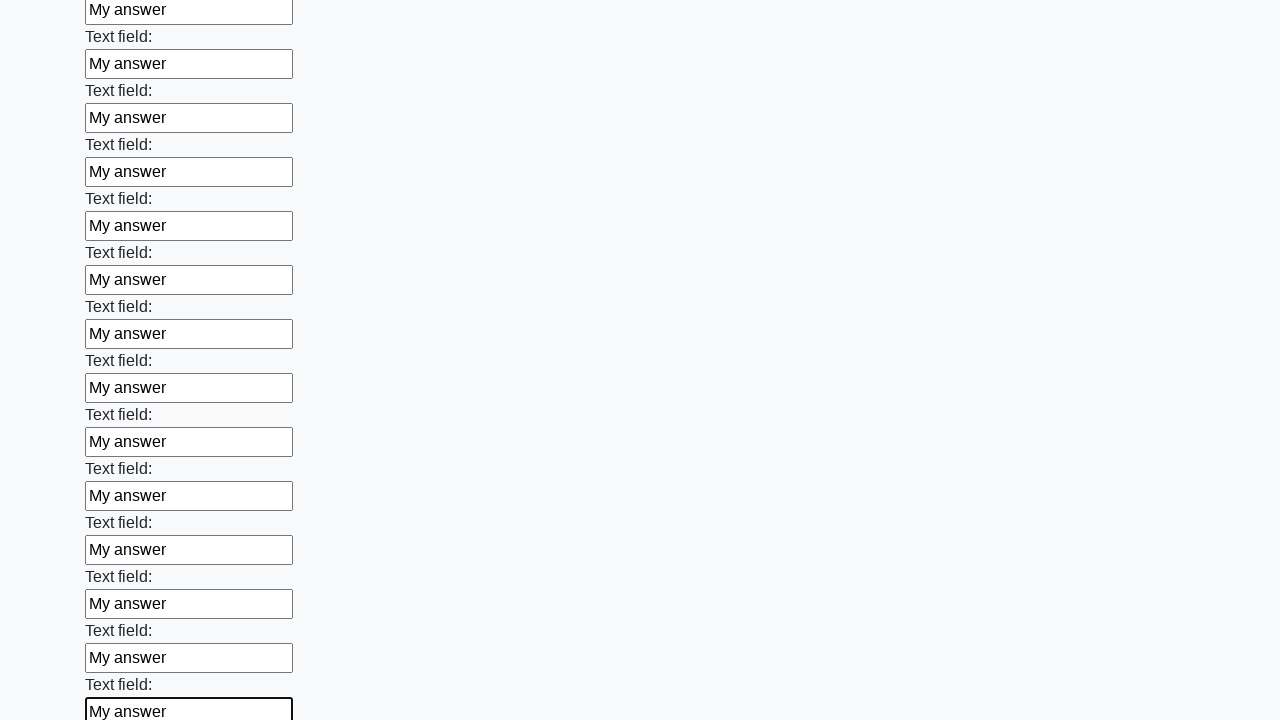

Filled text input field 71 of 100 with 'My answer' on [type="text"] >> nth=70
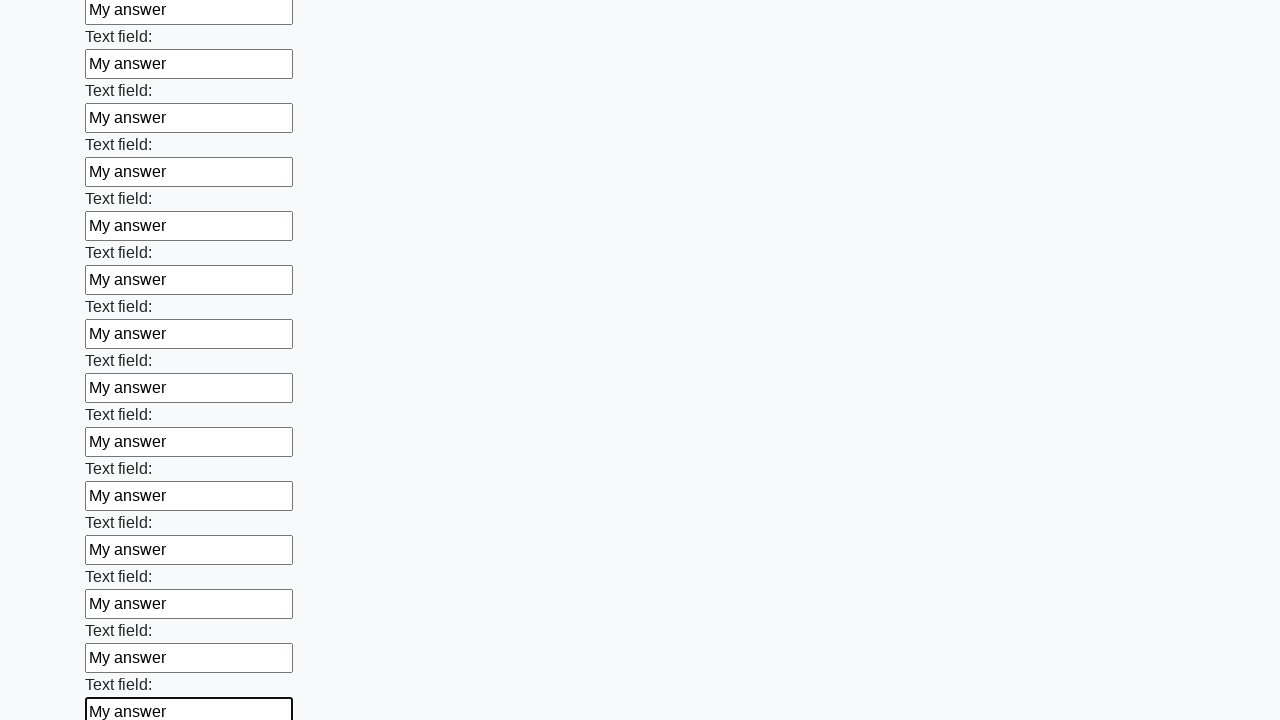

Filled text input field 72 of 100 with 'My answer' on [type="text"] >> nth=71
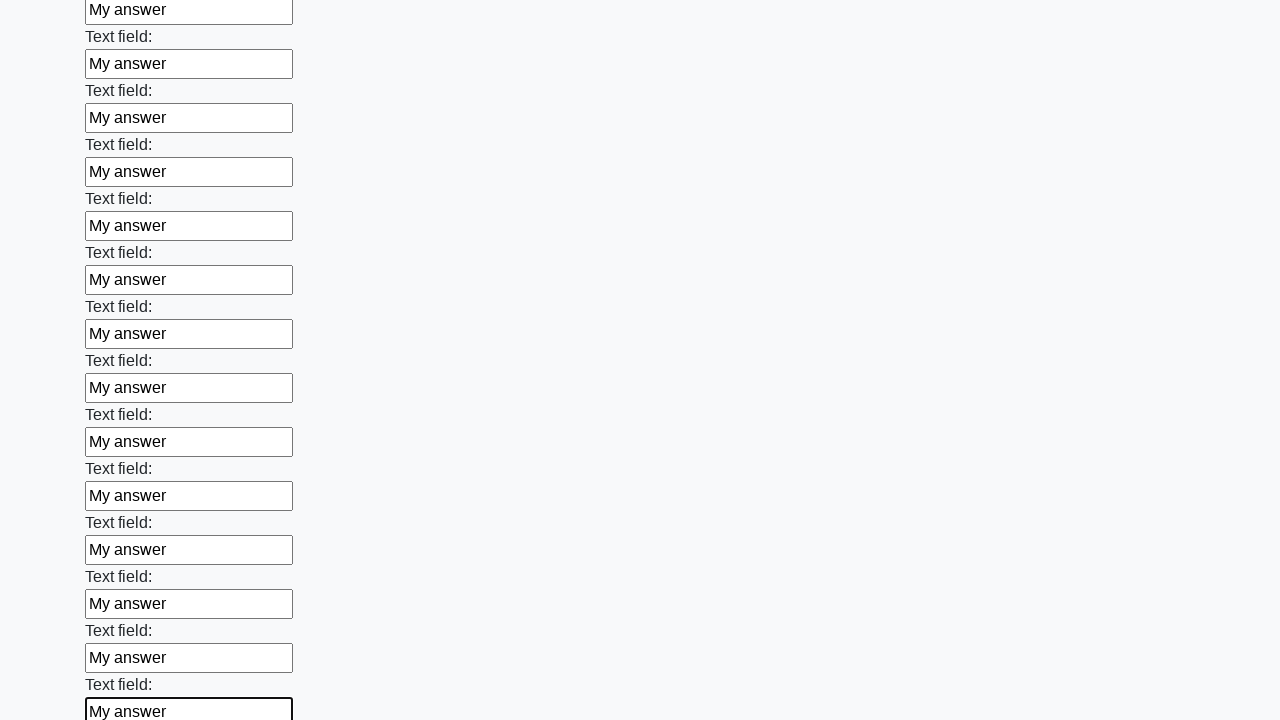

Filled text input field 73 of 100 with 'My answer' on [type="text"] >> nth=72
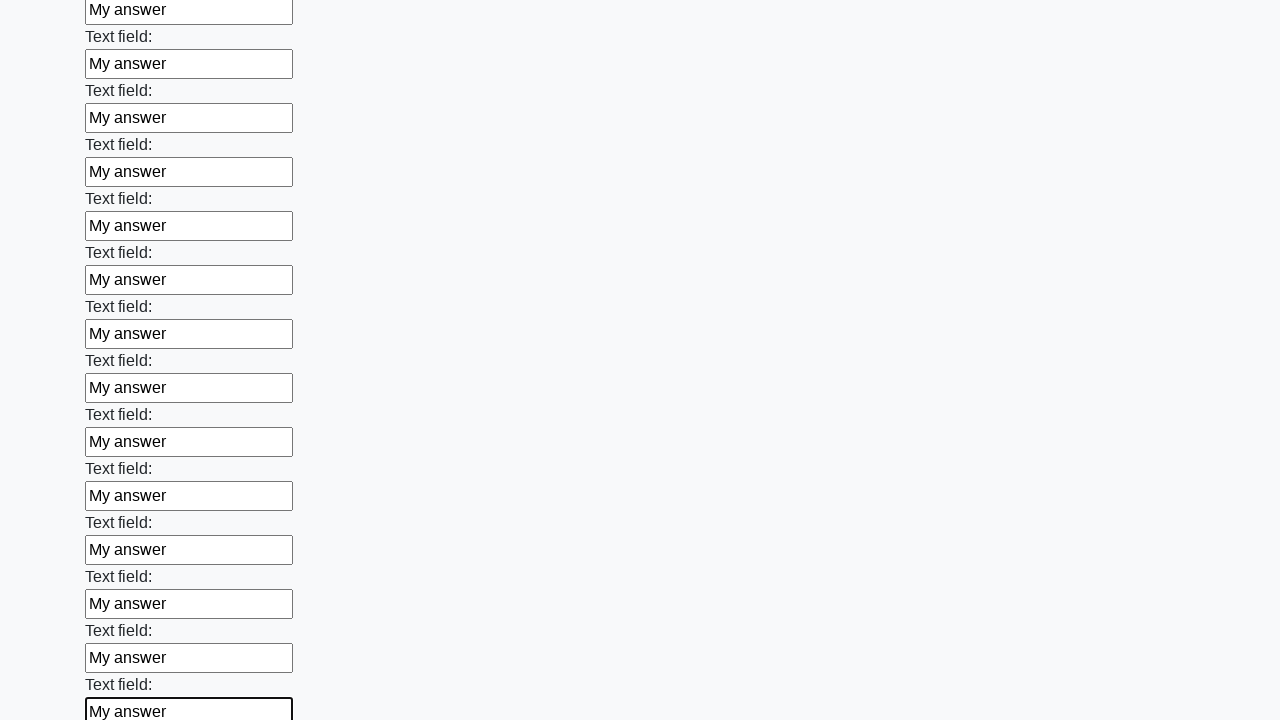

Filled text input field 74 of 100 with 'My answer' on [type="text"] >> nth=73
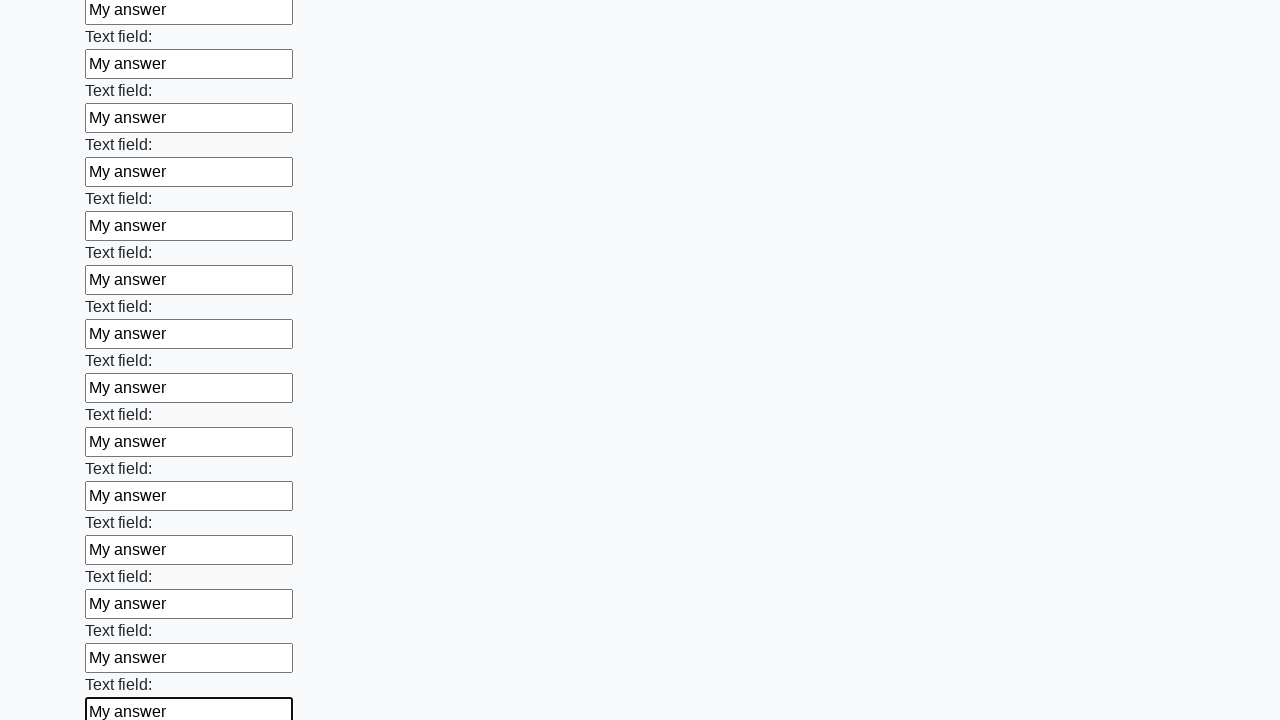

Filled text input field 75 of 100 with 'My answer' on [type="text"] >> nth=74
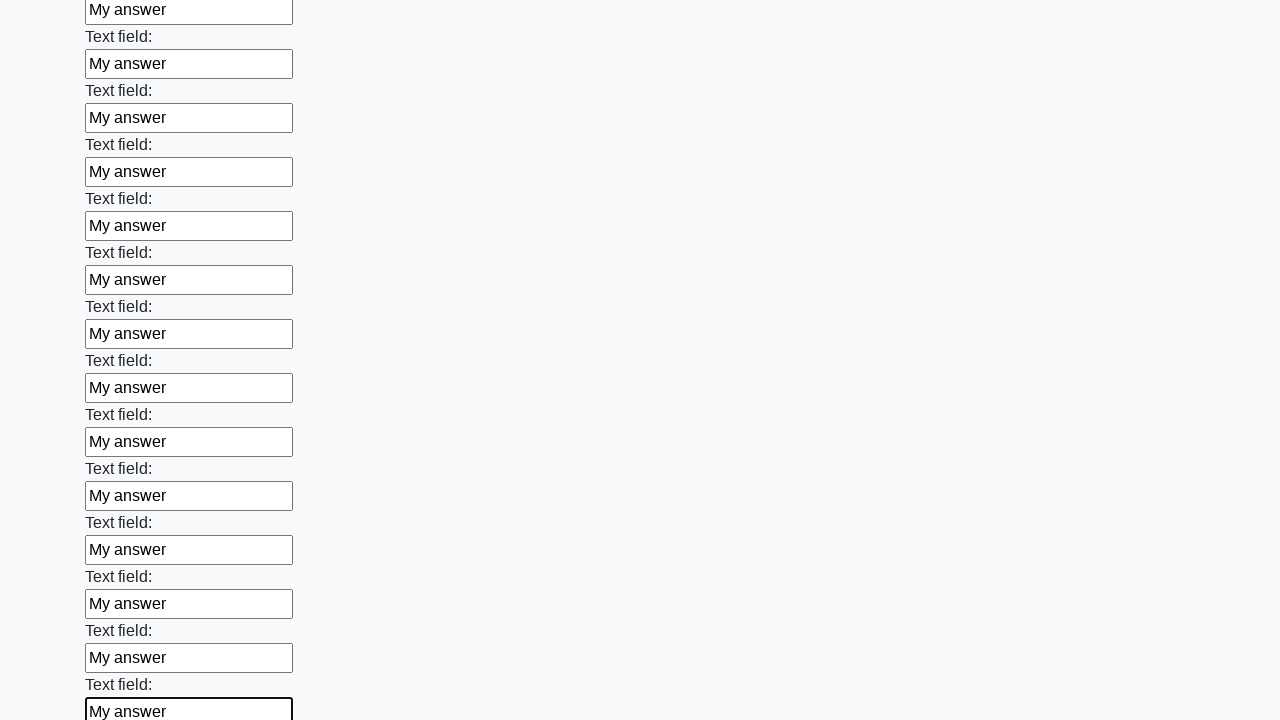

Filled text input field 76 of 100 with 'My answer' on [type="text"] >> nth=75
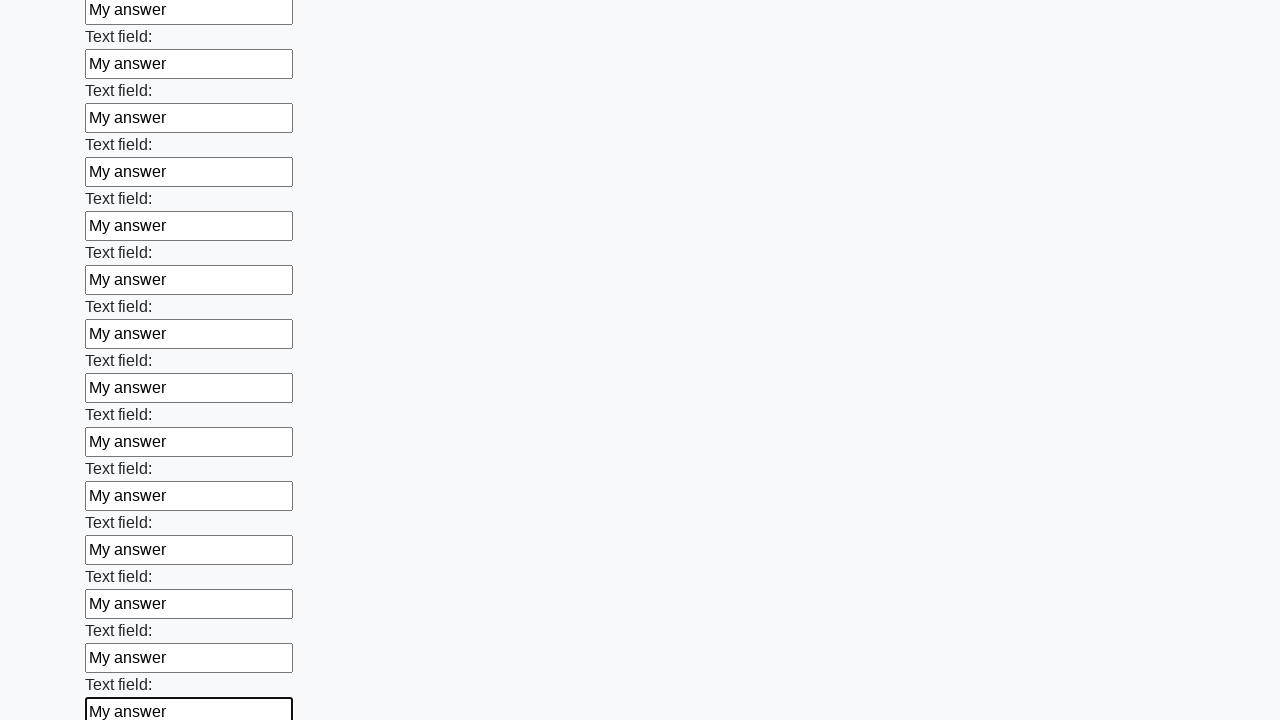

Filled text input field 77 of 100 with 'My answer' on [type="text"] >> nth=76
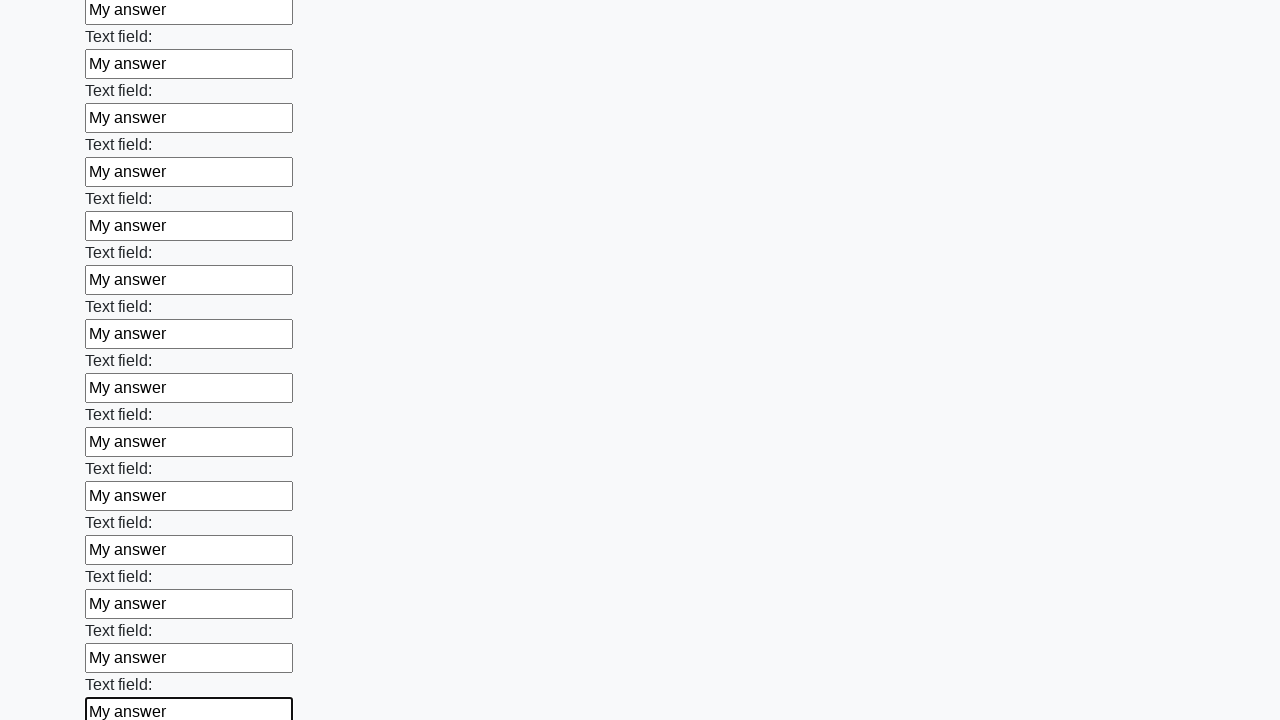

Filled text input field 78 of 100 with 'My answer' on [type="text"] >> nth=77
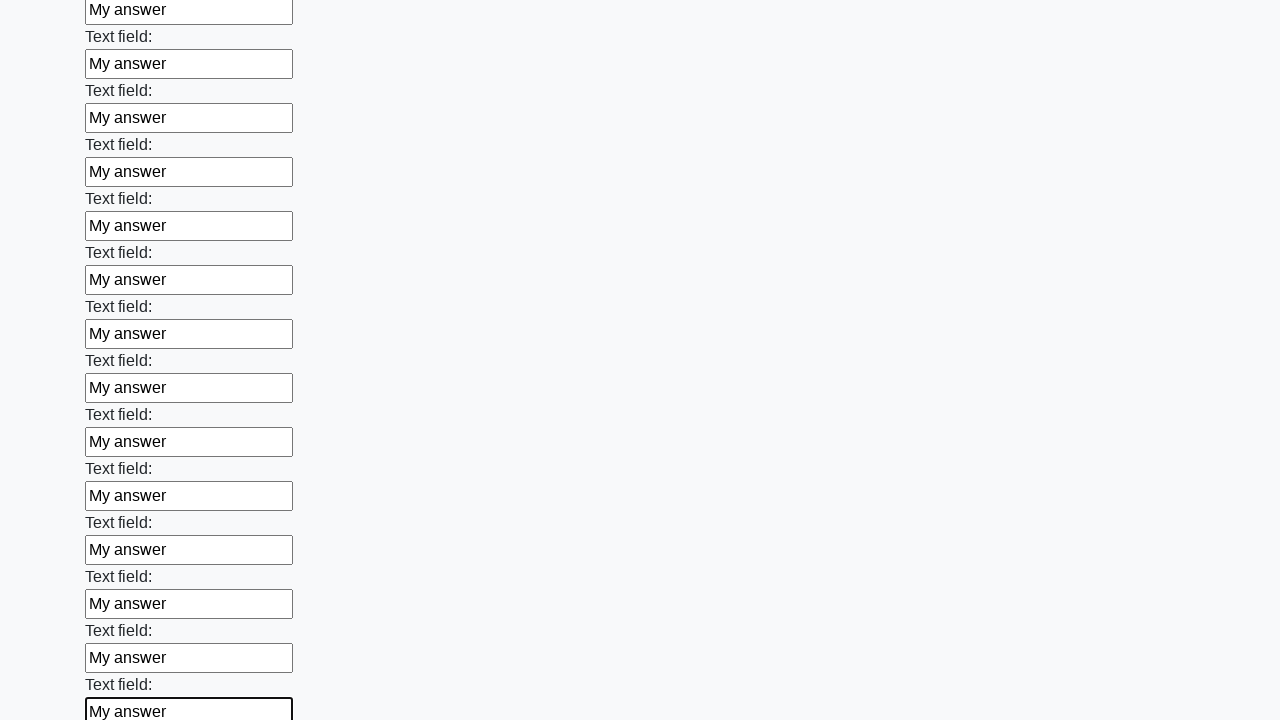

Filled text input field 79 of 100 with 'My answer' on [type="text"] >> nth=78
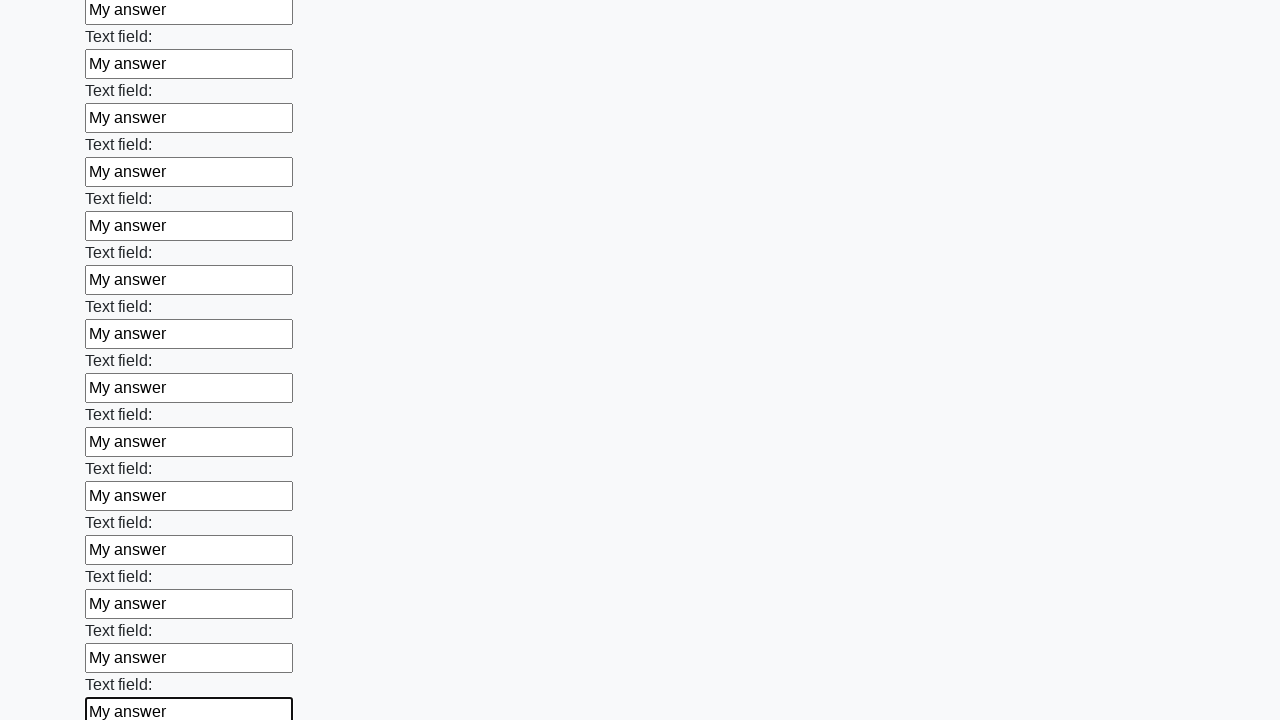

Filled text input field 80 of 100 with 'My answer' on [type="text"] >> nth=79
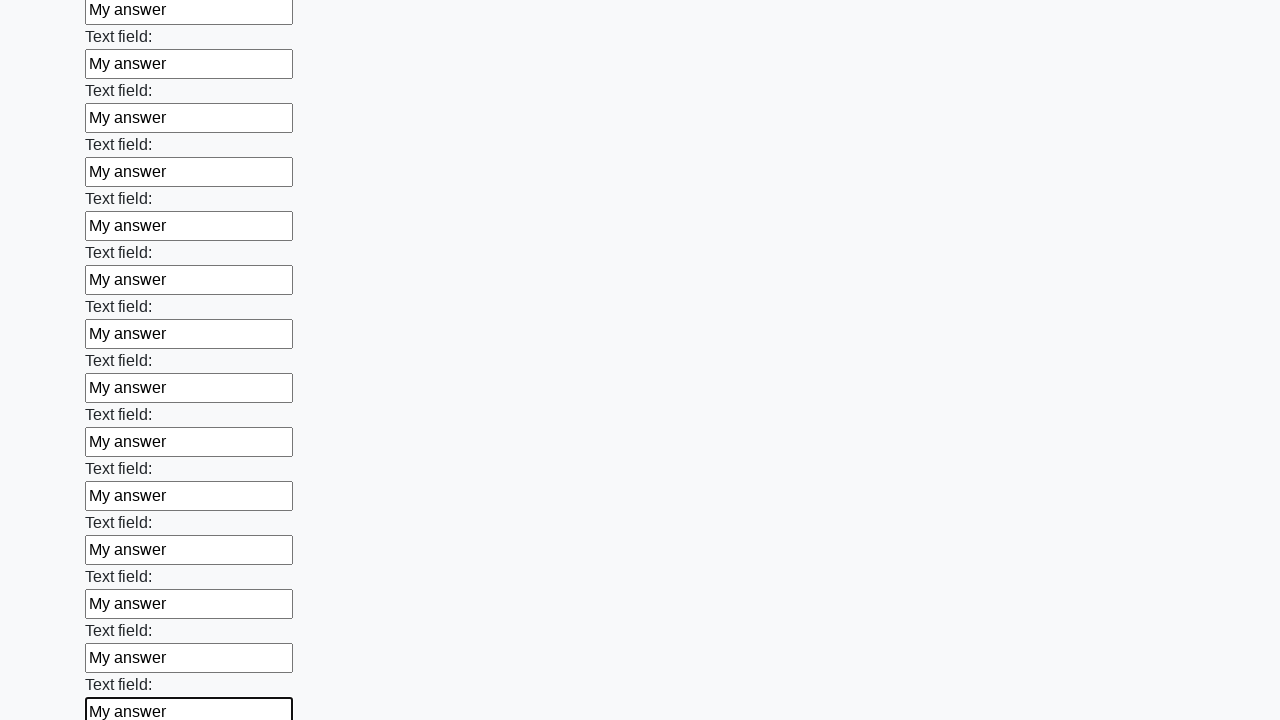

Filled text input field 81 of 100 with 'My answer' on [type="text"] >> nth=80
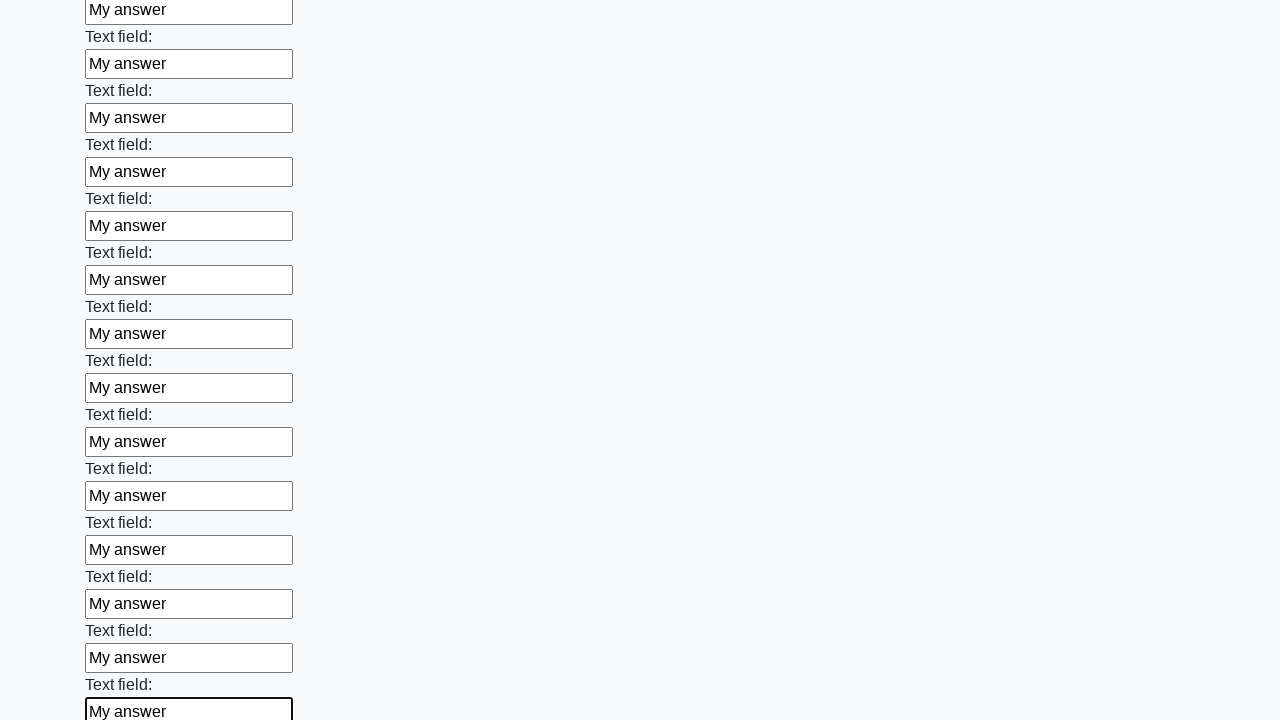

Filled text input field 82 of 100 with 'My answer' on [type="text"] >> nth=81
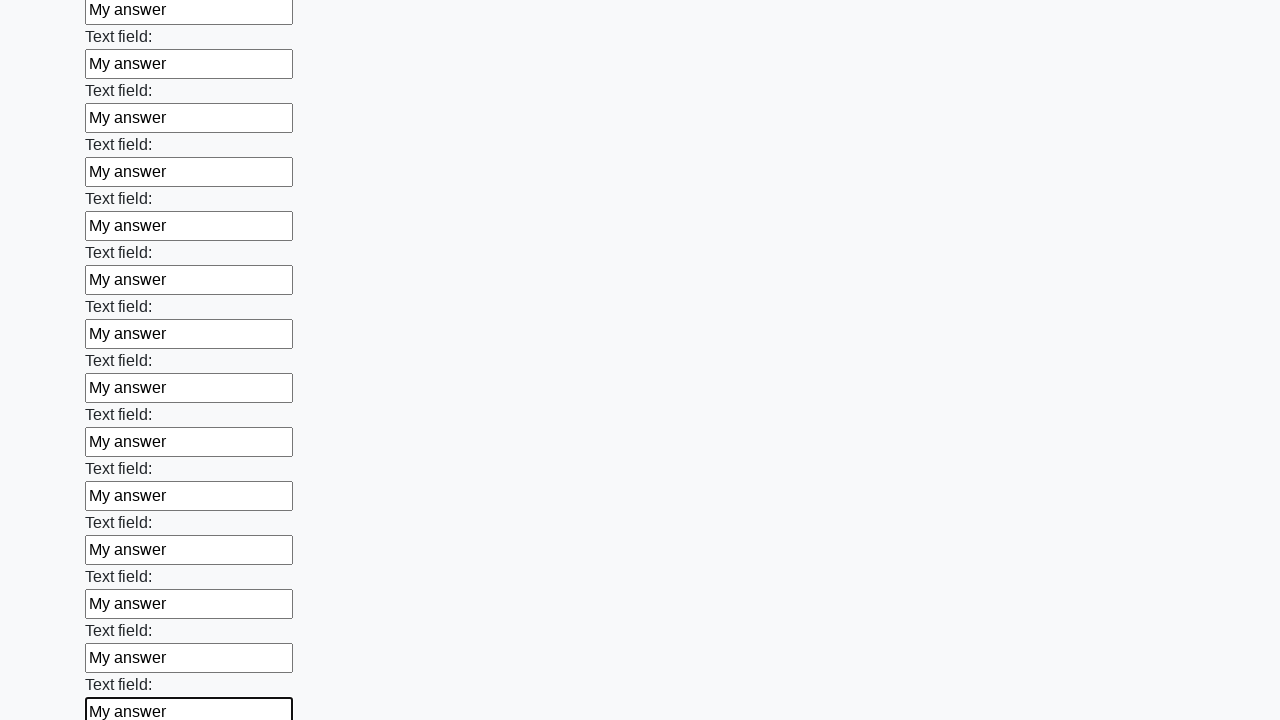

Filled text input field 83 of 100 with 'My answer' on [type="text"] >> nth=82
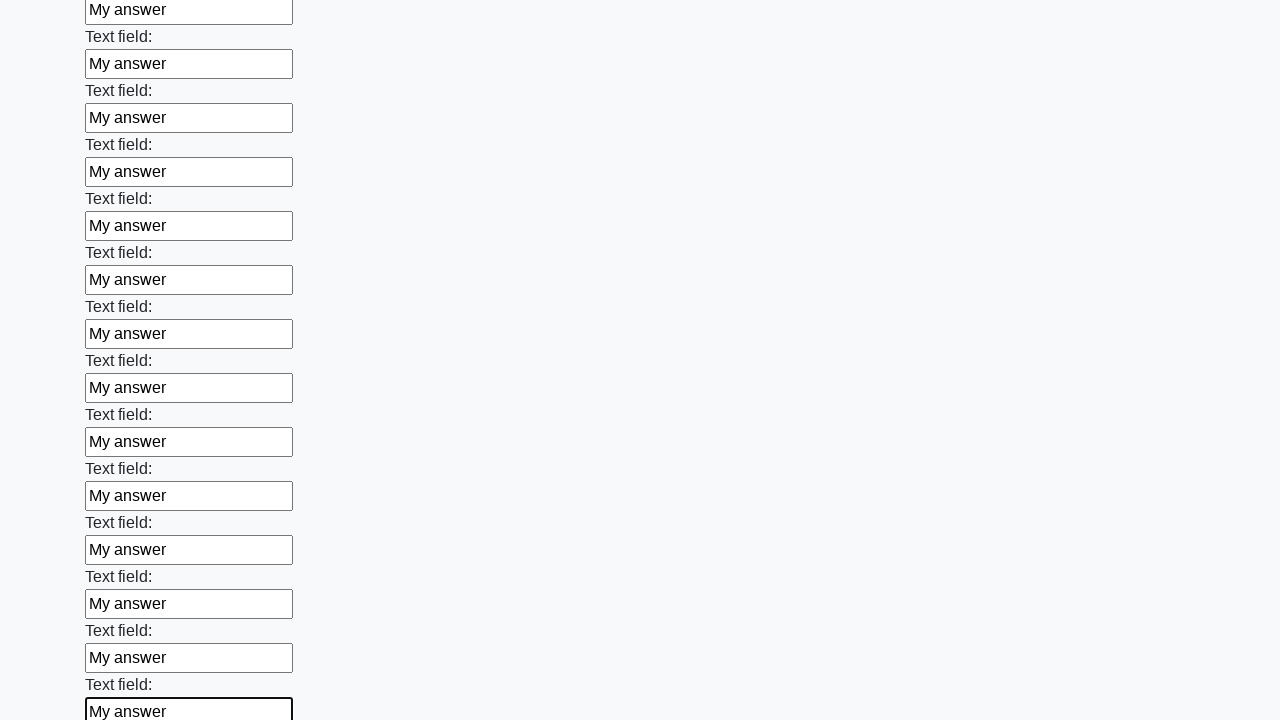

Filled text input field 84 of 100 with 'My answer' on [type="text"] >> nth=83
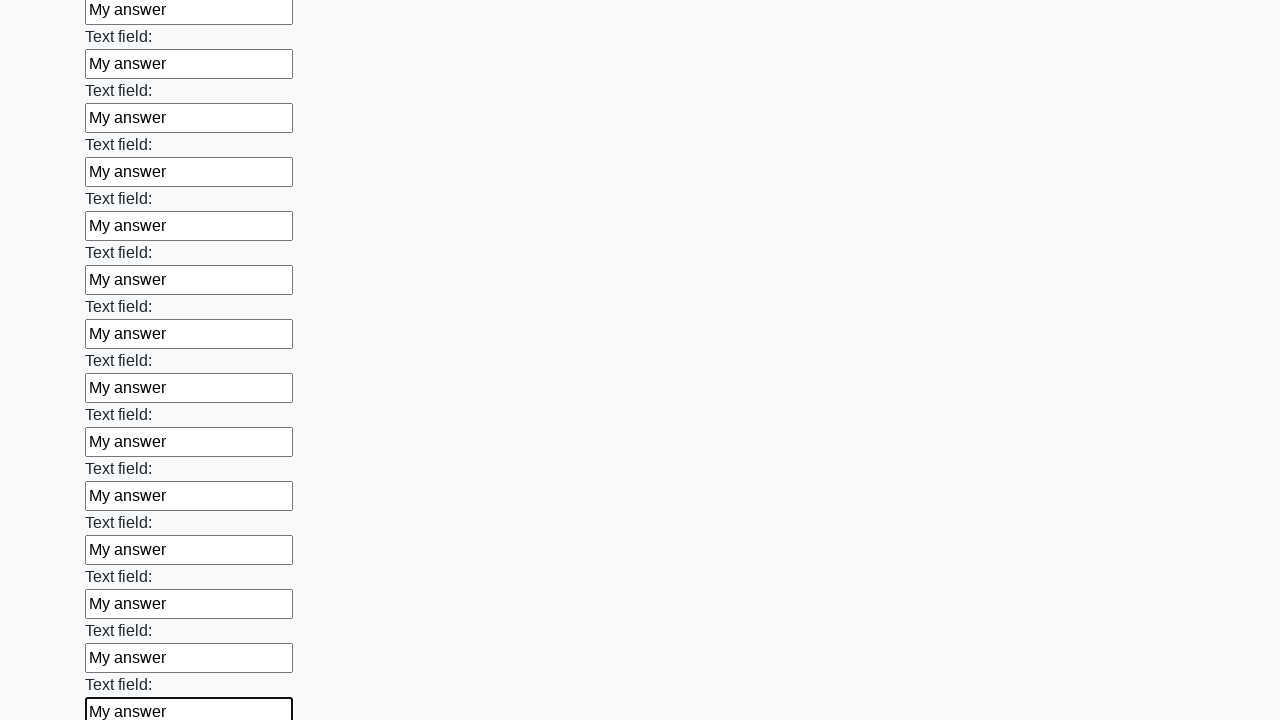

Filled text input field 85 of 100 with 'My answer' on [type="text"] >> nth=84
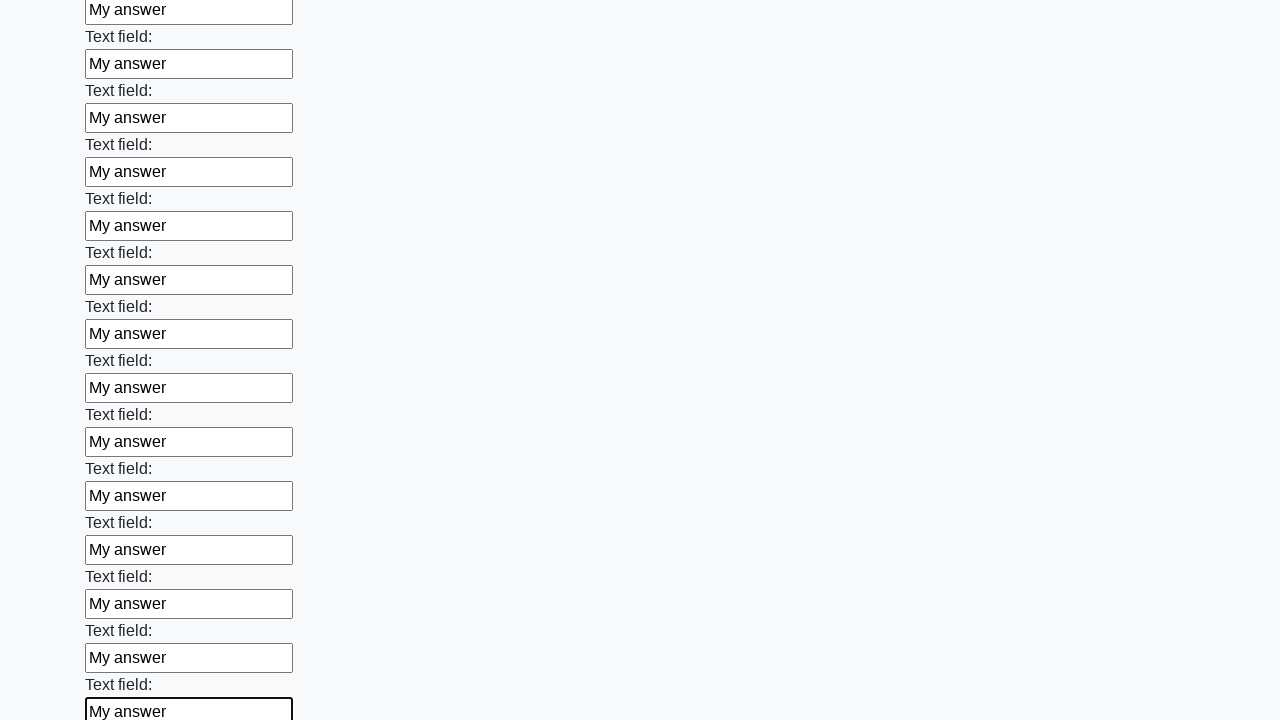

Filled text input field 86 of 100 with 'My answer' on [type="text"] >> nth=85
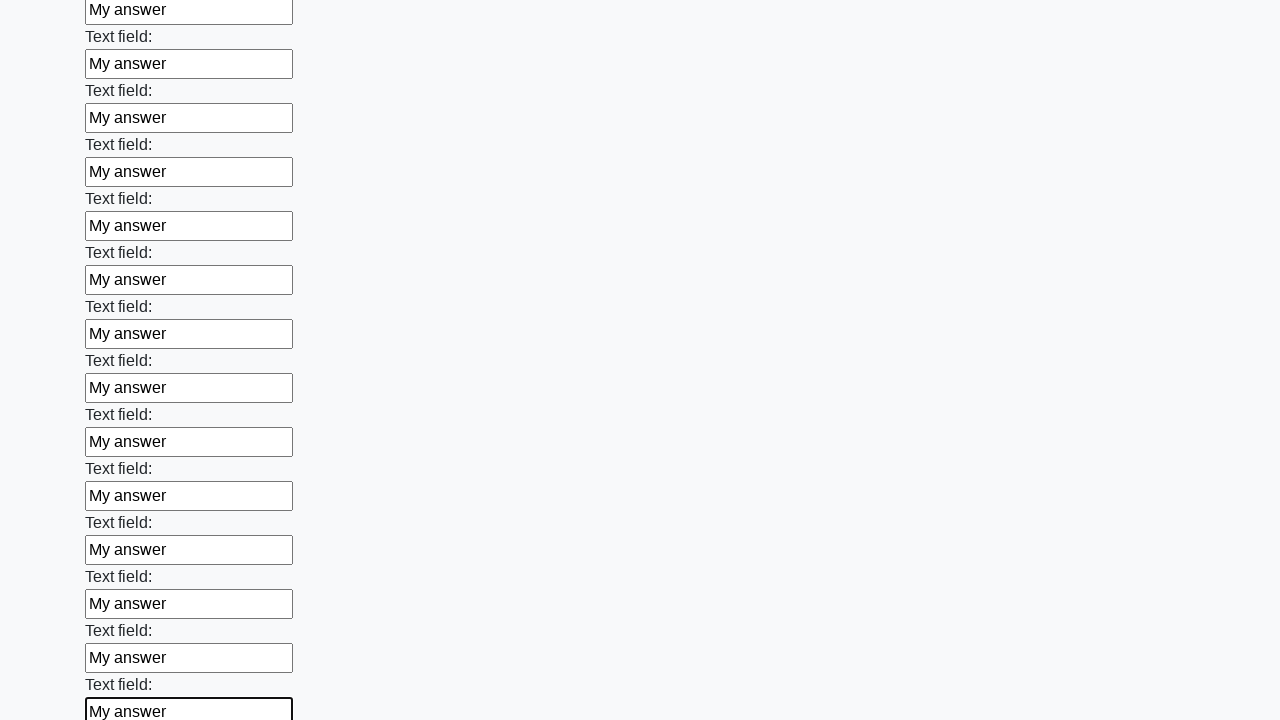

Filled text input field 87 of 100 with 'My answer' on [type="text"] >> nth=86
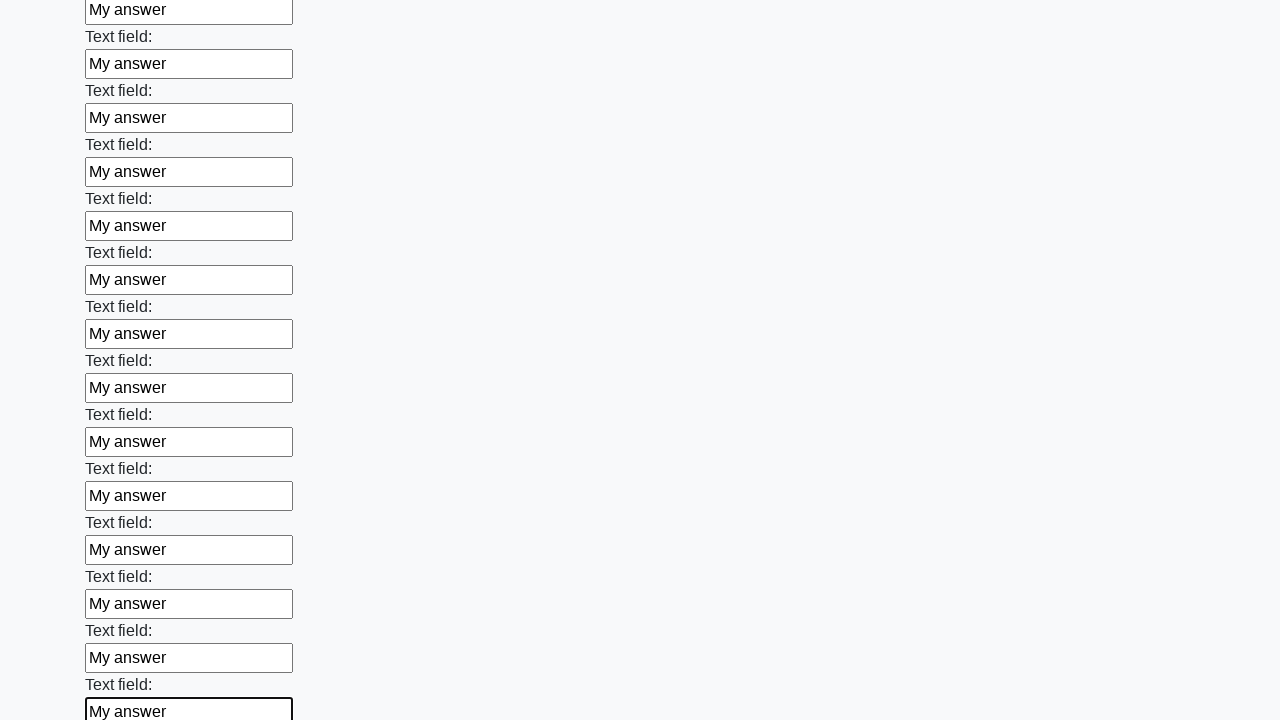

Filled text input field 88 of 100 with 'My answer' on [type="text"] >> nth=87
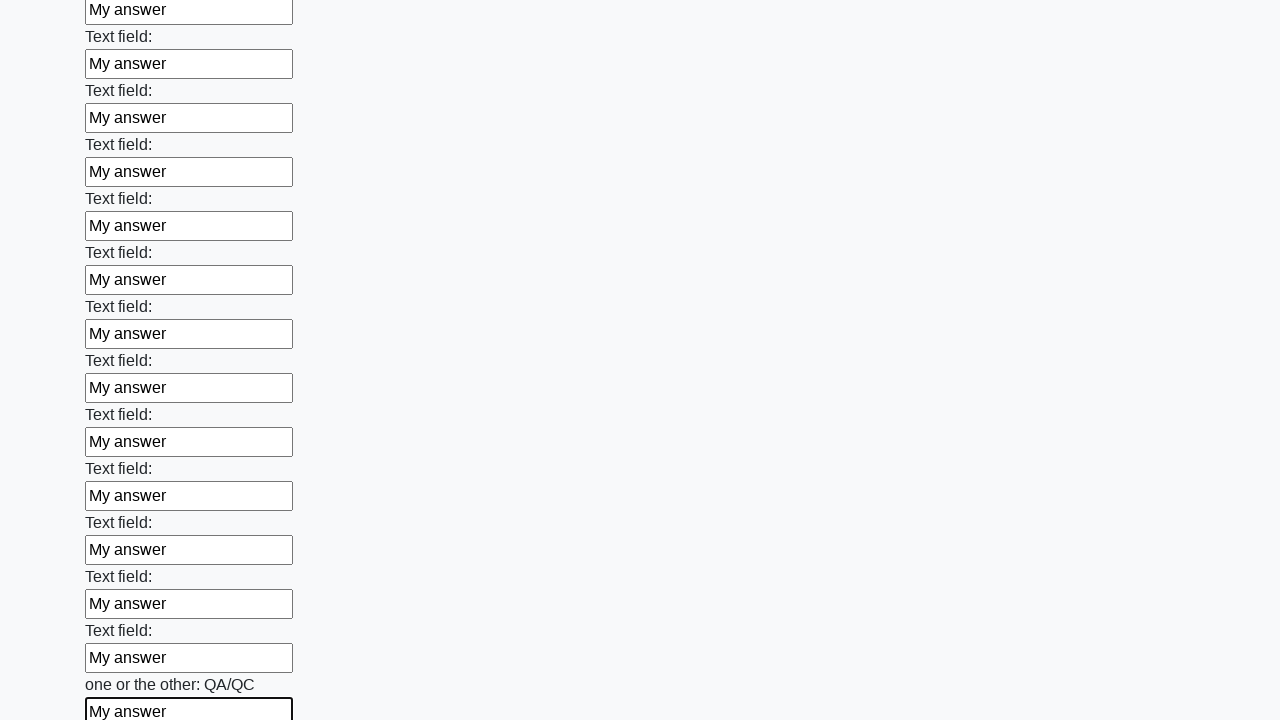

Filled text input field 89 of 100 with 'My answer' on [type="text"] >> nth=88
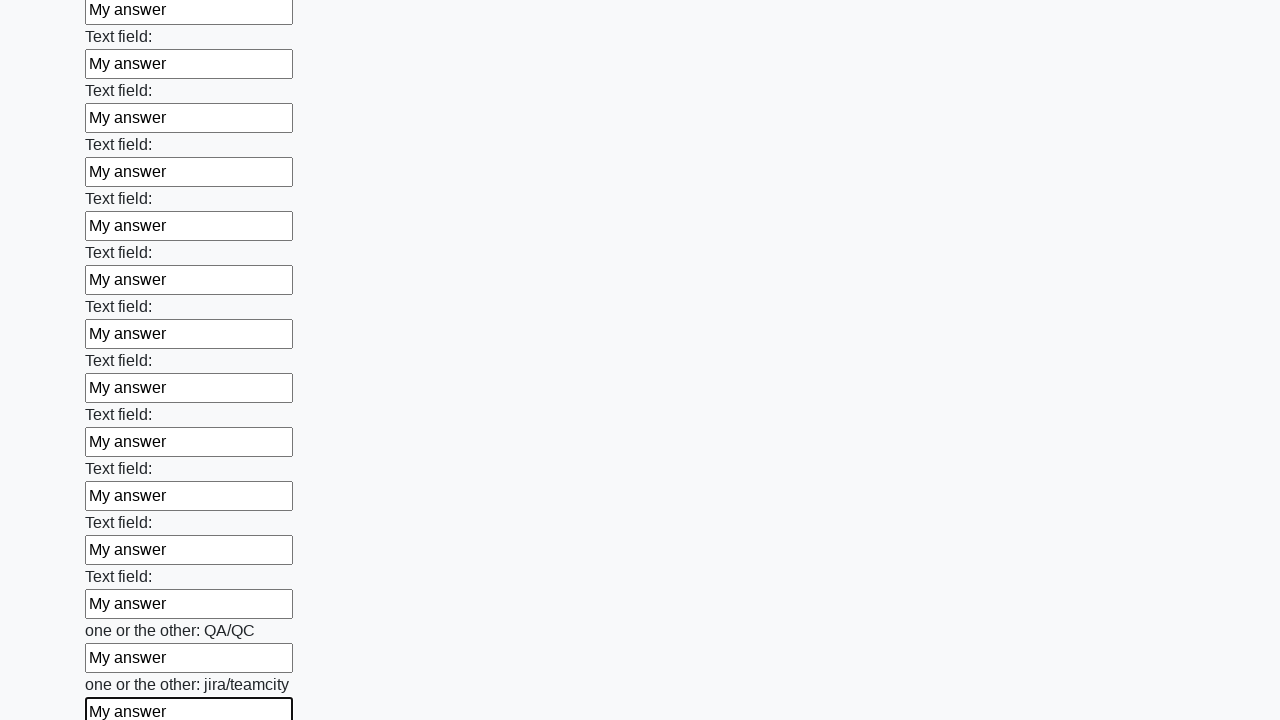

Filled text input field 90 of 100 with 'My answer' on [type="text"] >> nth=89
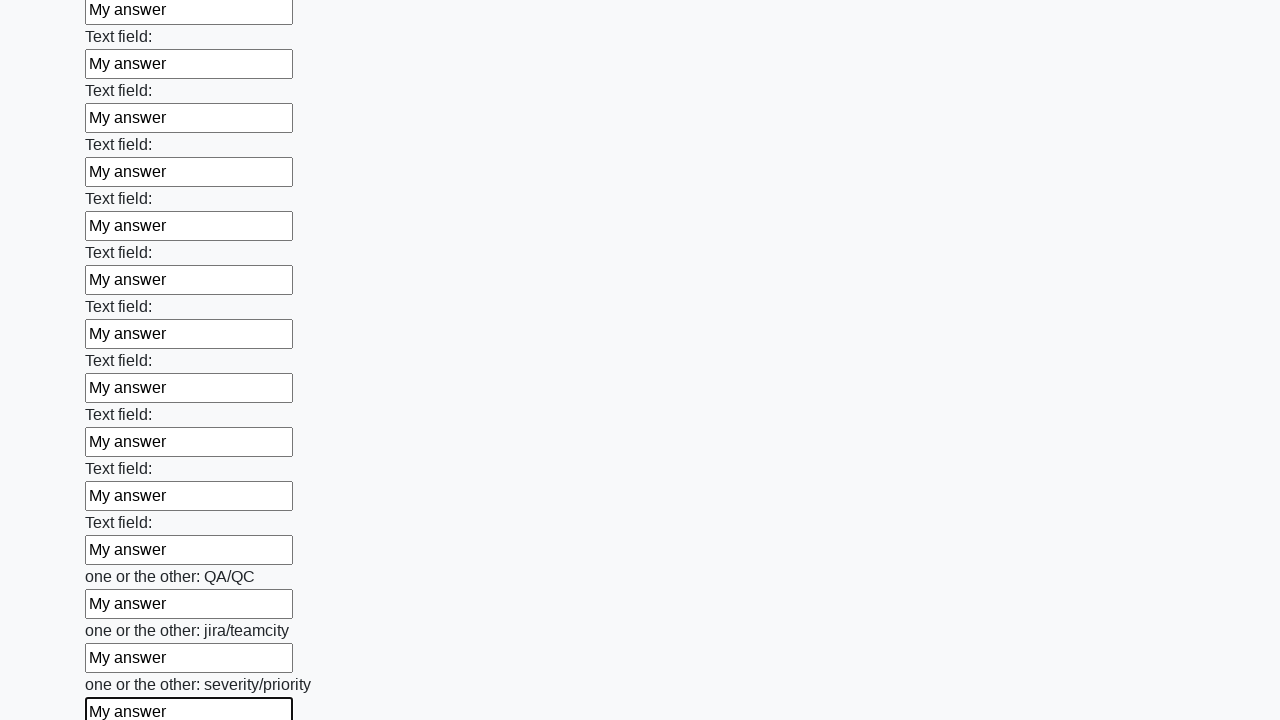

Filled text input field 91 of 100 with 'My answer' on [type="text"] >> nth=90
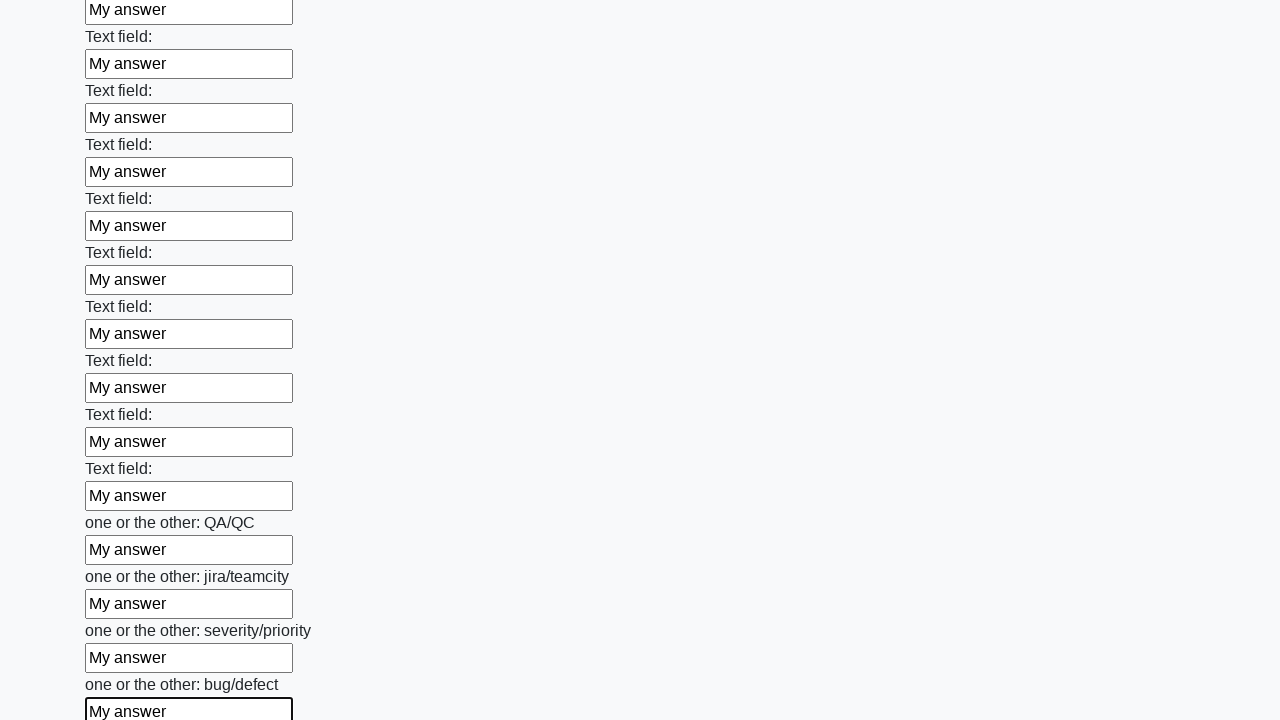

Filled text input field 92 of 100 with 'My answer' on [type="text"] >> nth=91
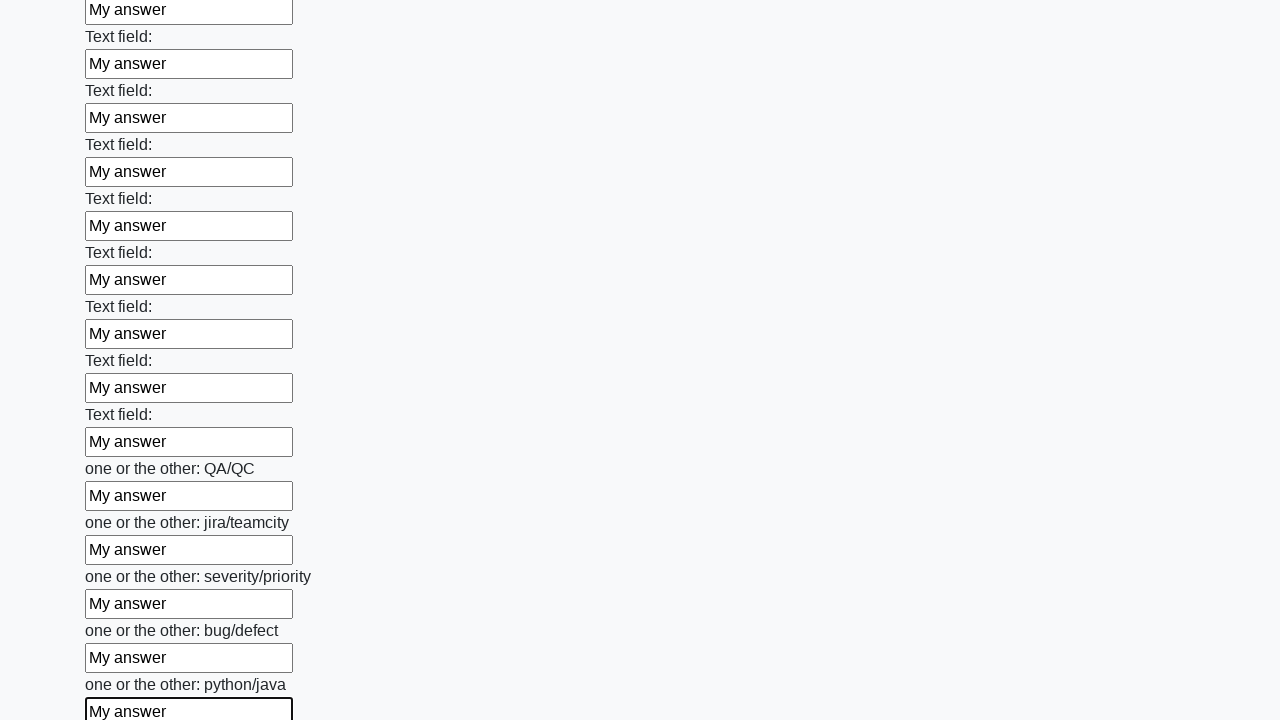

Filled text input field 93 of 100 with 'My answer' on [type="text"] >> nth=92
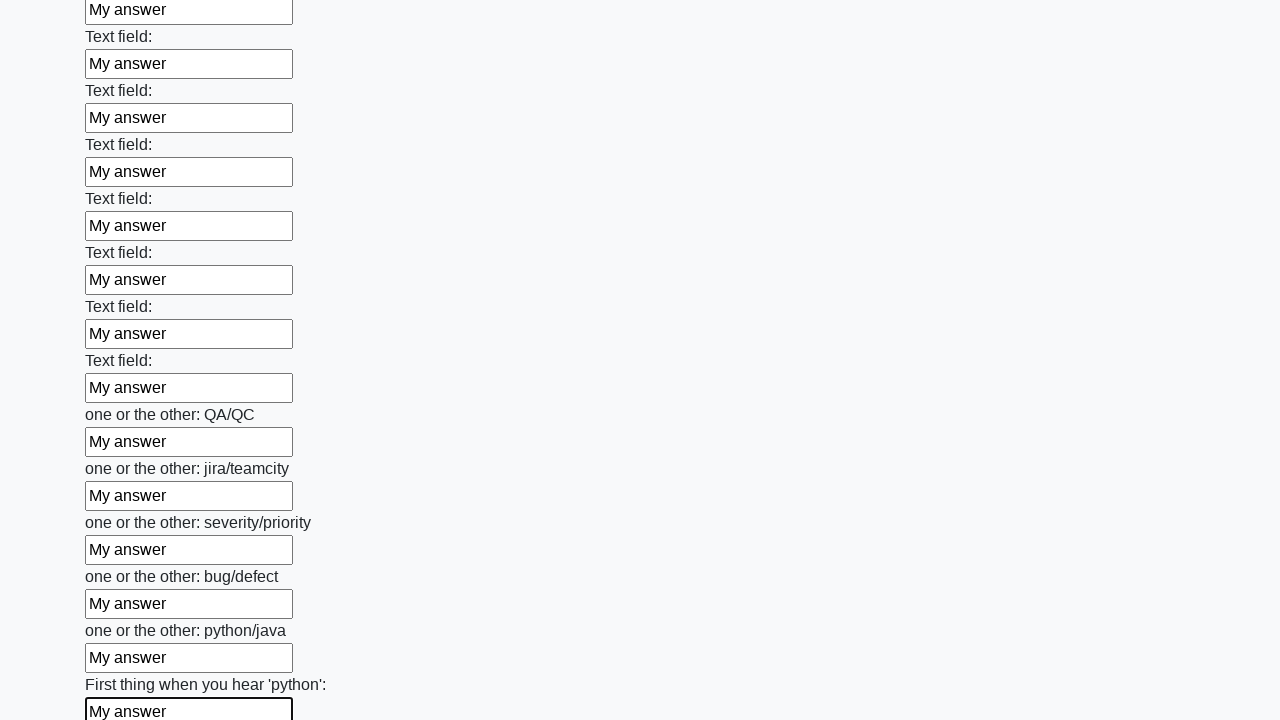

Filled text input field 94 of 100 with 'My answer' on [type="text"] >> nth=93
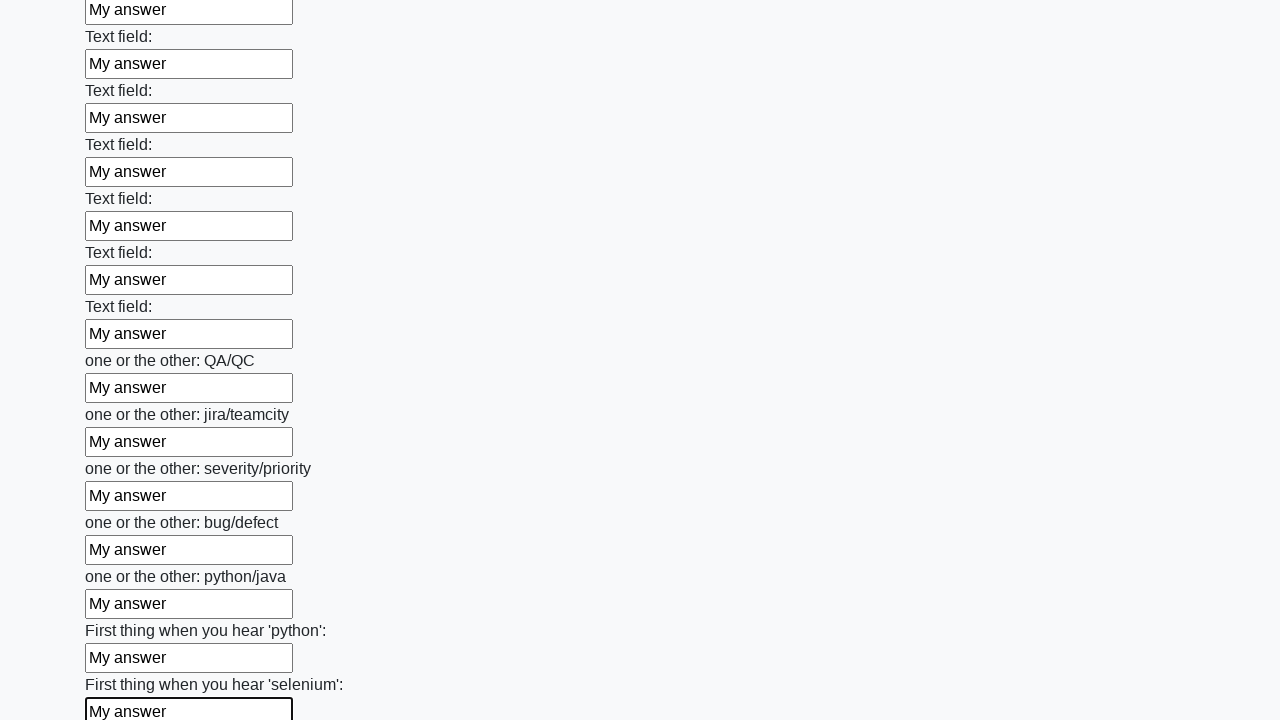

Filled text input field 95 of 100 with 'My answer' on [type="text"] >> nth=94
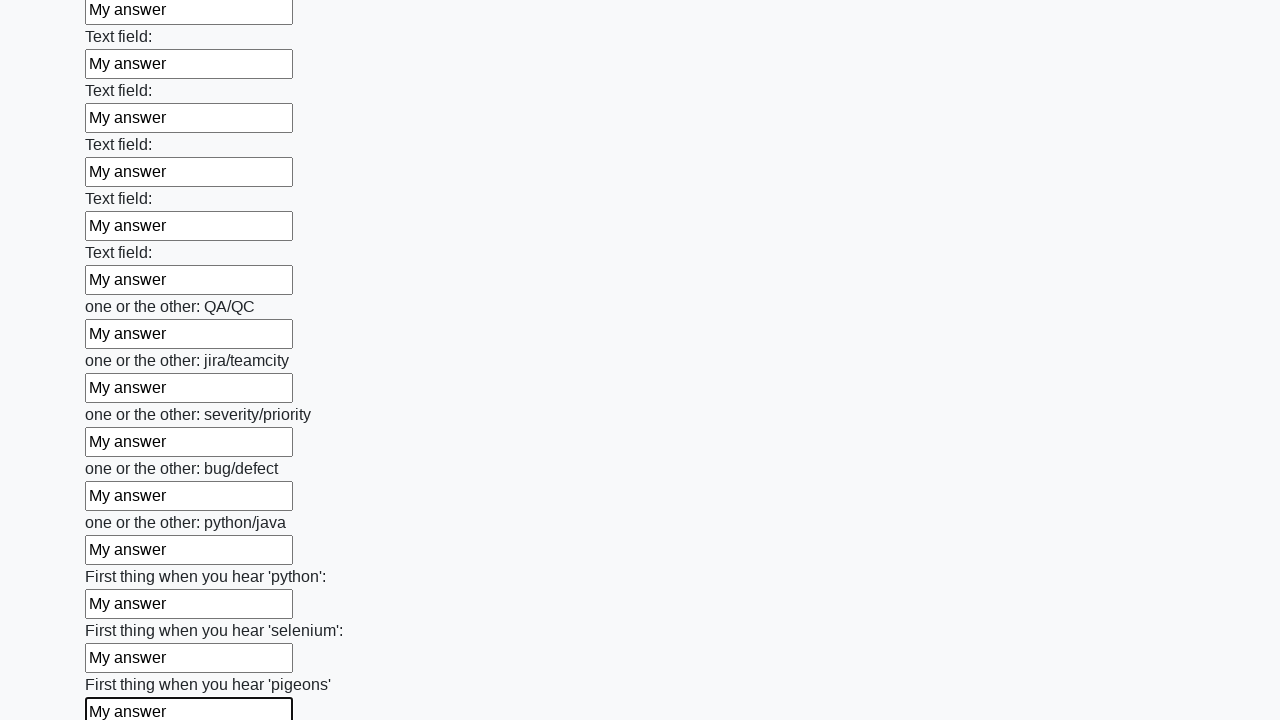

Filled text input field 96 of 100 with 'My answer' on [type="text"] >> nth=95
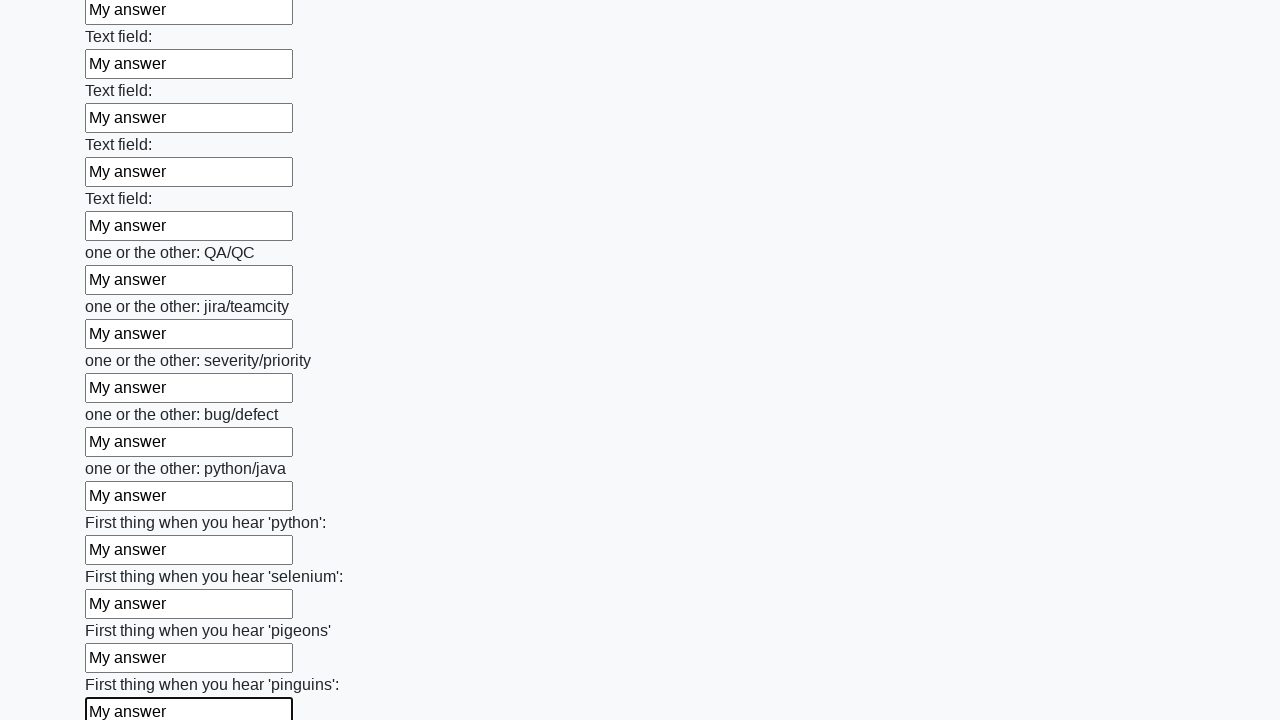

Filled text input field 97 of 100 with 'My answer' on [type="text"] >> nth=96
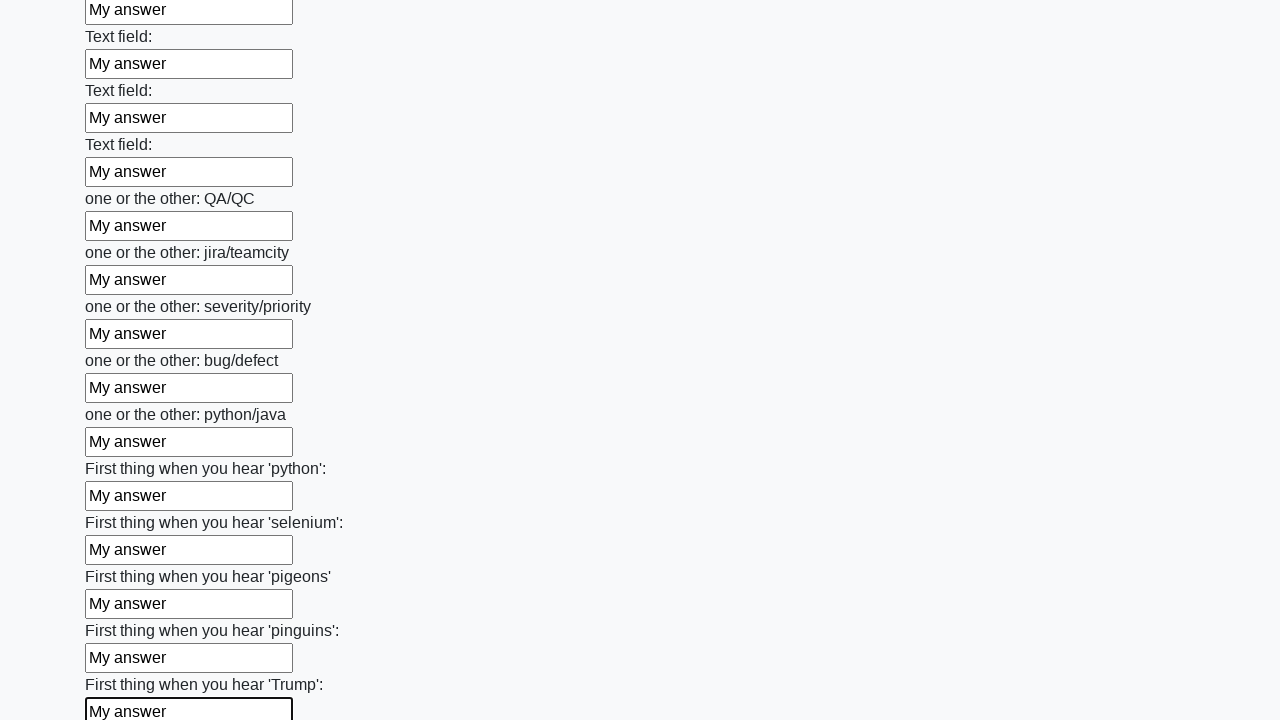

Filled text input field 98 of 100 with 'My answer' on [type="text"] >> nth=97
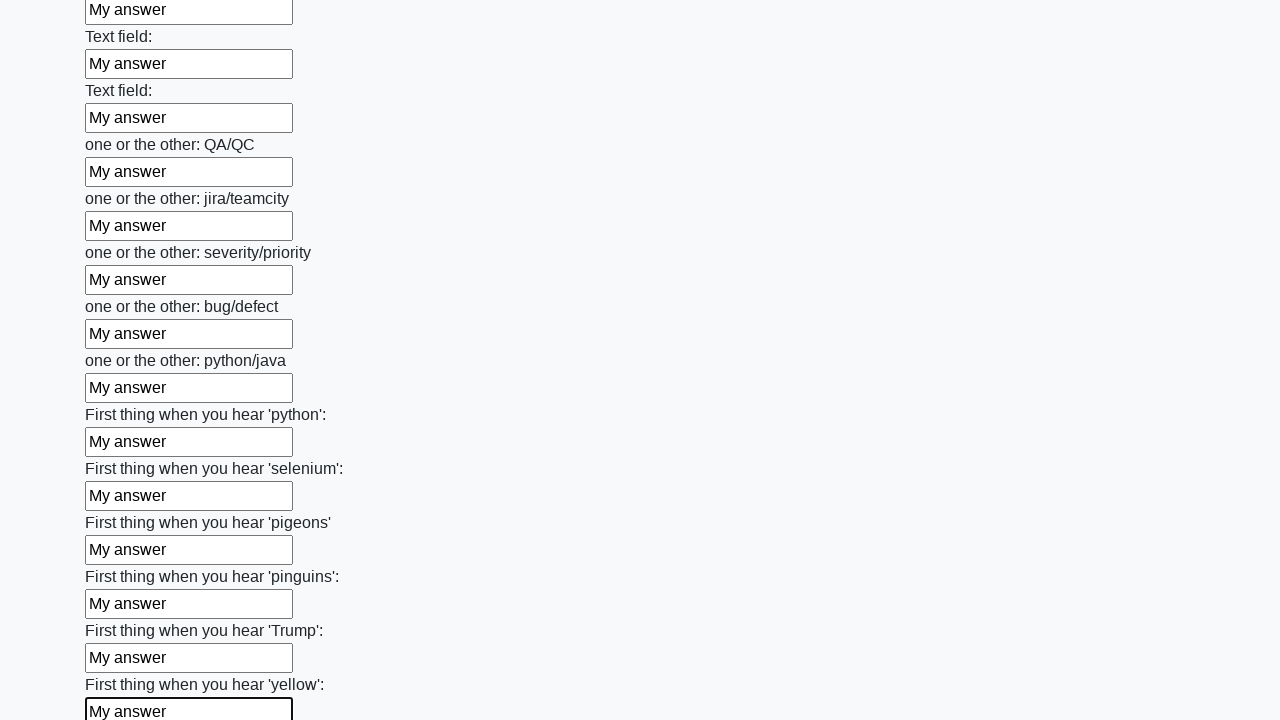

Filled text input field 99 of 100 with 'My answer' on [type="text"] >> nth=98
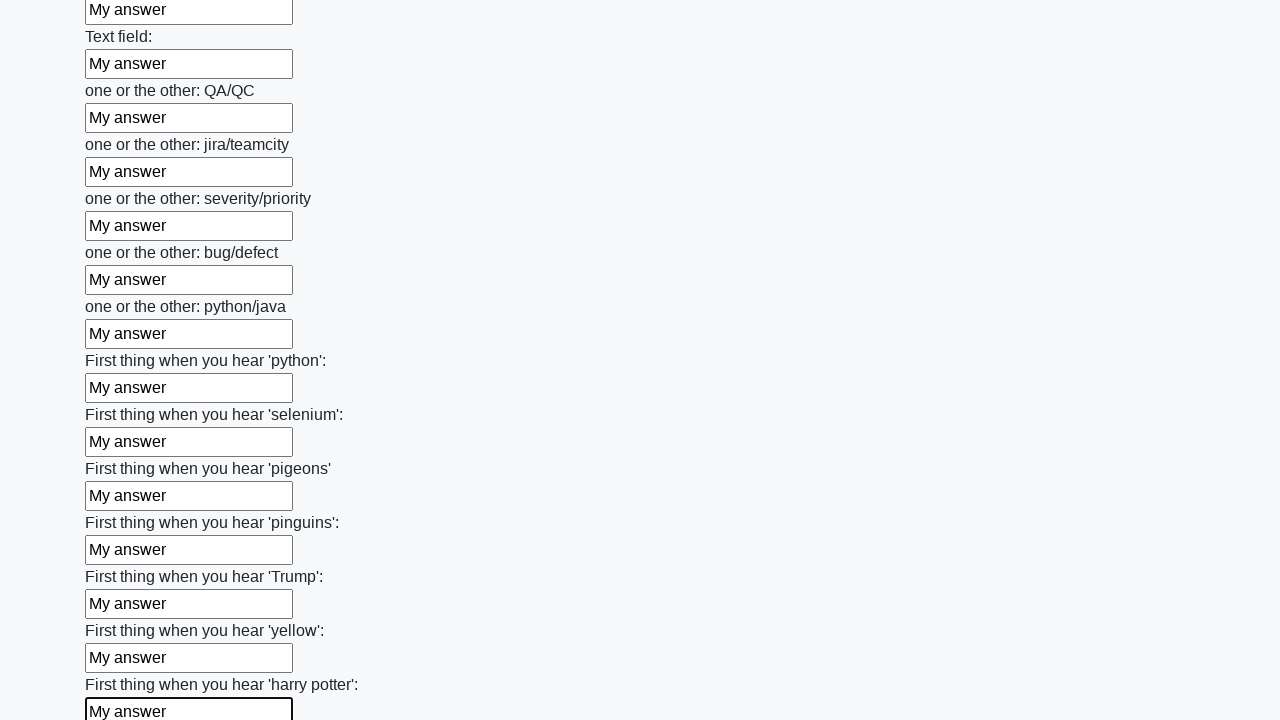

Filled text input field 100 of 100 with 'My answer' on [type="text"] >> nth=99
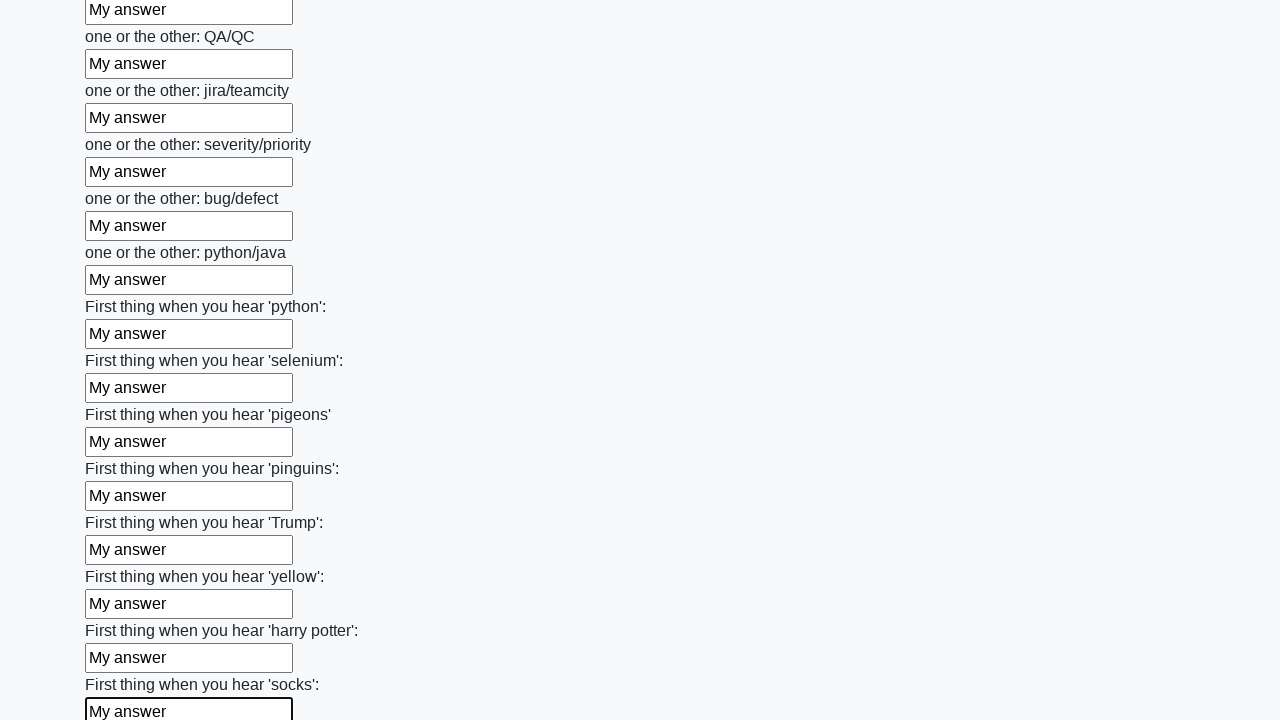

Clicked the submit button to submit the form at (123, 611) on button.btn
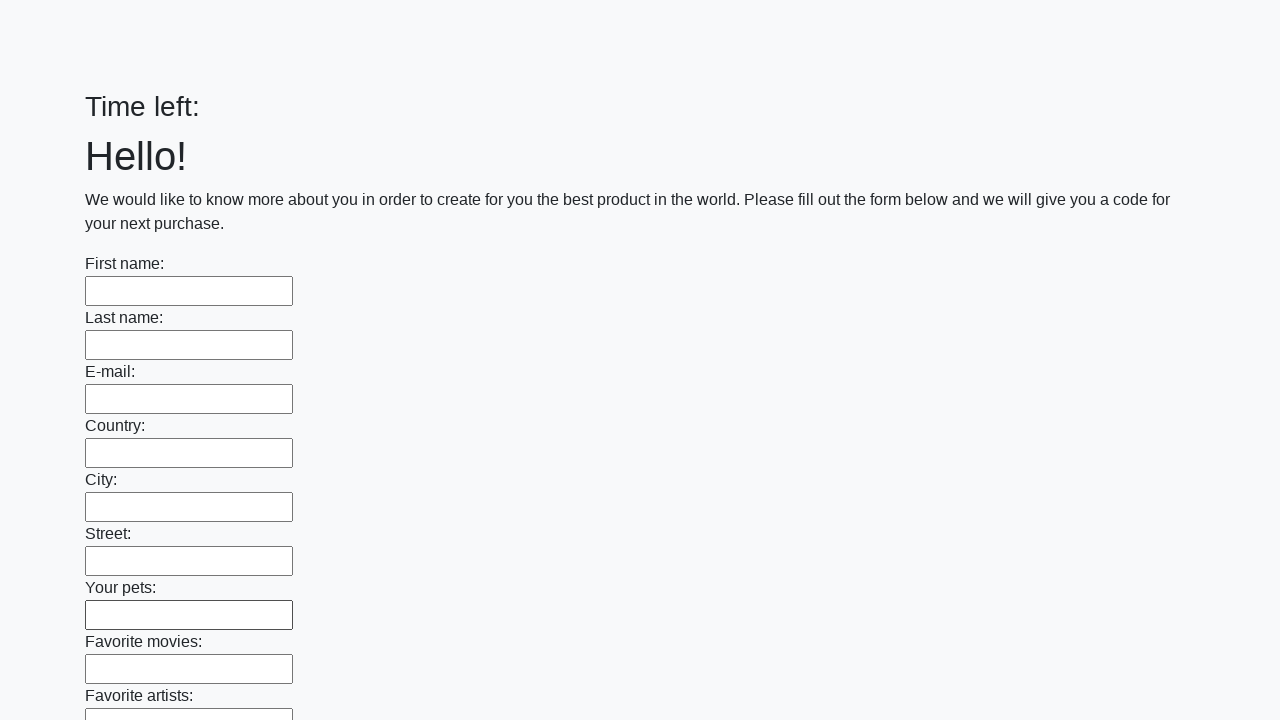

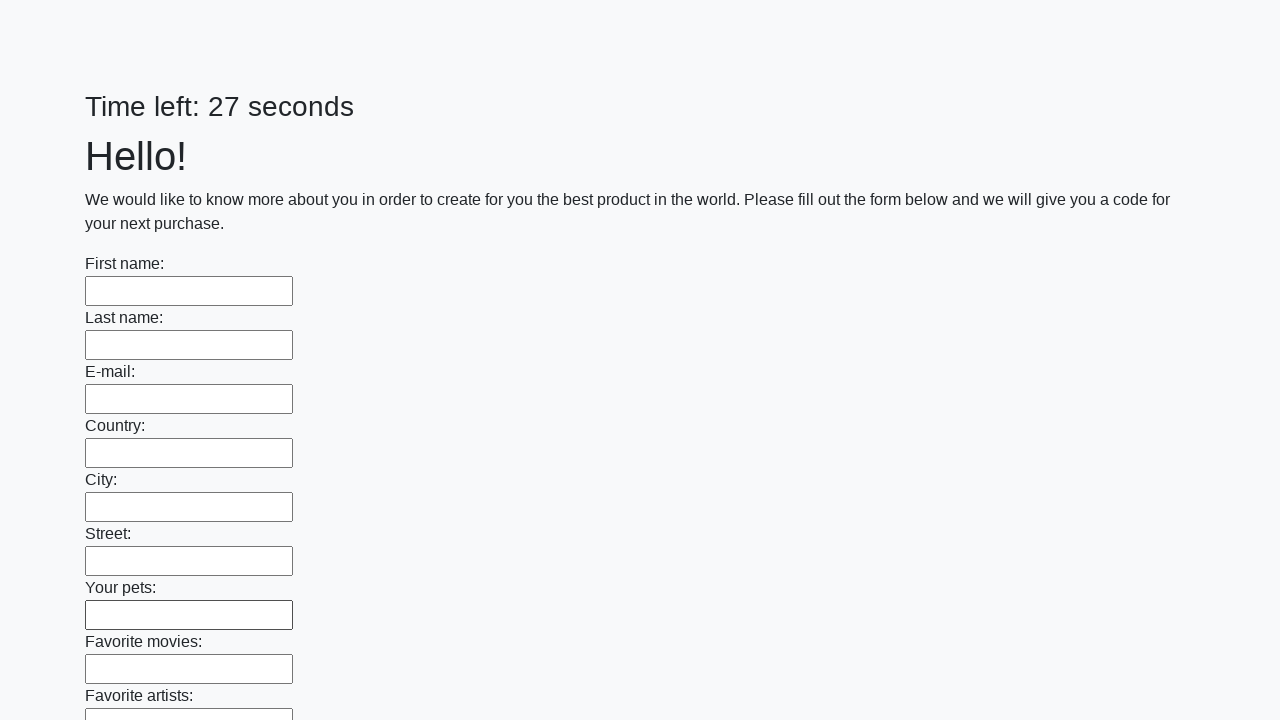